Tests filling a large form by entering text into all text input fields and submitting the form

Starting URL: http://suninjuly.github.io/huge_form.html

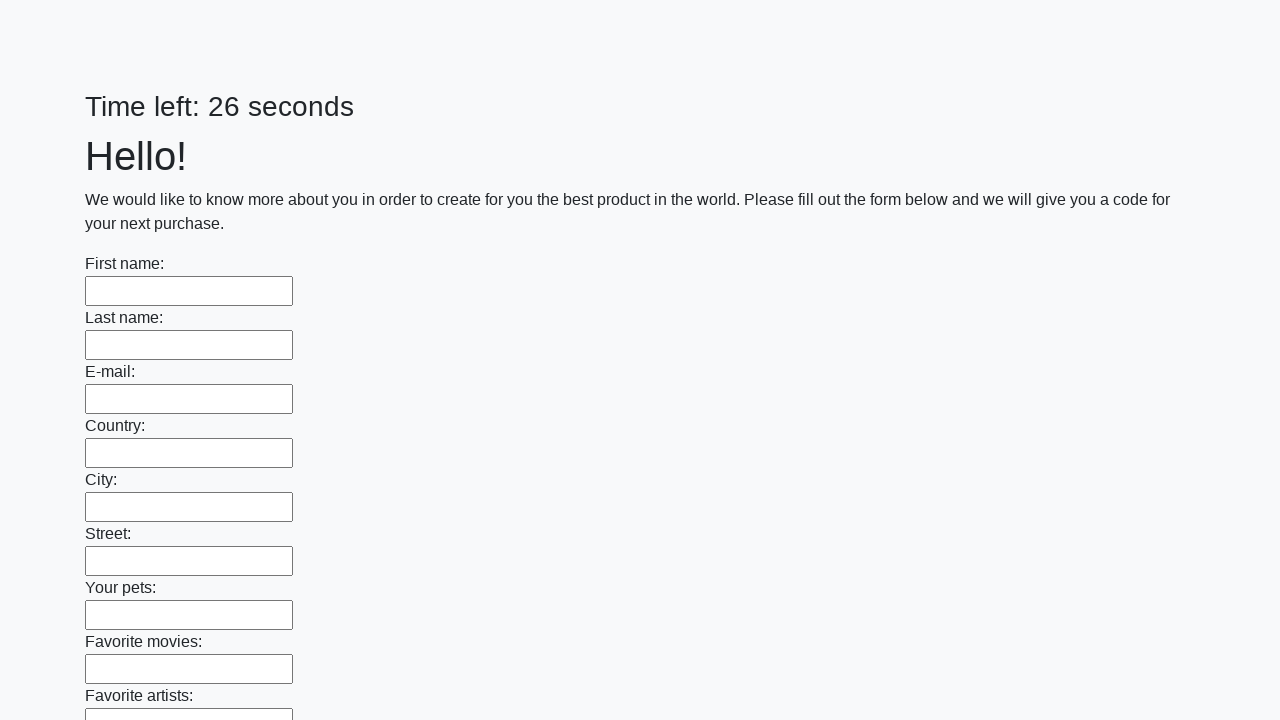

Filled text input field 1 with sample text on input[type="text"] >> nth=0
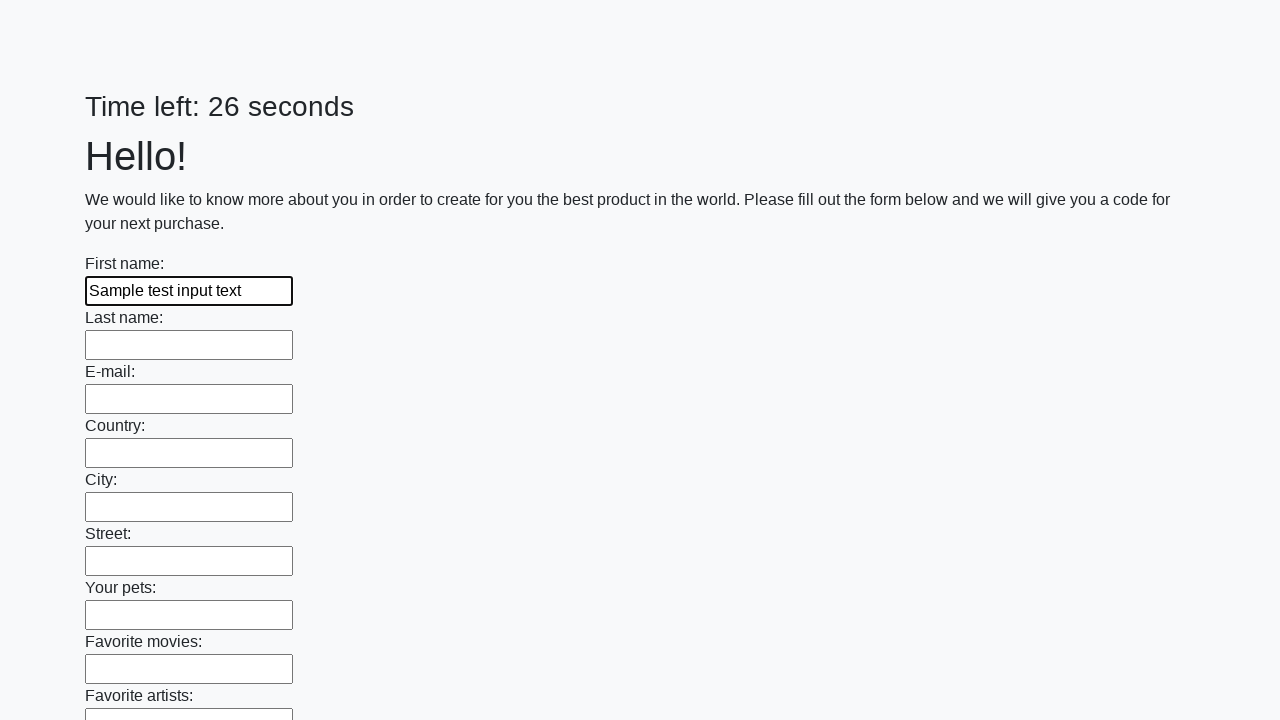

Filled text input field 2 with sample text on input[type="text"] >> nth=1
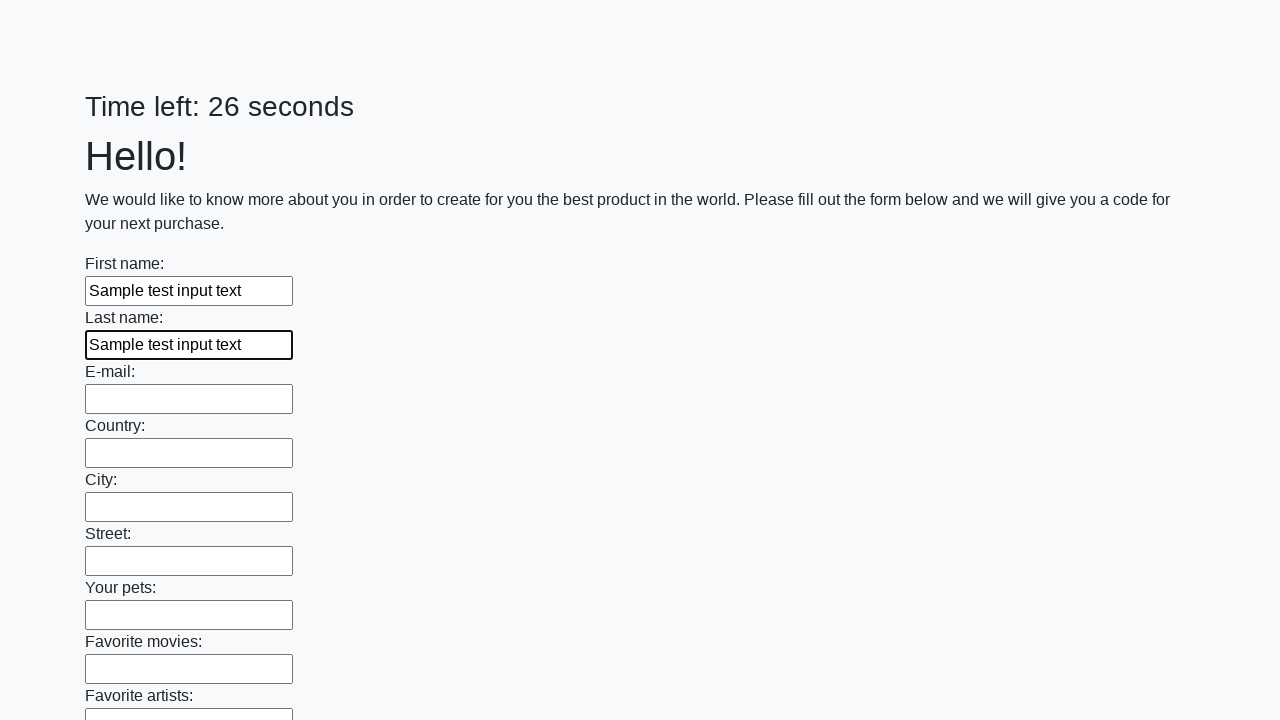

Filled text input field 3 with sample text on input[type="text"] >> nth=2
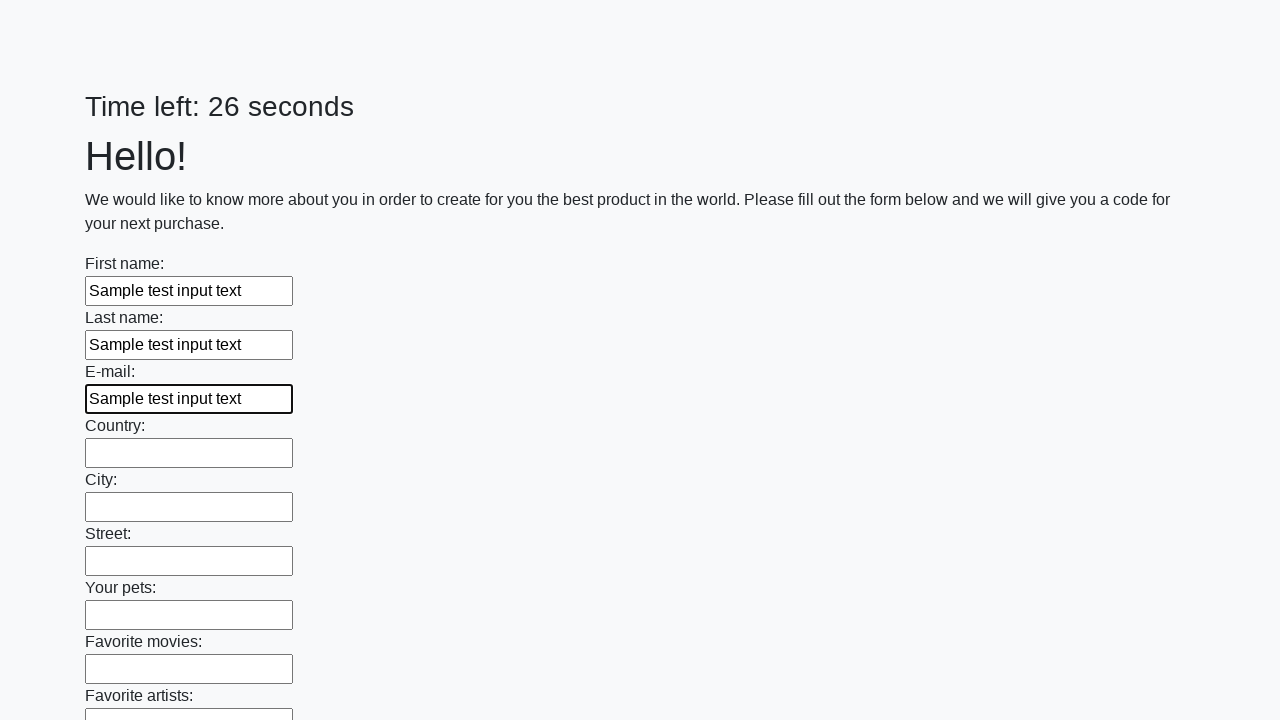

Filled text input field 4 with sample text on input[type="text"] >> nth=3
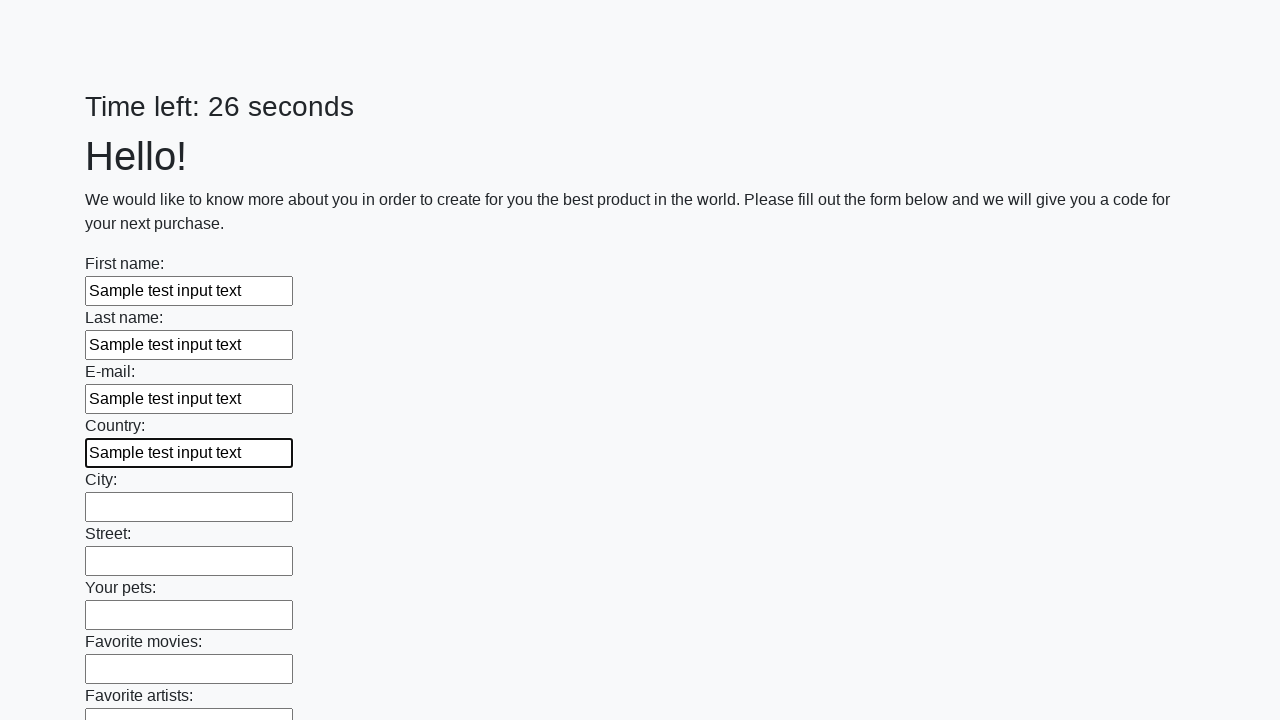

Filled text input field 5 with sample text on input[type="text"] >> nth=4
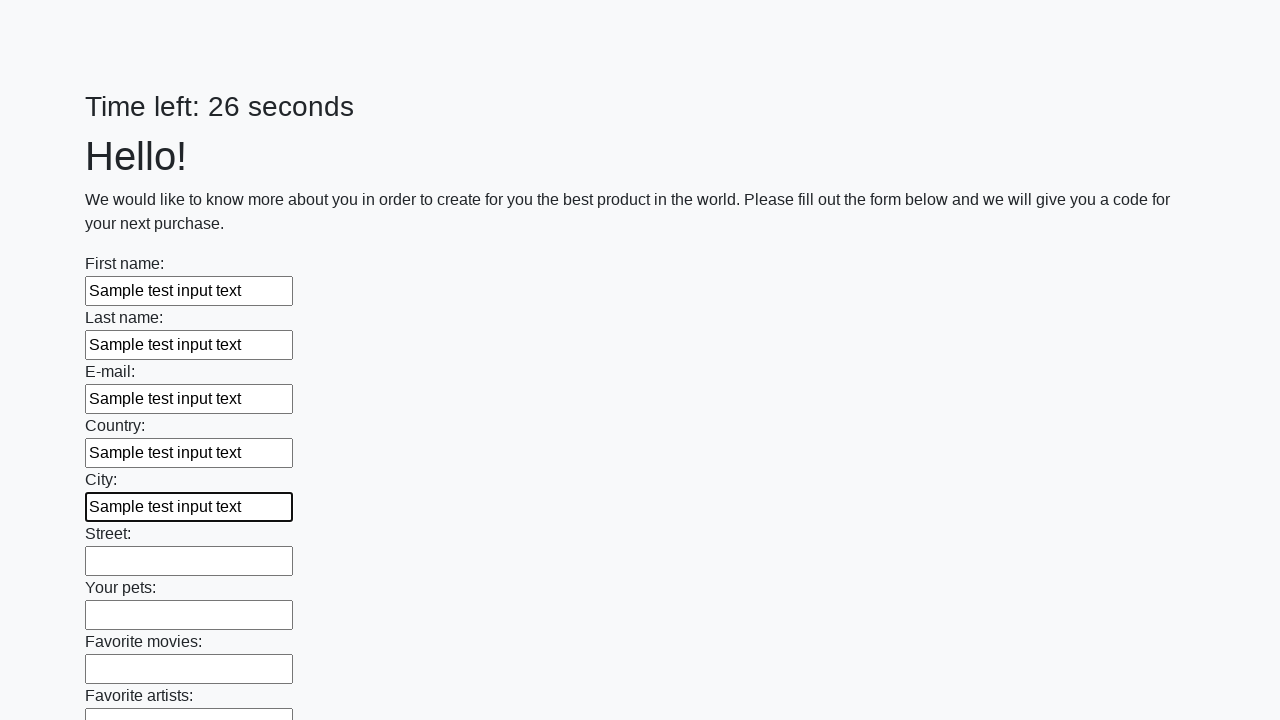

Filled text input field 6 with sample text on input[type="text"] >> nth=5
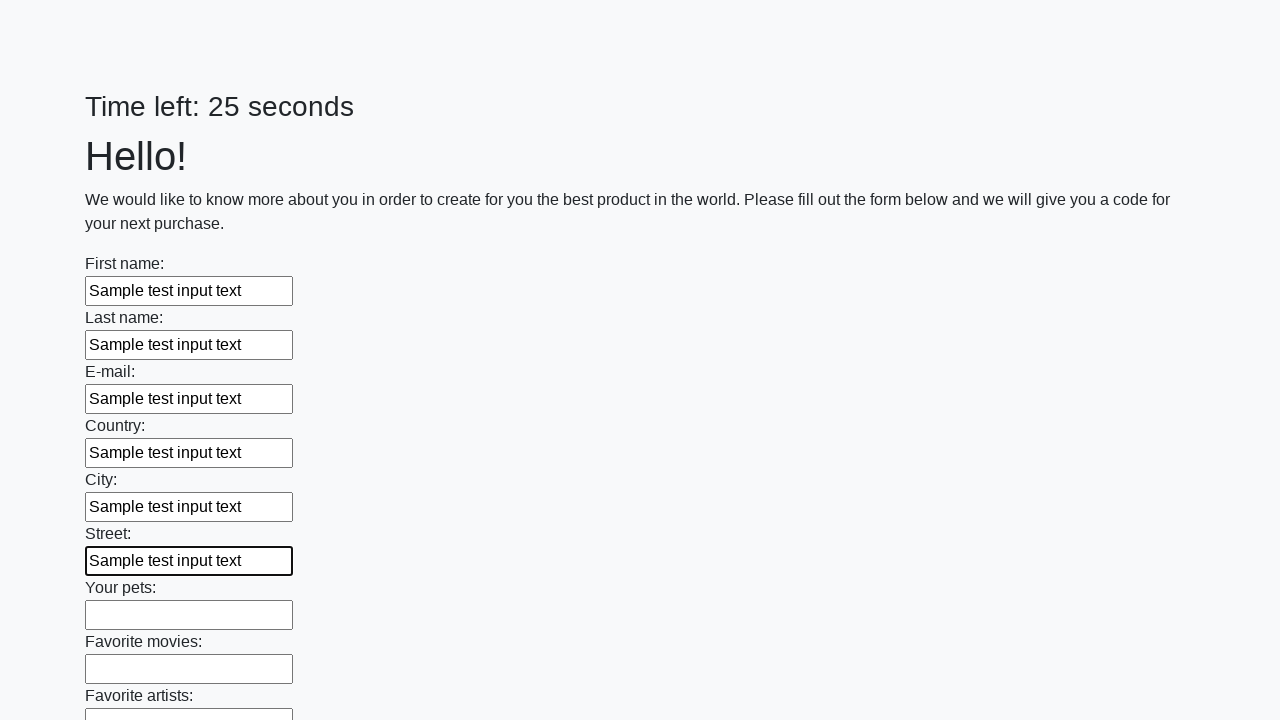

Filled text input field 7 with sample text on input[type="text"] >> nth=6
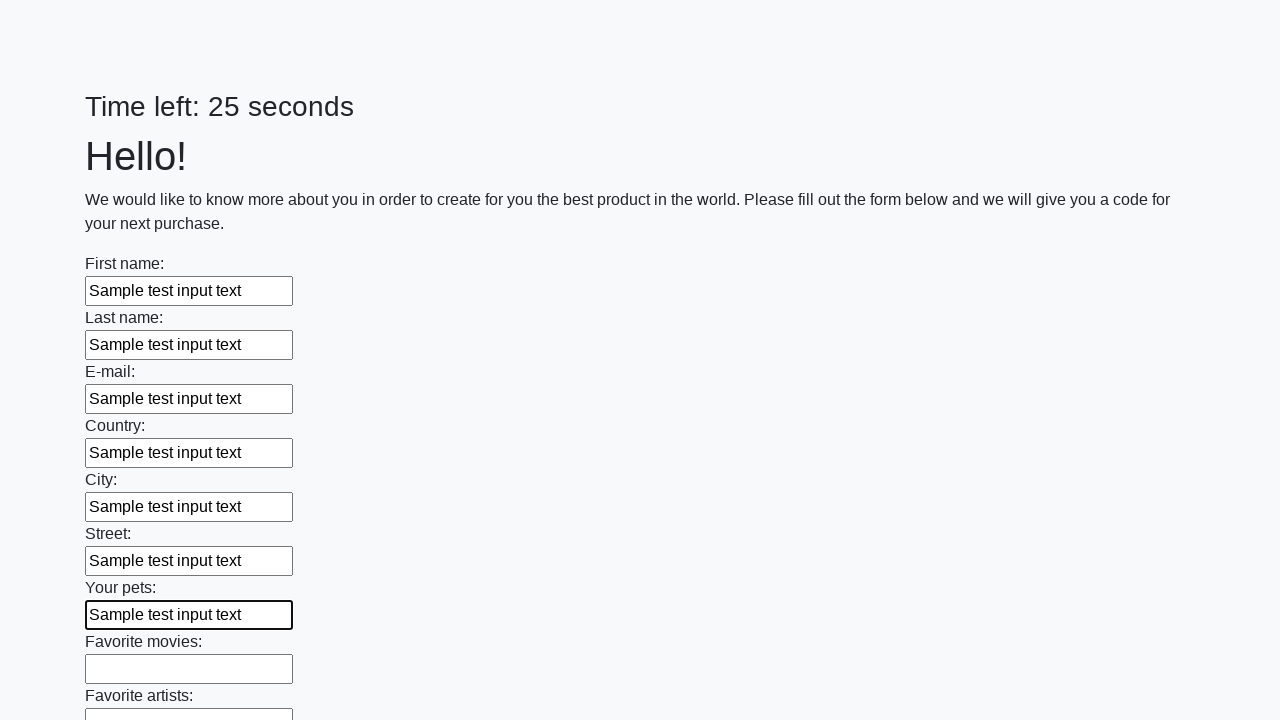

Filled text input field 8 with sample text on input[type="text"] >> nth=7
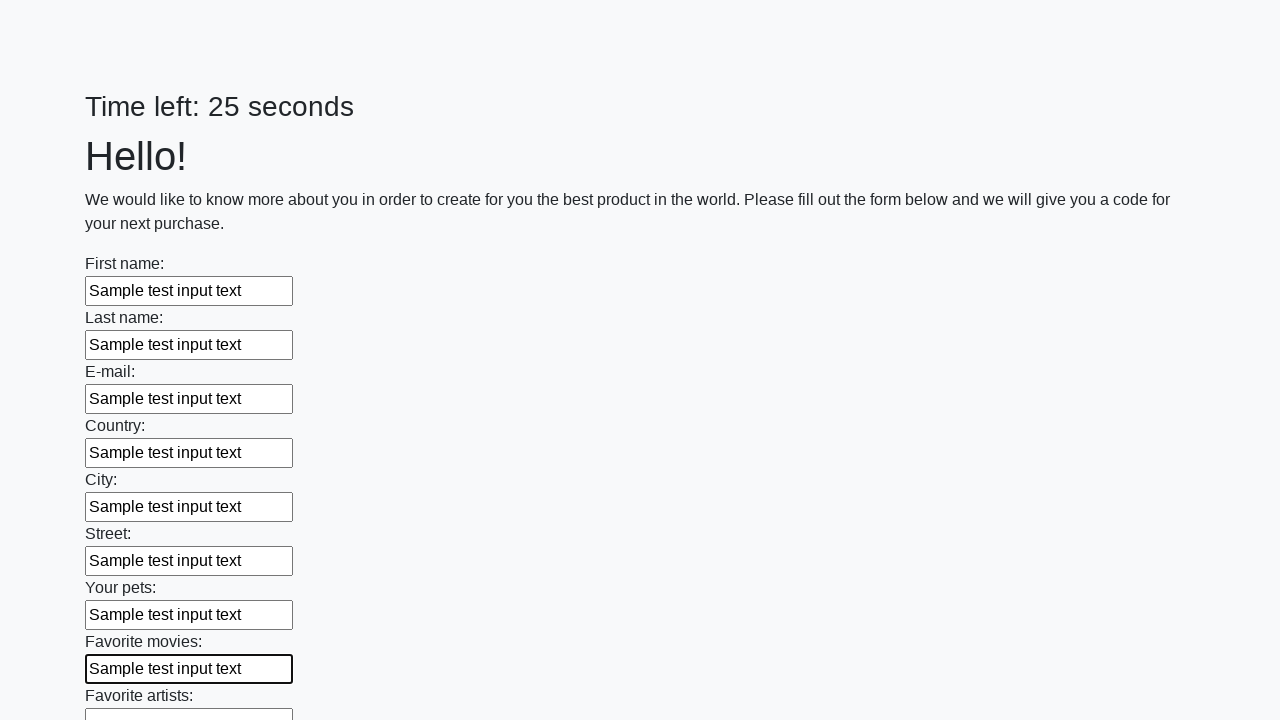

Filled text input field 9 with sample text on input[type="text"] >> nth=8
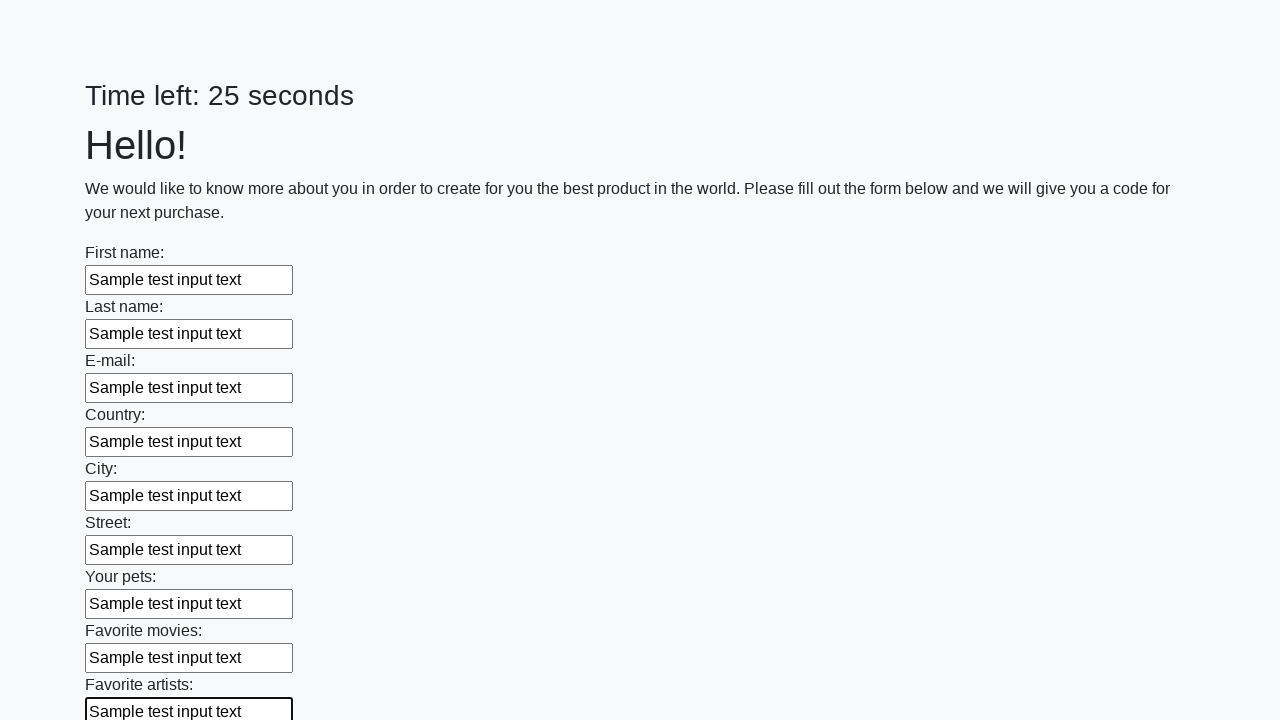

Filled text input field 10 with sample text on input[type="text"] >> nth=9
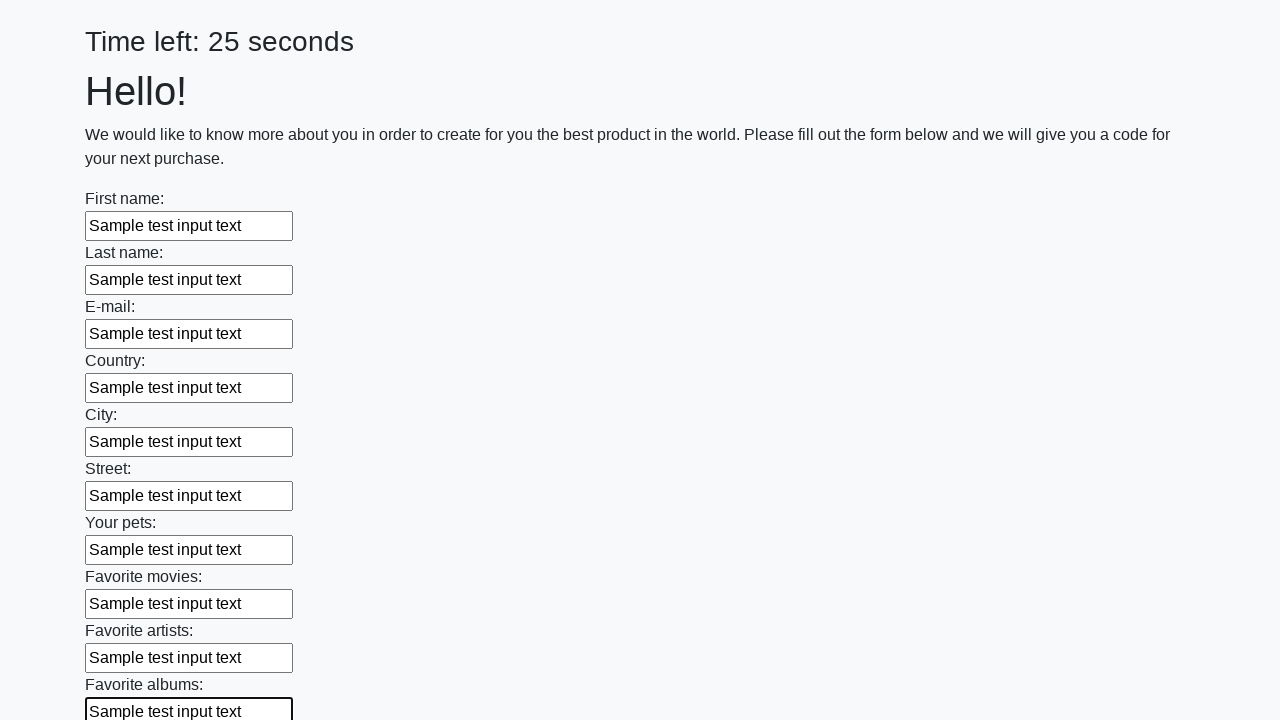

Filled text input field 11 with sample text on input[type="text"] >> nth=10
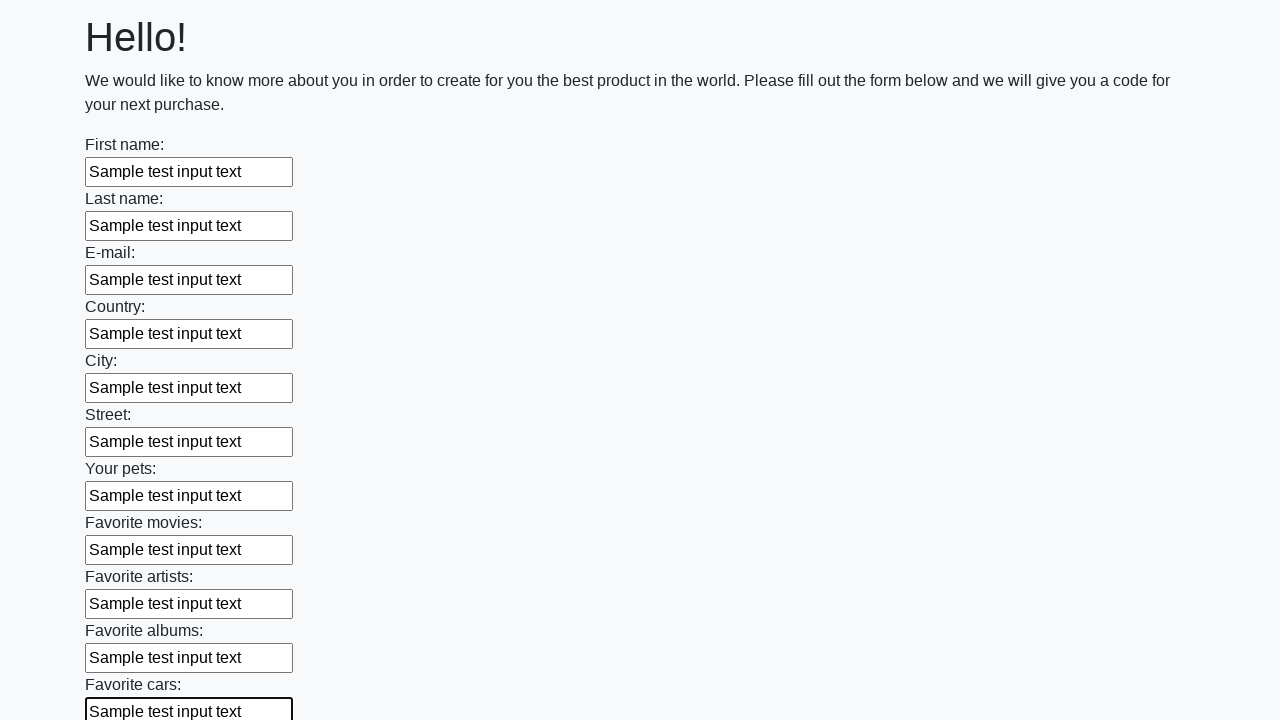

Filled text input field 12 with sample text on input[type="text"] >> nth=11
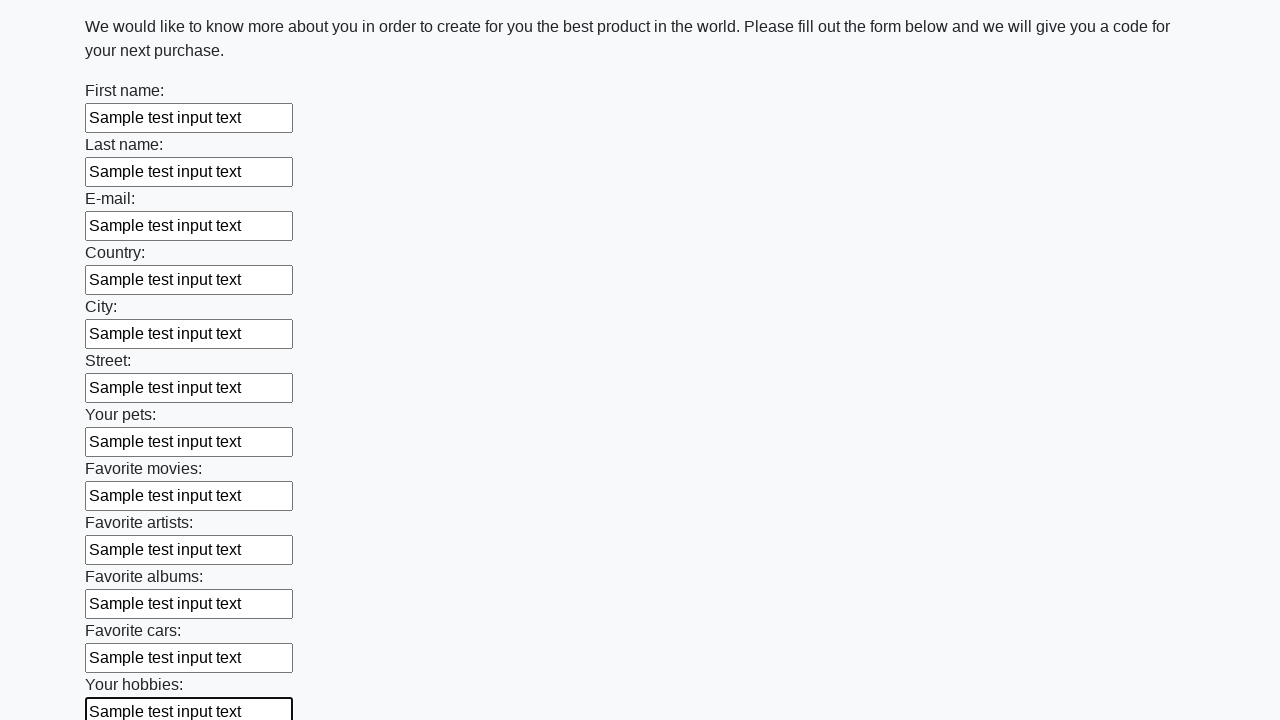

Filled text input field 13 with sample text on input[type="text"] >> nth=12
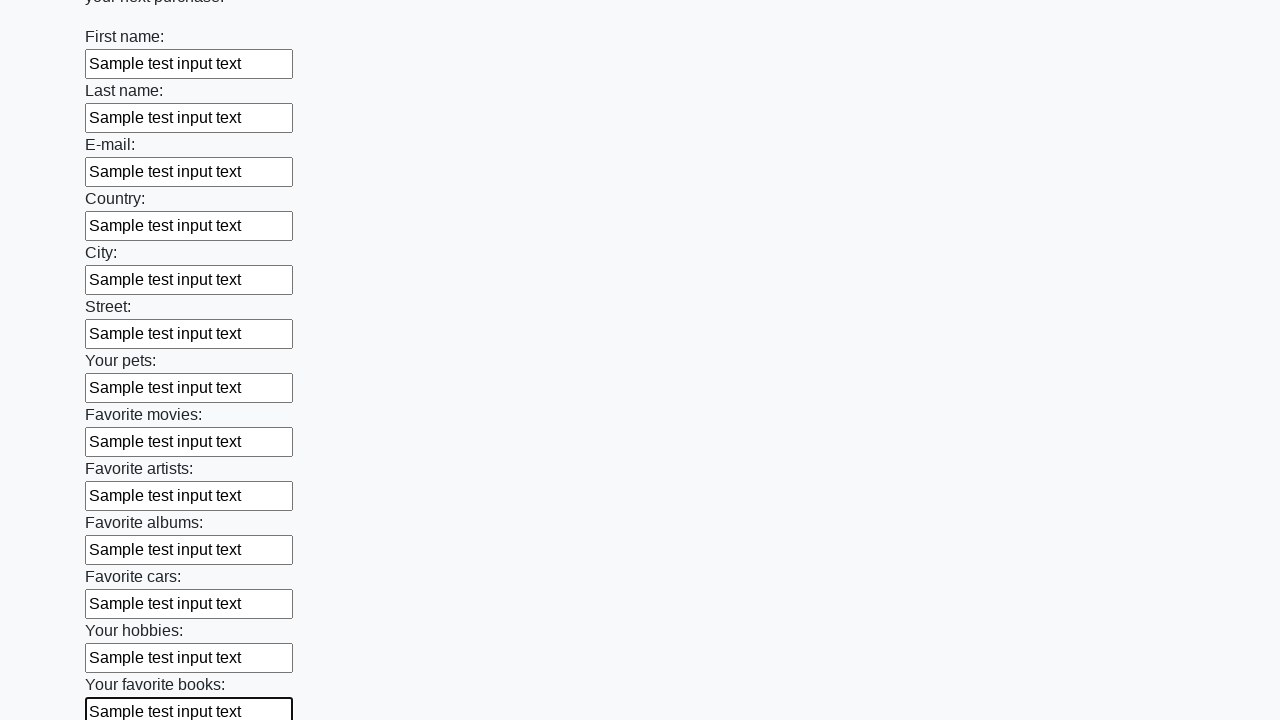

Filled text input field 14 with sample text on input[type="text"] >> nth=13
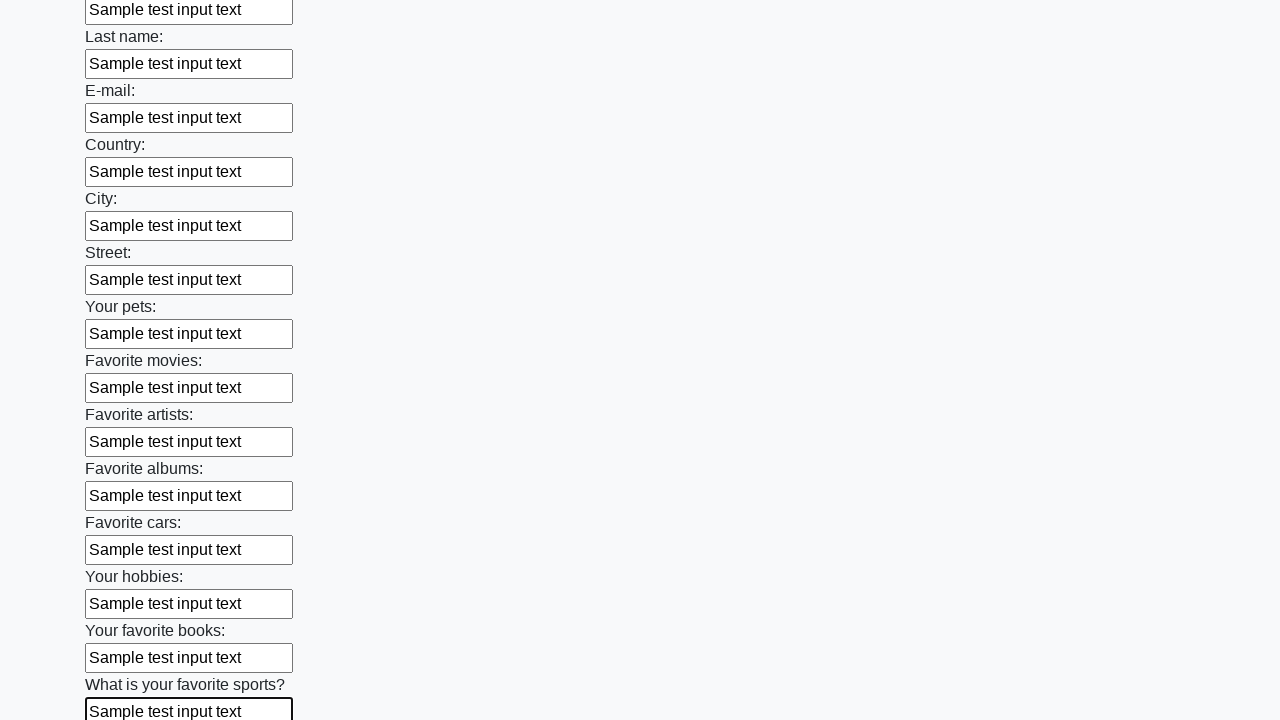

Filled text input field 15 with sample text on input[type="text"] >> nth=14
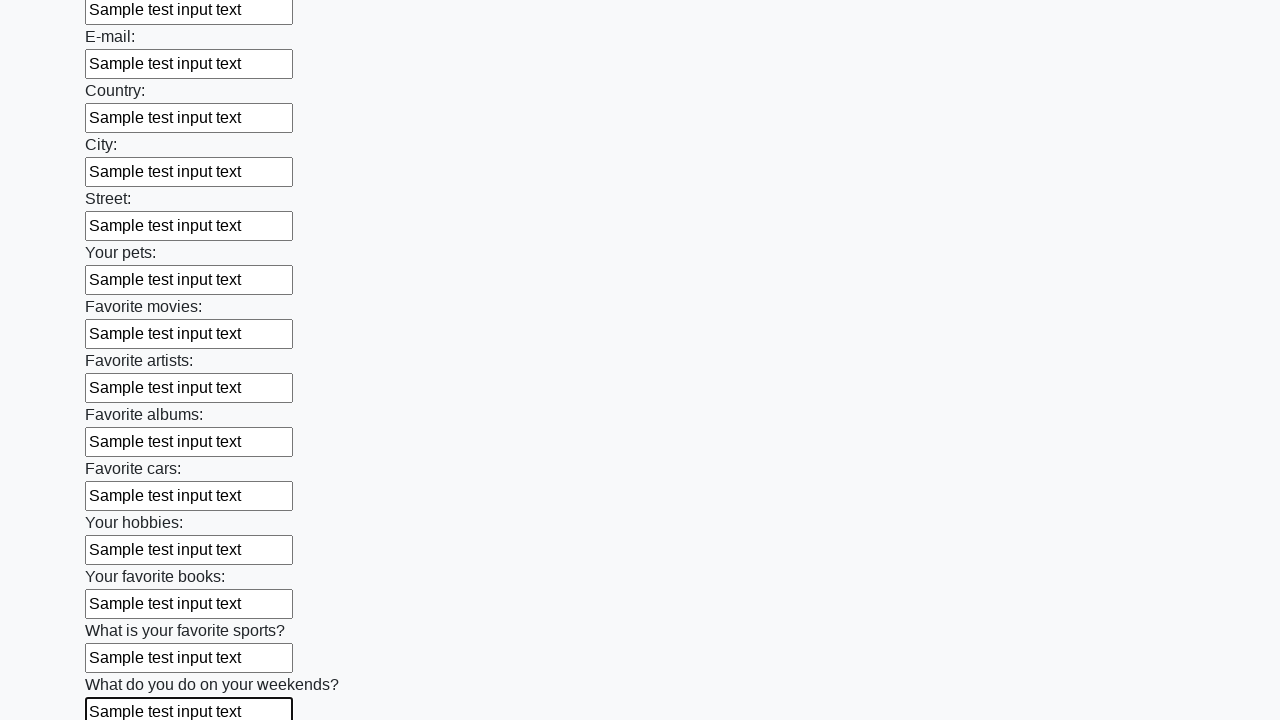

Filled text input field 16 with sample text on input[type="text"] >> nth=15
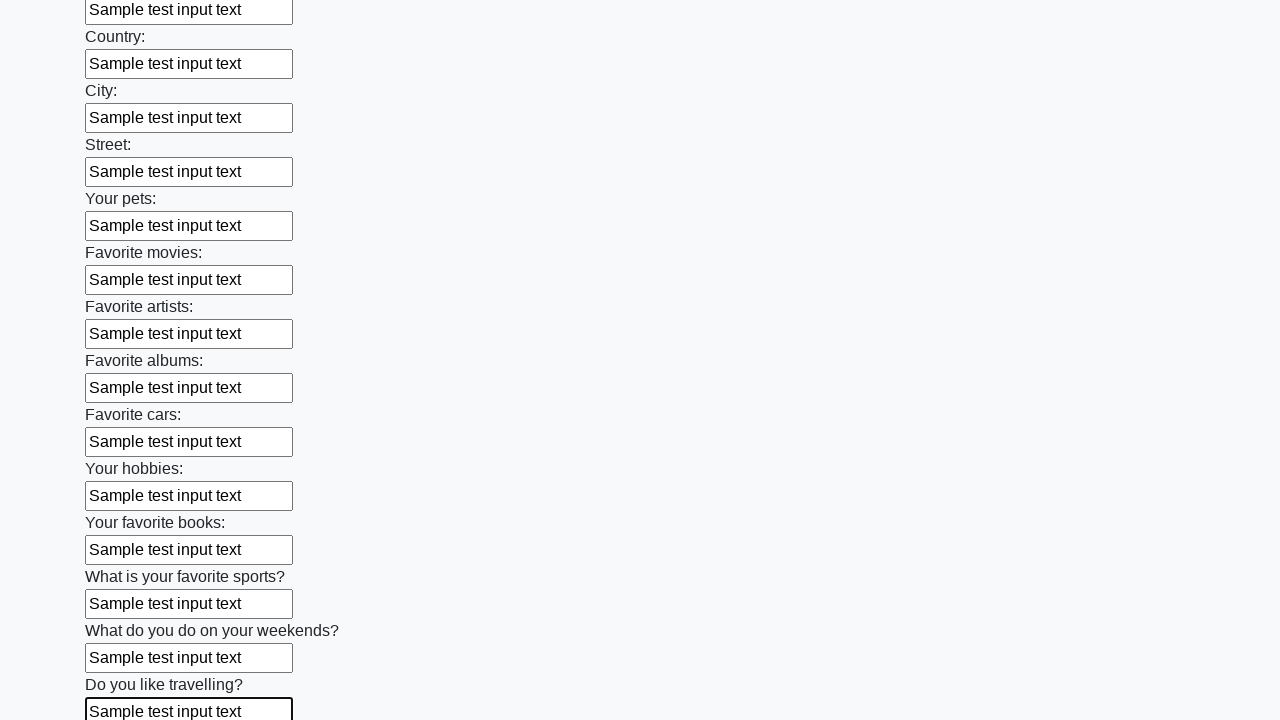

Filled text input field 17 with sample text on input[type="text"] >> nth=16
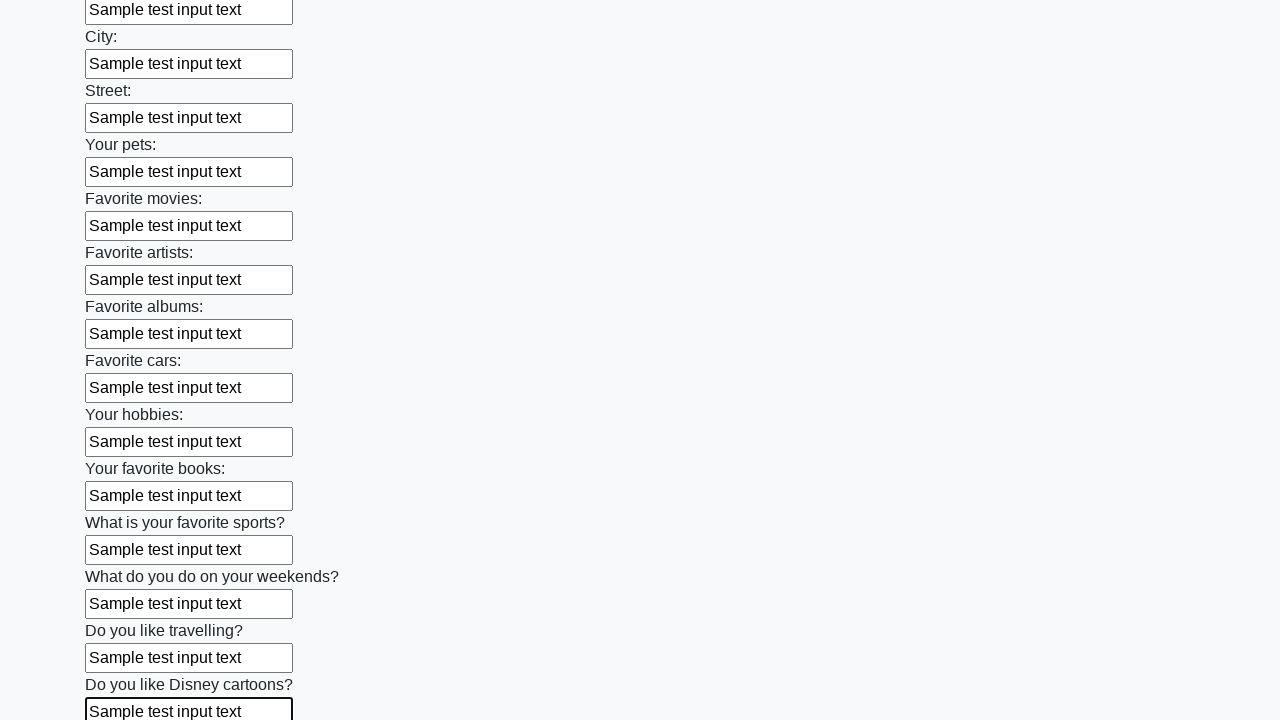

Filled text input field 18 with sample text on input[type="text"] >> nth=17
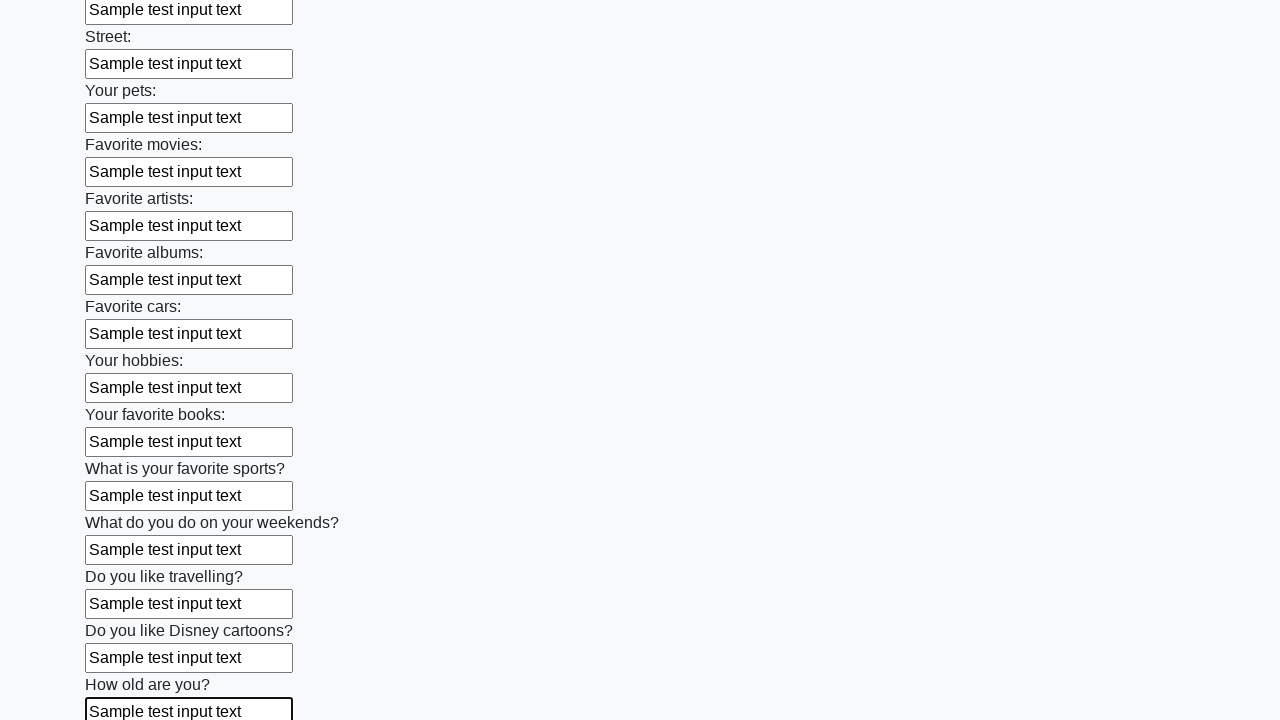

Filled text input field 19 with sample text on input[type="text"] >> nth=18
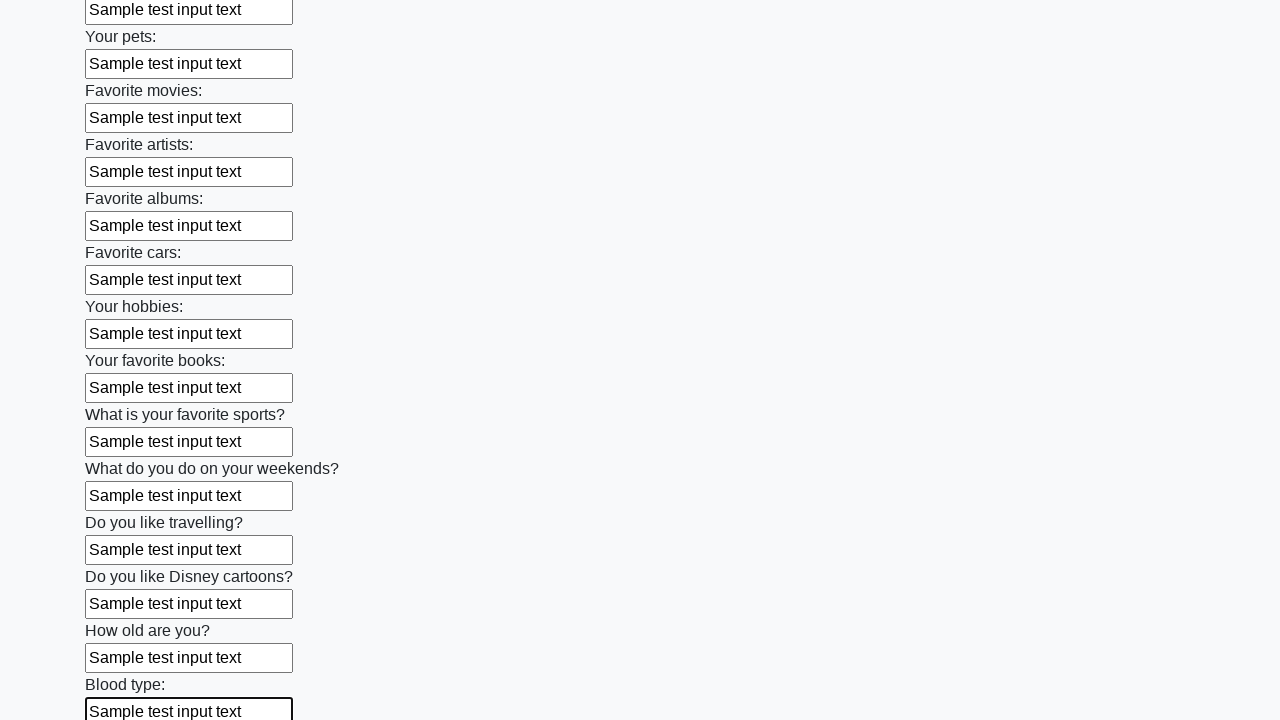

Filled text input field 20 with sample text on input[type="text"] >> nth=19
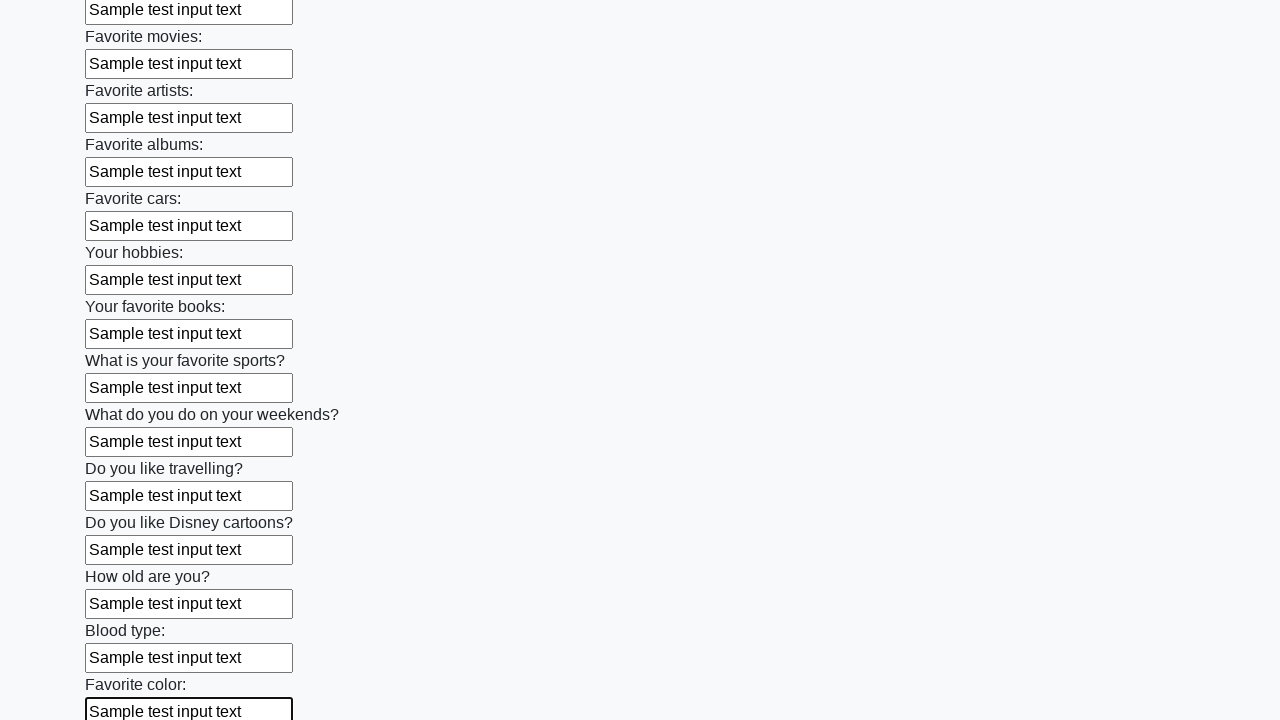

Filled text input field 21 with sample text on input[type="text"] >> nth=20
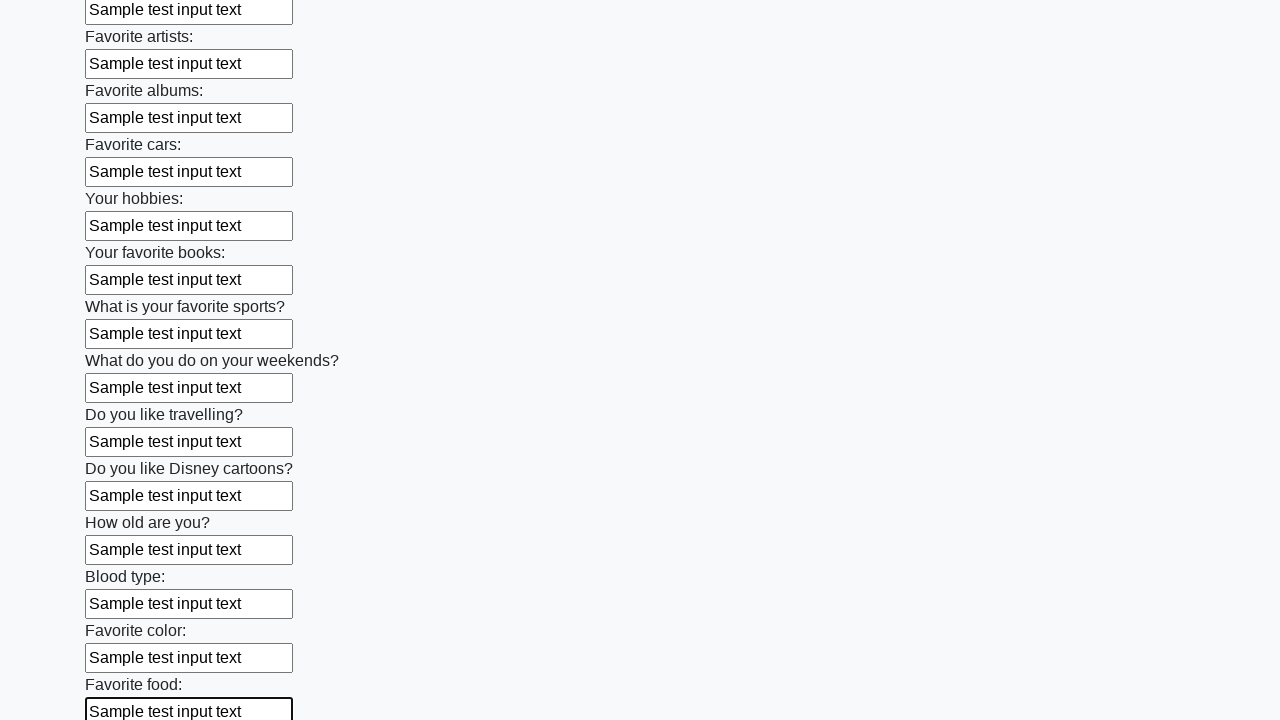

Filled text input field 22 with sample text on input[type="text"] >> nth=21
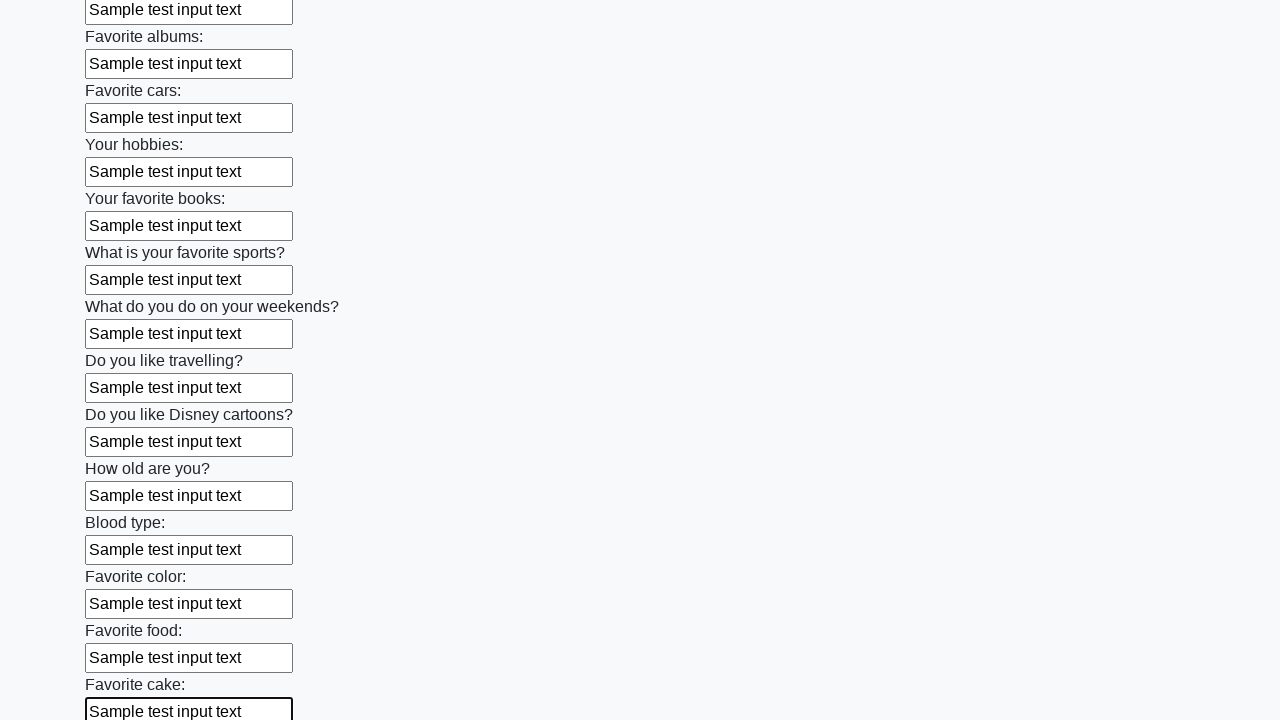

Filled text input field 23 with sample text on input[type="text"] >> nth=22
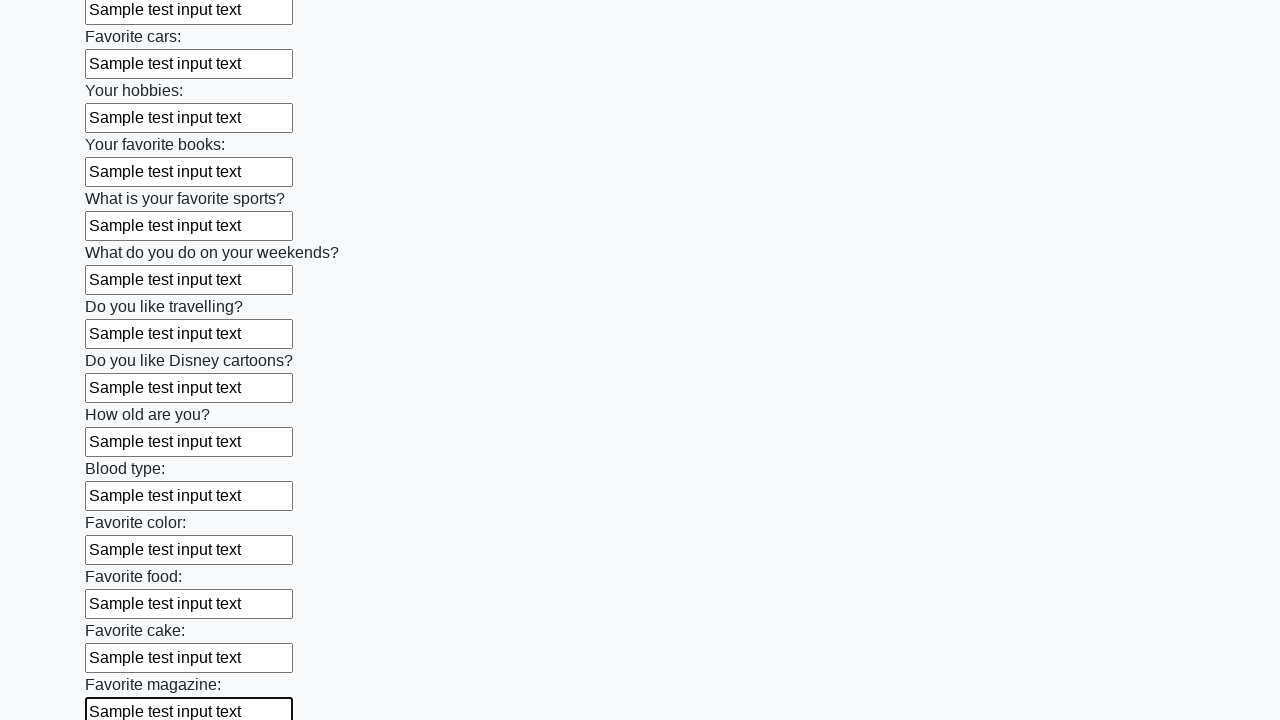

Filled text input field 24 with sample text on input[type="text"] >> nth=23
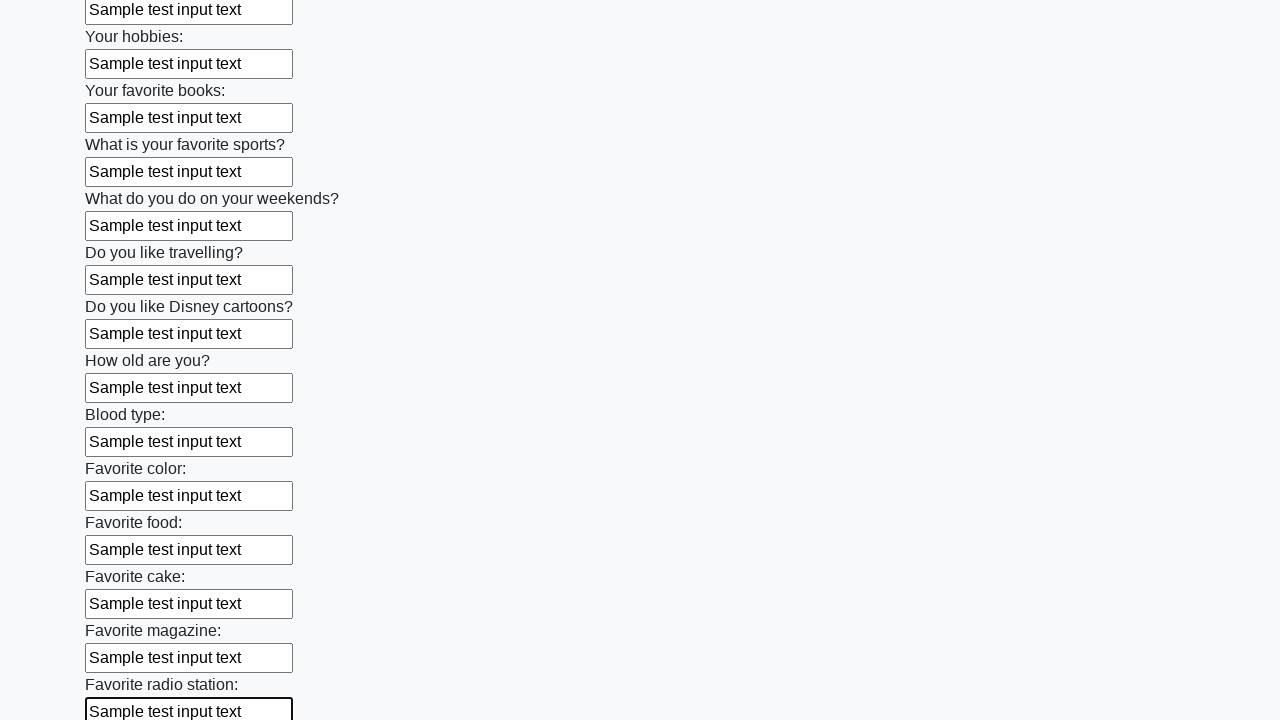

Filled text input field 25 with sample text on input[type="text"] >> nth=24
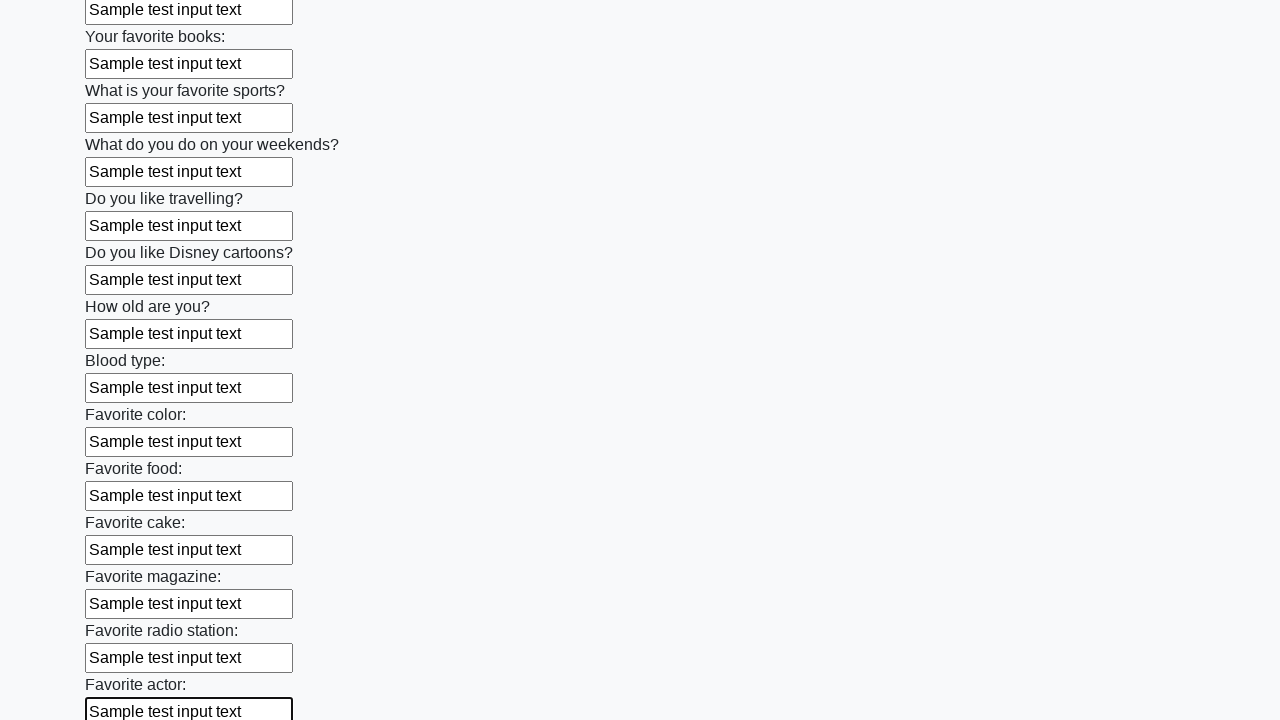

Filled text input field 26 with sample text on input[type="text"] >> nth=25
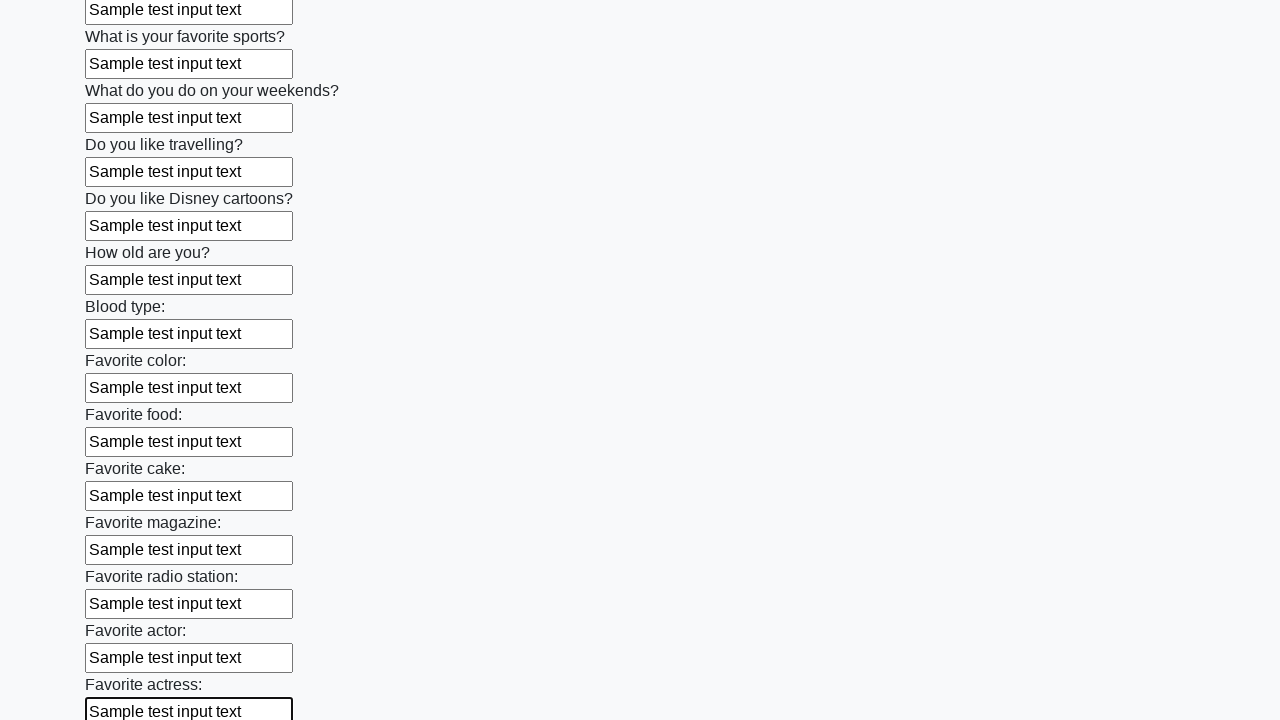

Filled text input field 27 with sample text on input[type="text"] >> nth=26
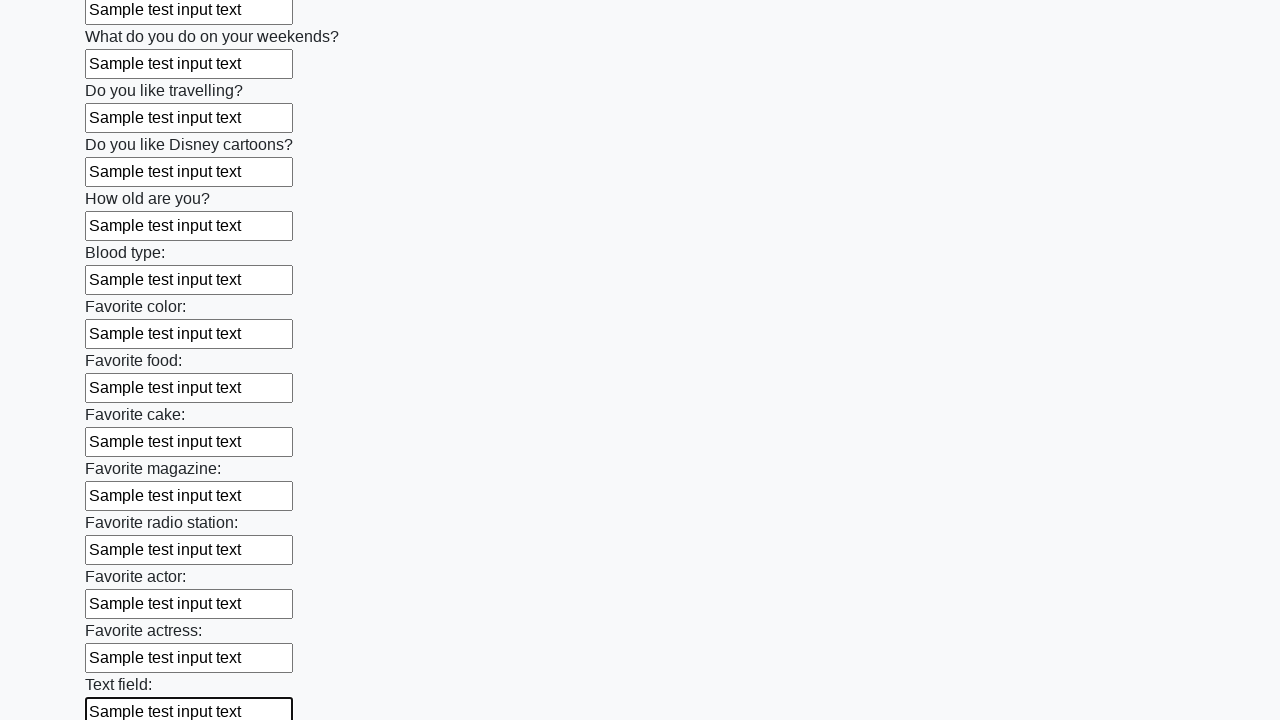

Filled text input field 28 with sample text on input[type="text"] >> nth=27
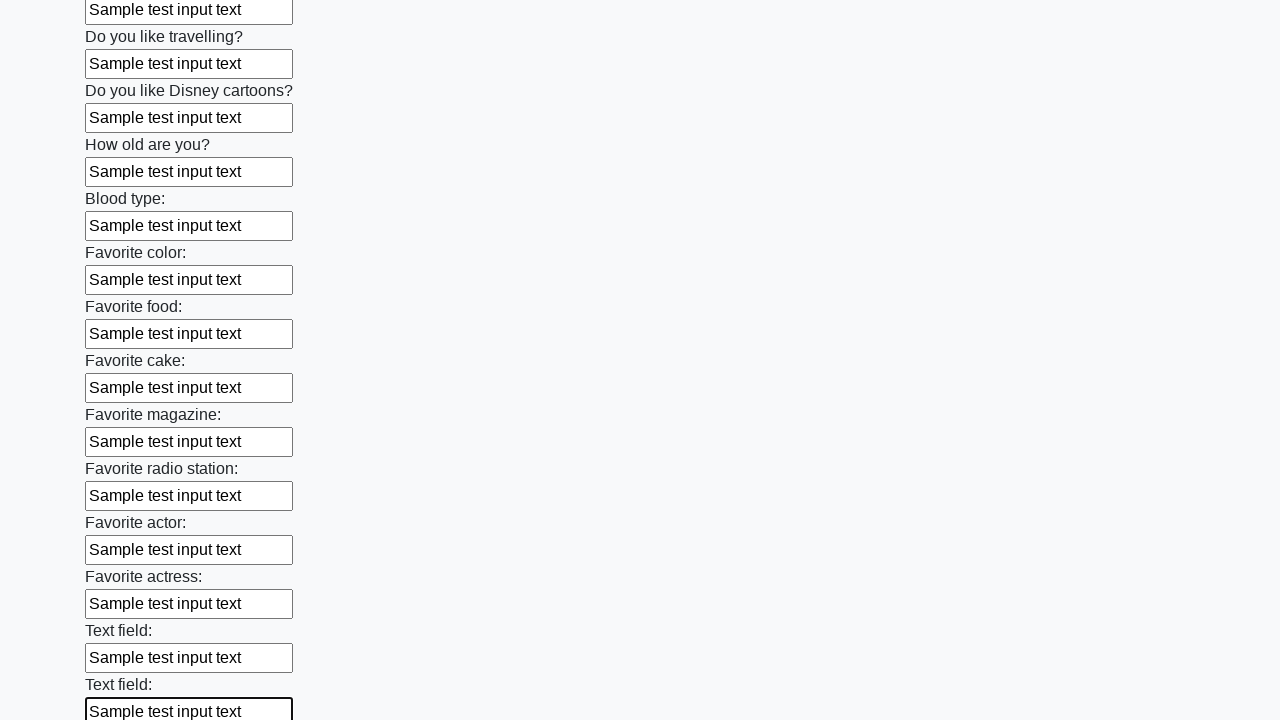

Filled text input field 29 with sample text on input[type="text"] >> nth=28
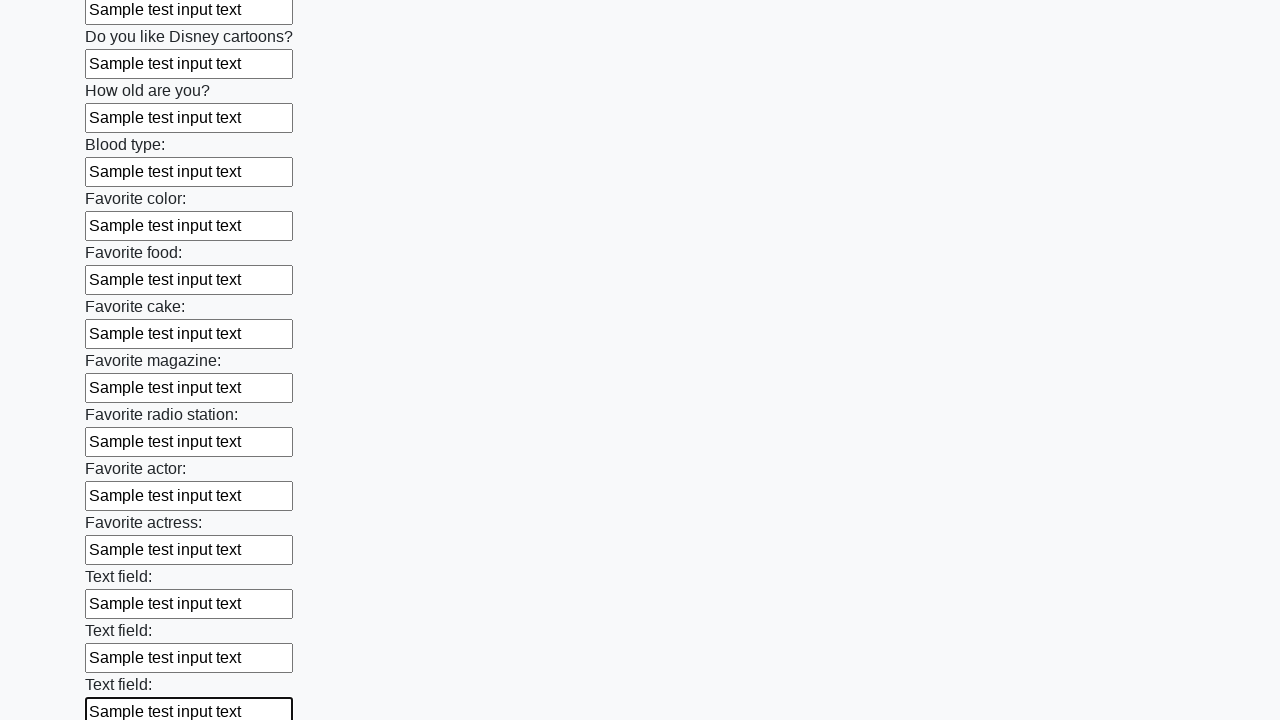

Filled text input field 30 with sample text on input[type="text"] >> nth=29
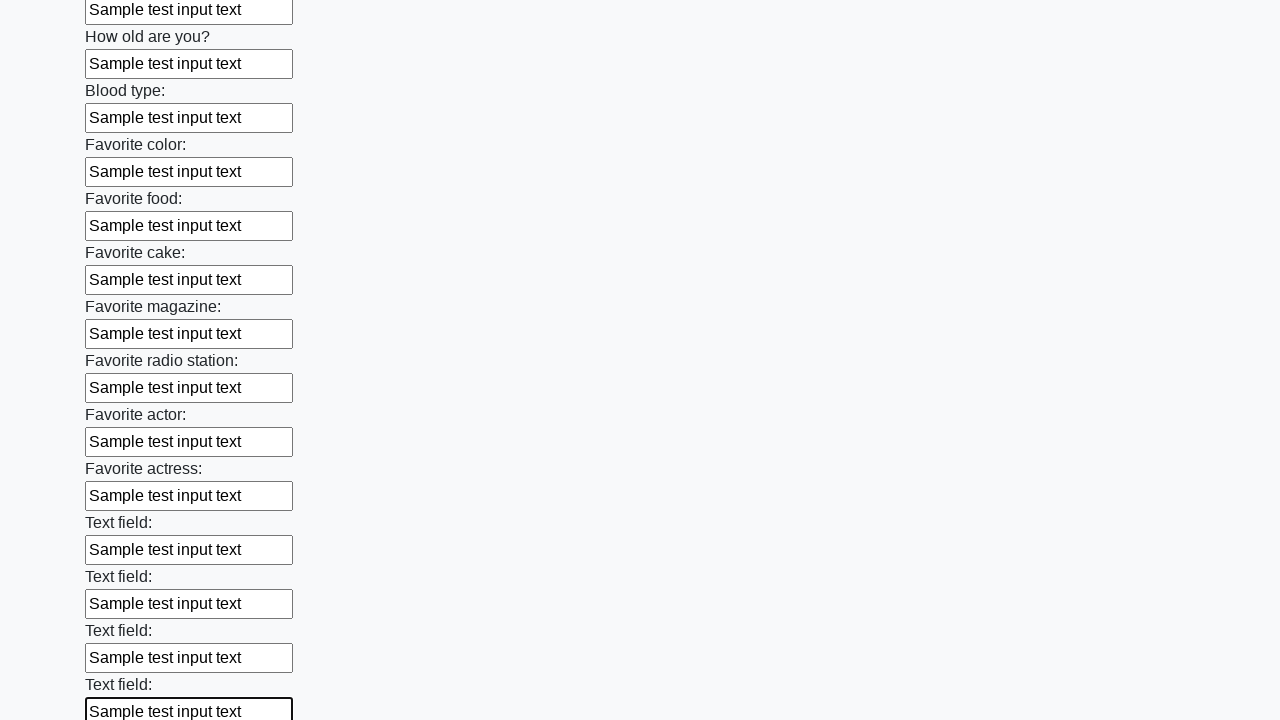

Filled text input field 31 with sample text on input[type="text"] >> nth=30
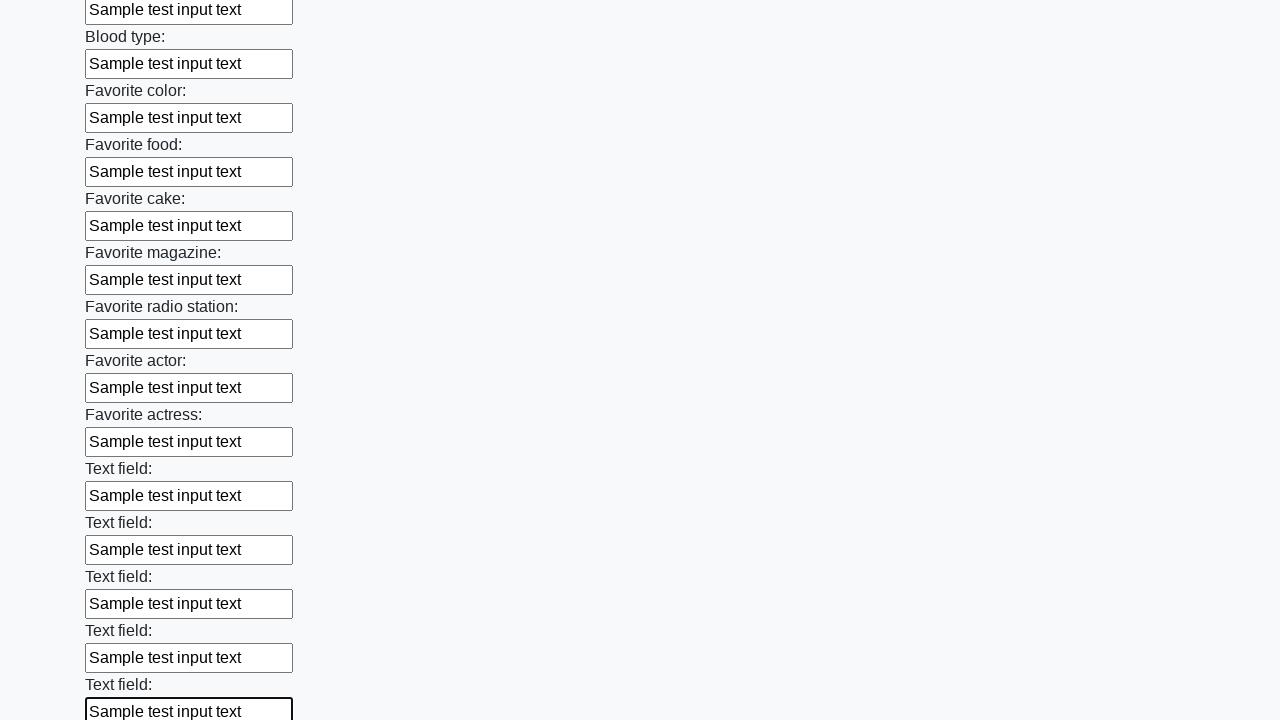

Filled text input field 32 with sample text on input[type="text"] >> nth=31
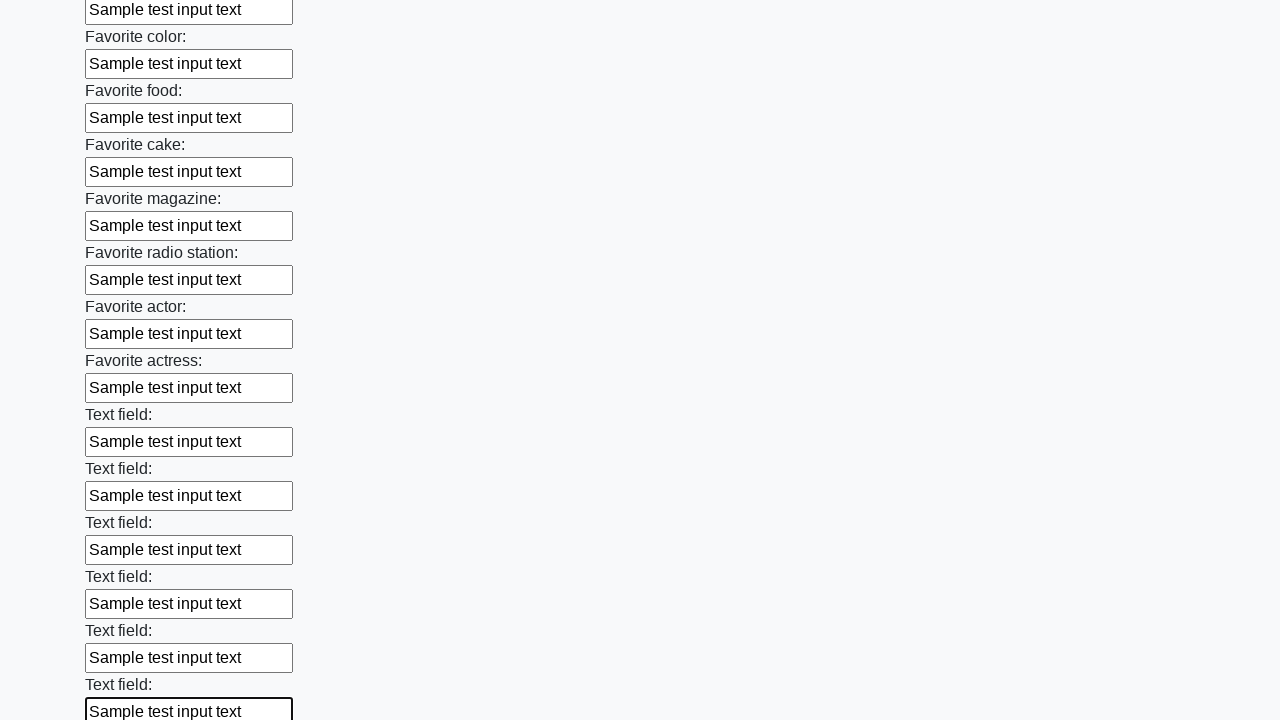

Filled text input field 33 with sample text on input[type="text"] >> nth=32
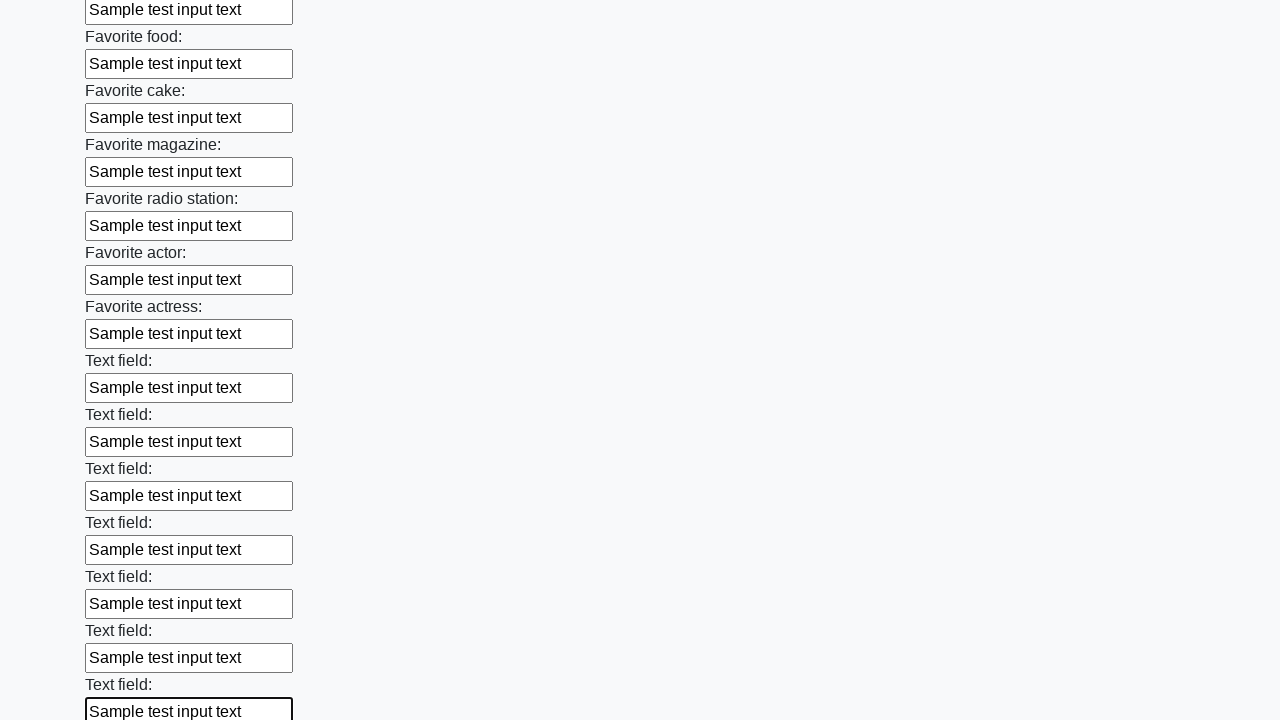

Filled text input field 34 with sample text on input[type="text"] >> nth=33
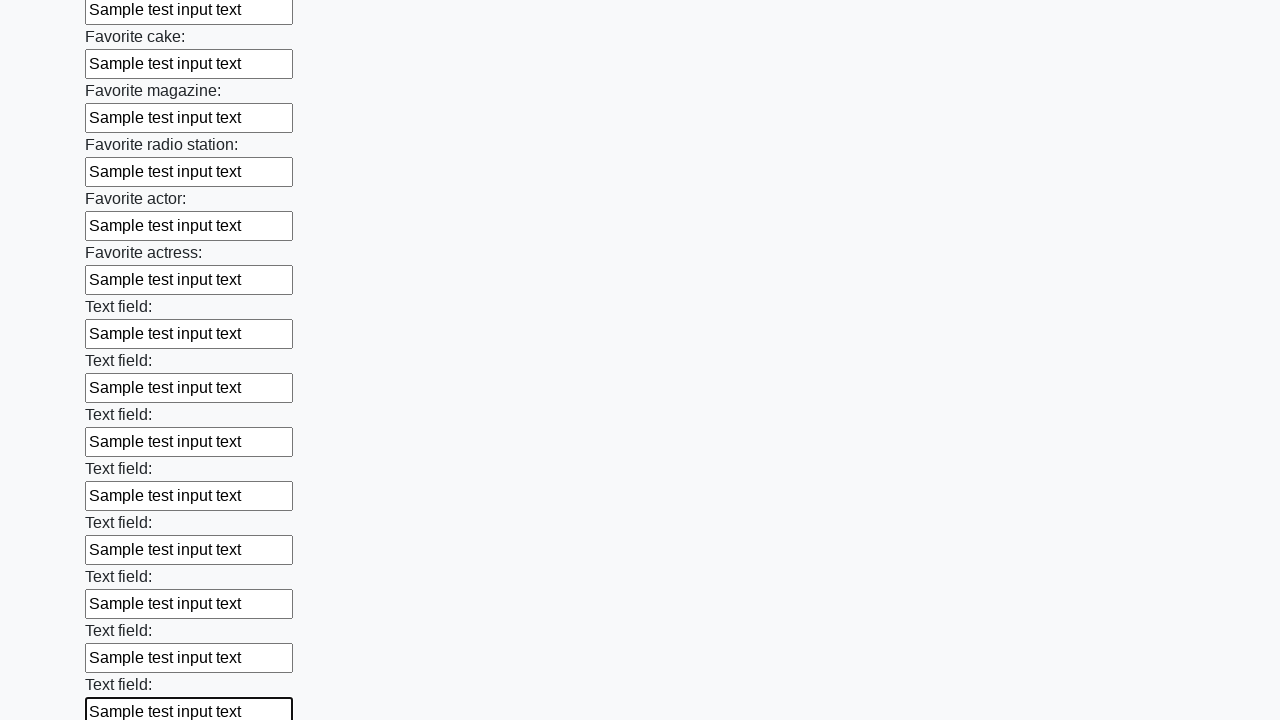

Filled text input field 35 with sample text on input[type="text"] >> nth=34
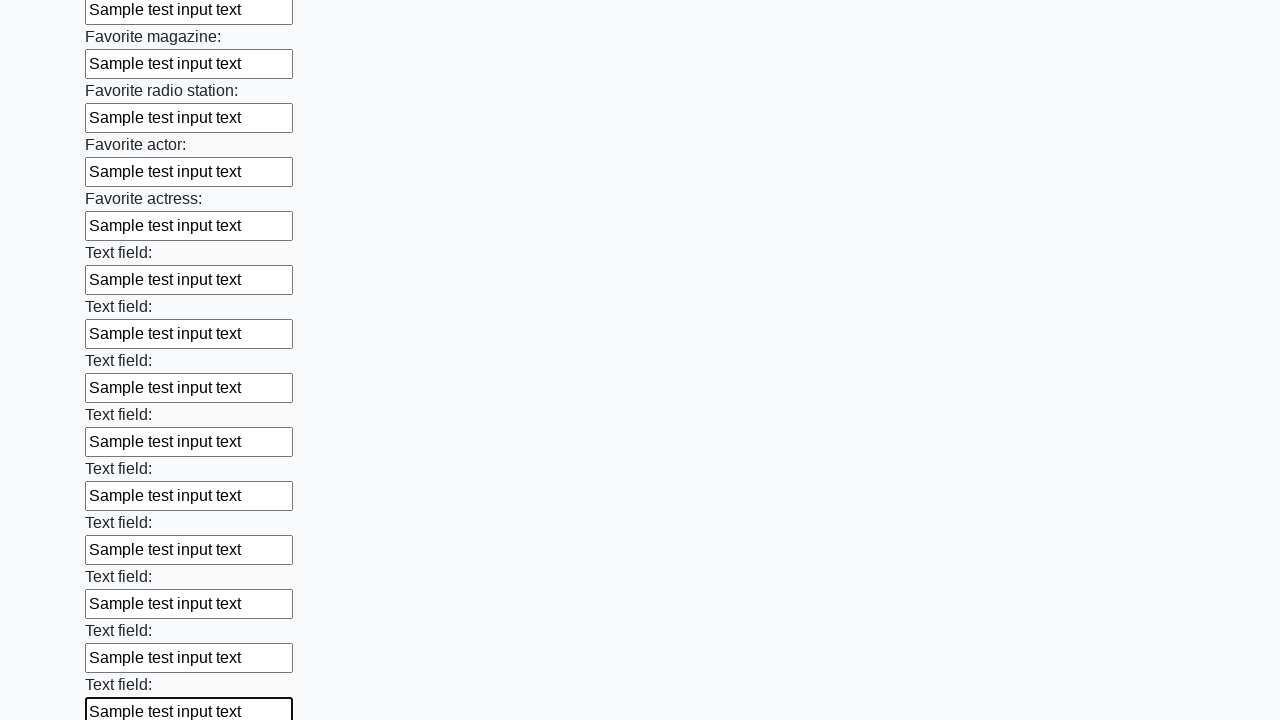

Filled text input field 36 with sample text on input[type="text"] >> nth=35
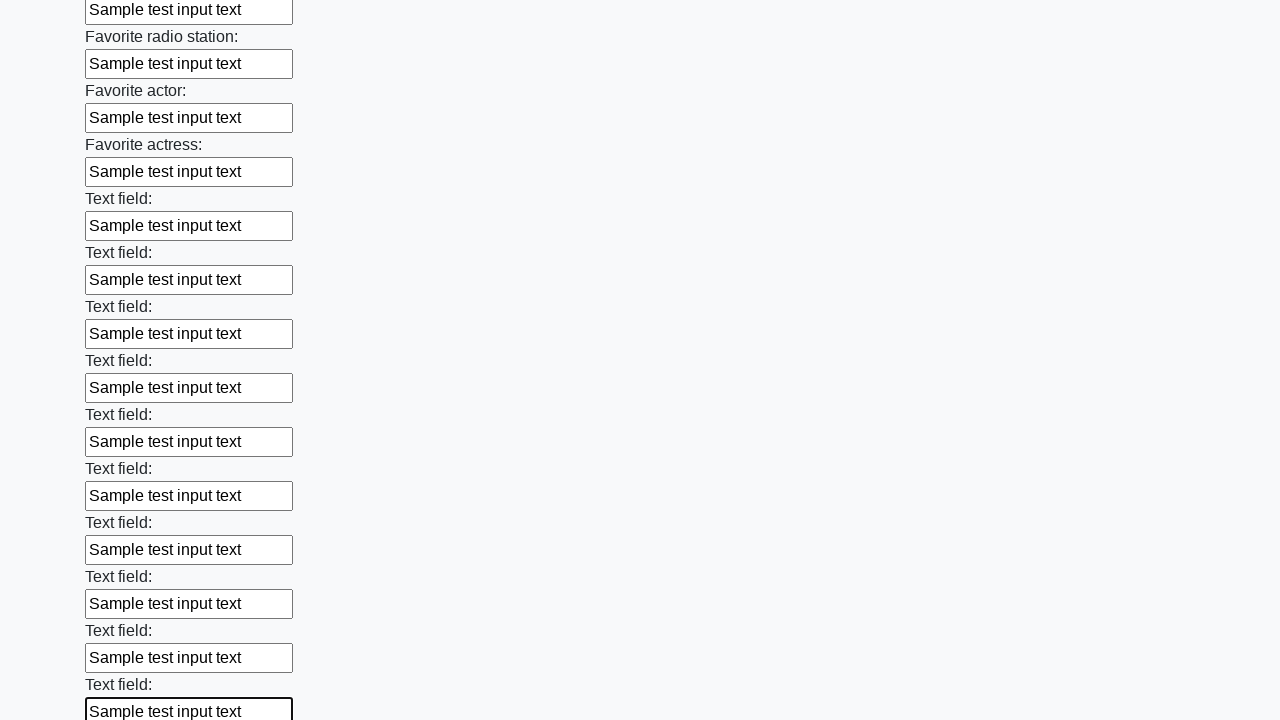

Filled text input field 37 with sample text on input[type="text"] >> nth=36
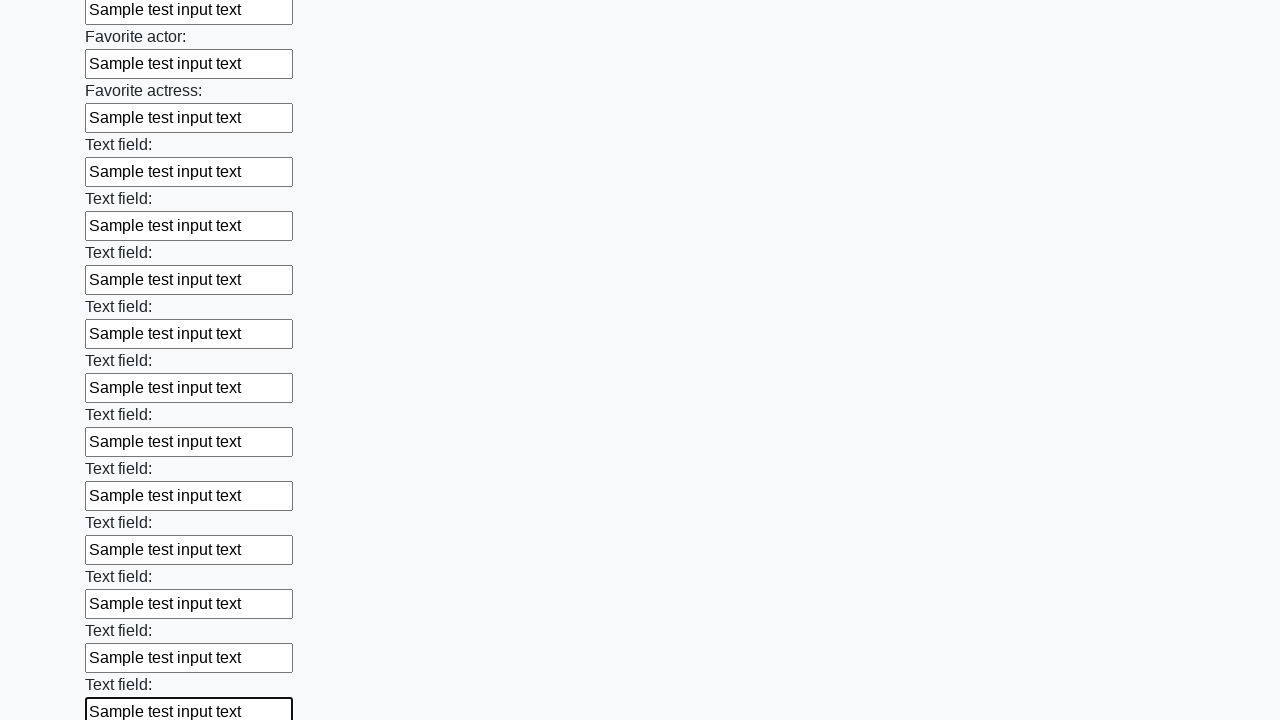

Filled text input field 38 with sample text on input[type="text"] >> nth=37
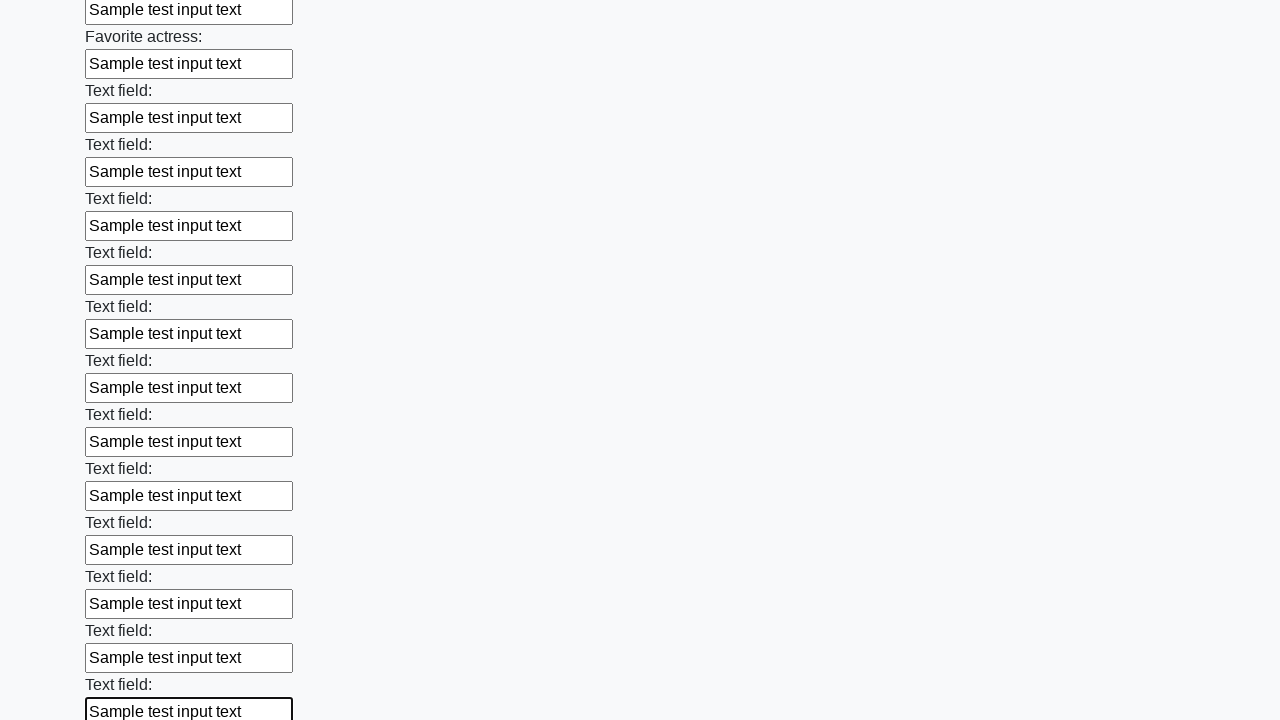

Filled text input field 39 with sample text on input[type="text"] >> nth=38
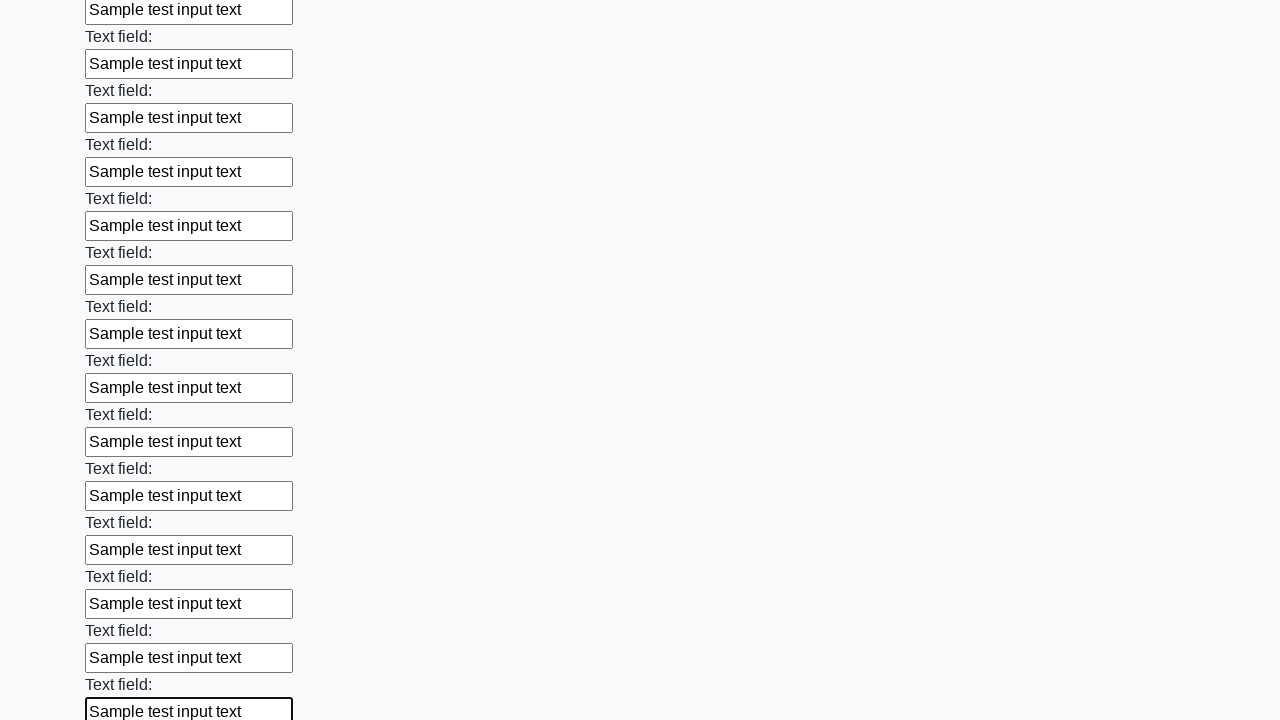

Filled text input field 40 with sample text on input[type="text"] >> nth=39
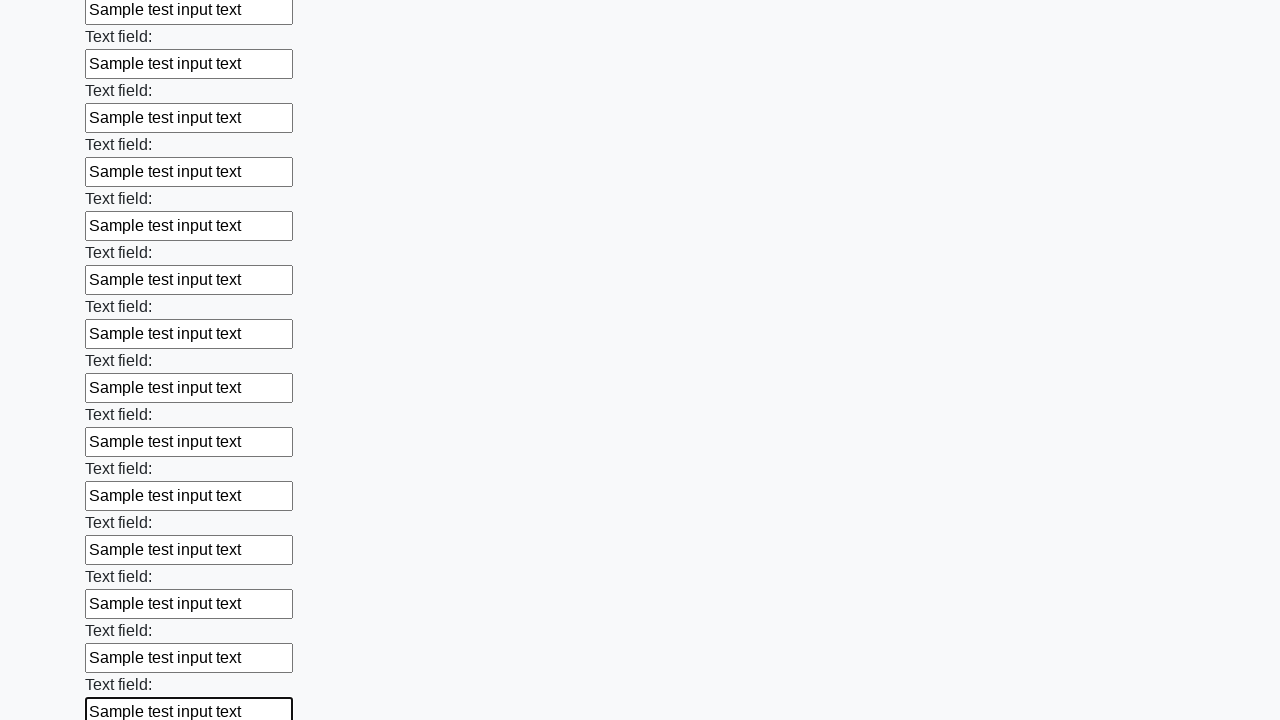

Filled text input field 41 with sample text on input[type="text"] >> nth=40
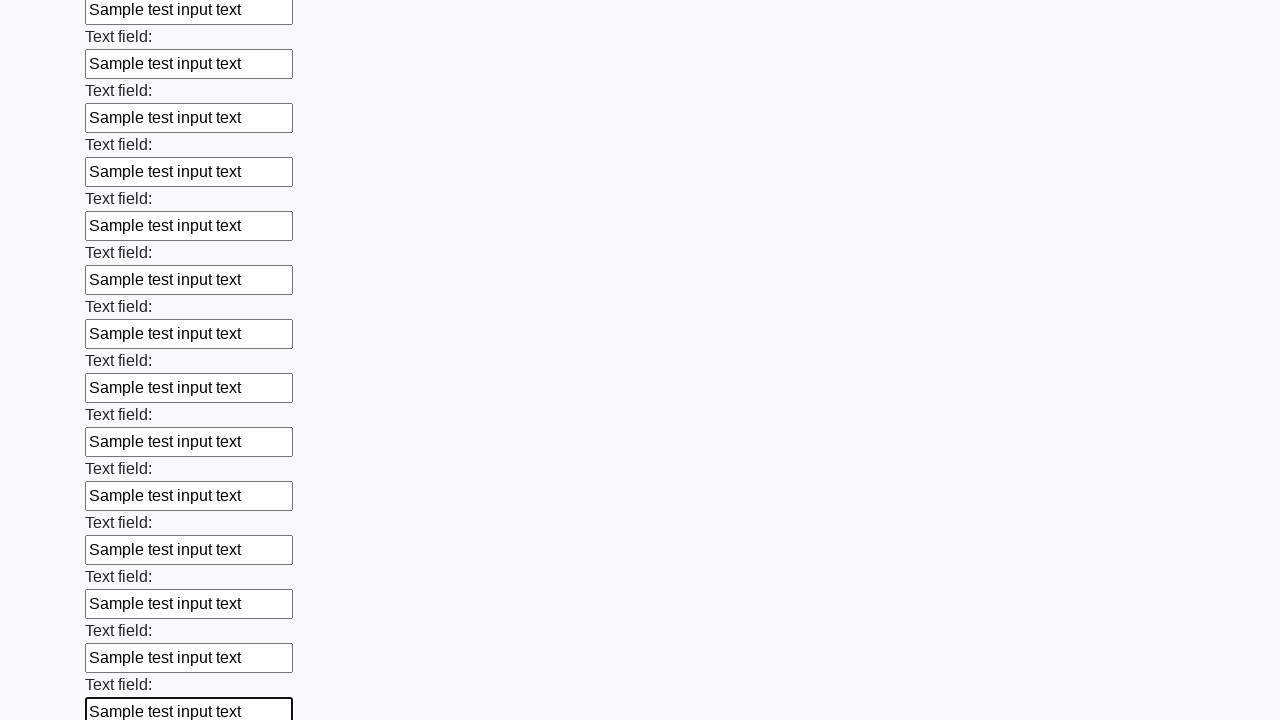

Filled text input field 42 with sample text on input[type="text"] >> nth=41
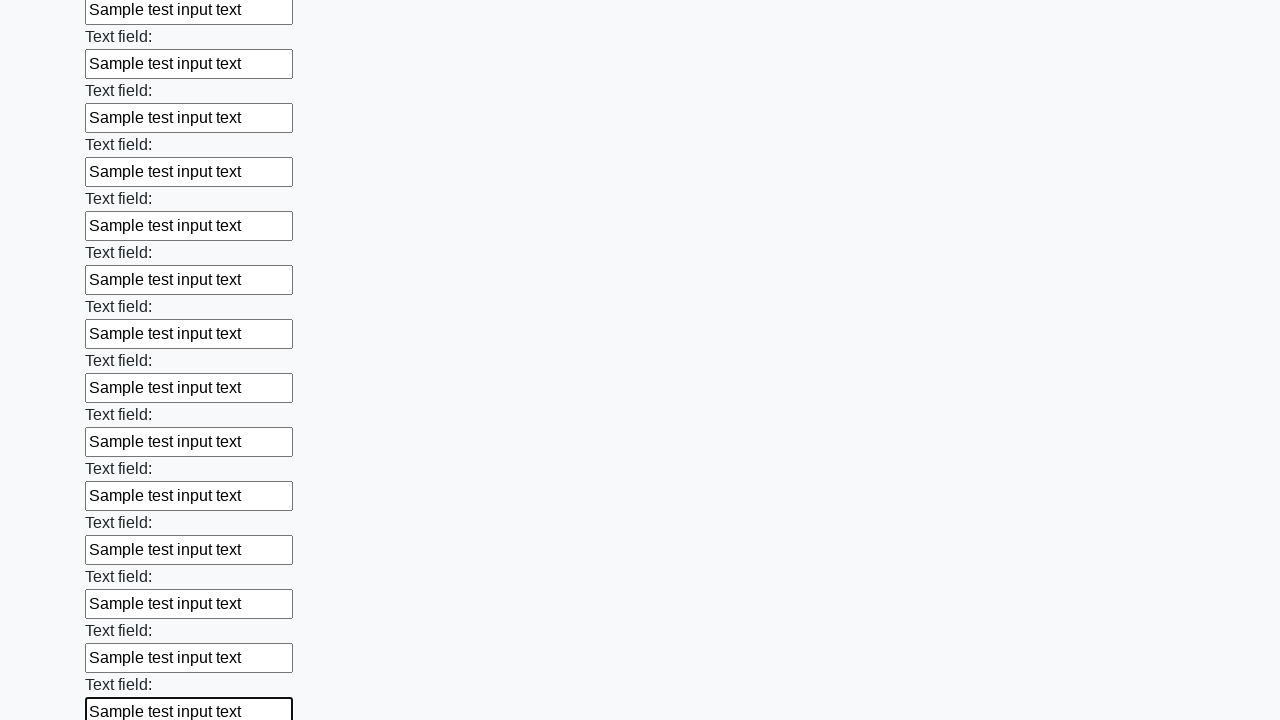

Filled text input field 43 with sample text on input[type="text"] >> nth=42
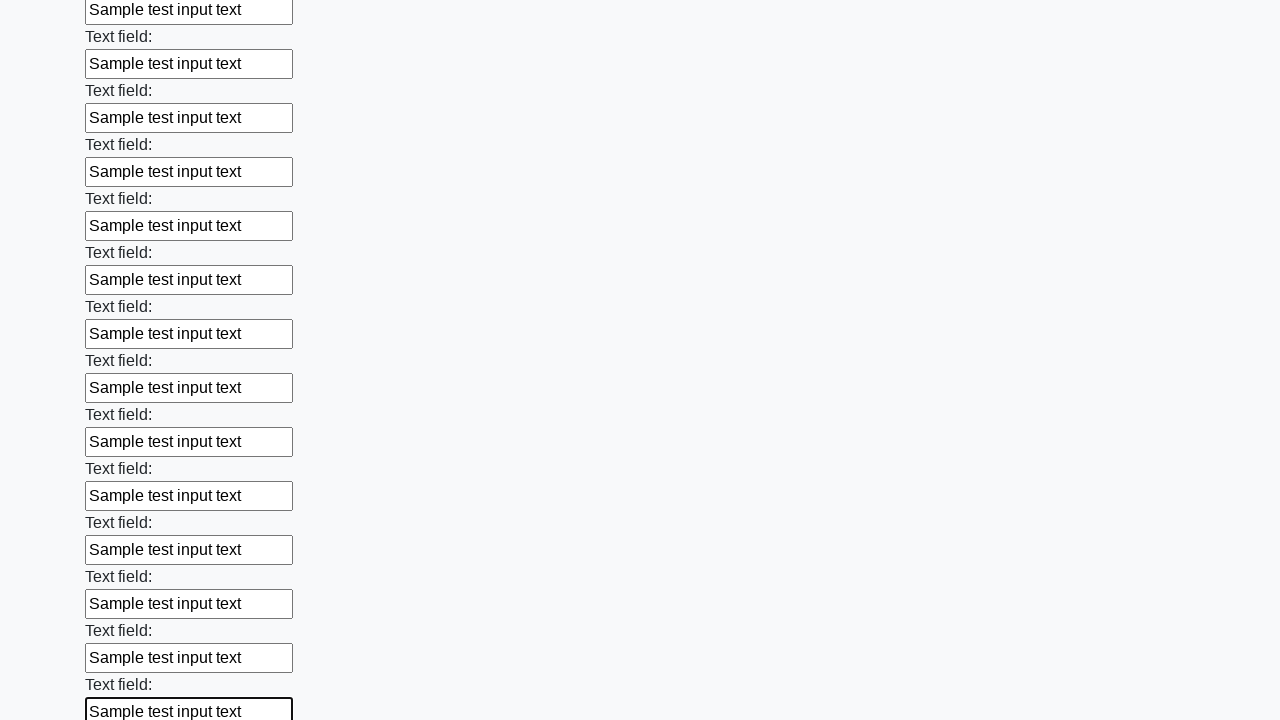

Filled text input field 44 with sample text on input[type="text"] >> nth=43
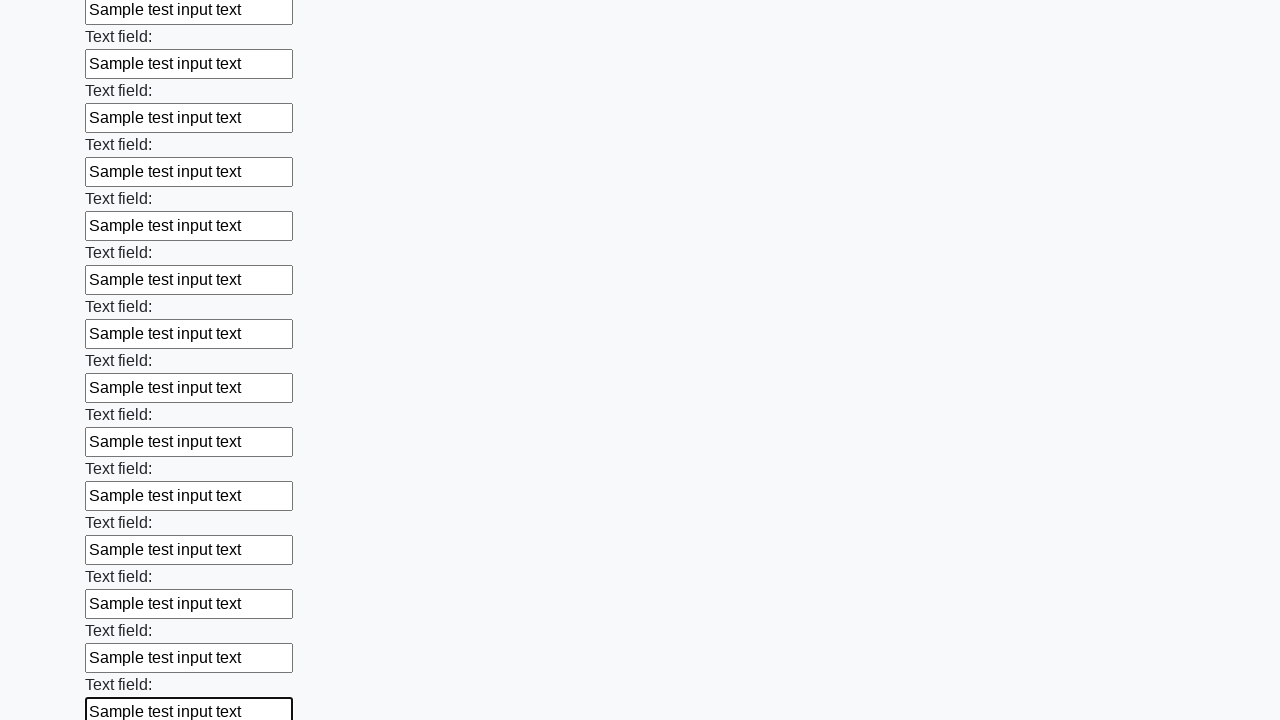

Filled text input field 45 with sample text on input[type="text"] >> nth=44
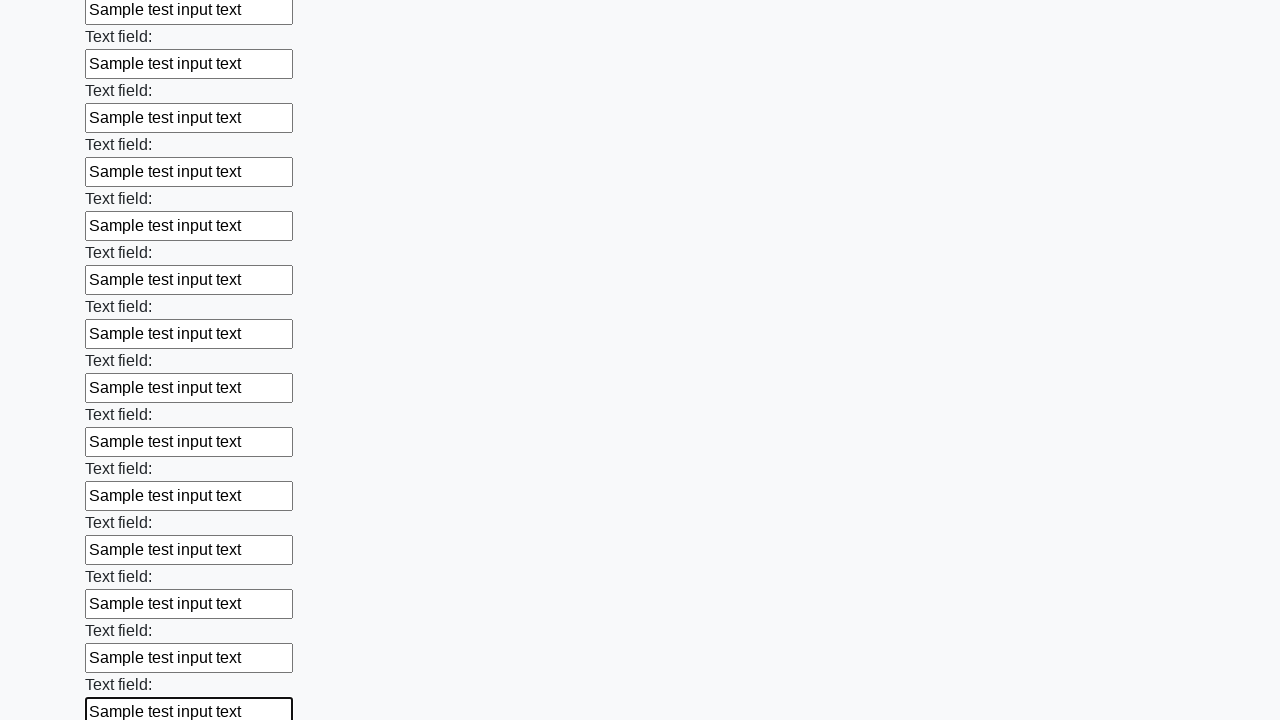

Filled text input field 46 with sample text on input[type="text"] >> nth=45
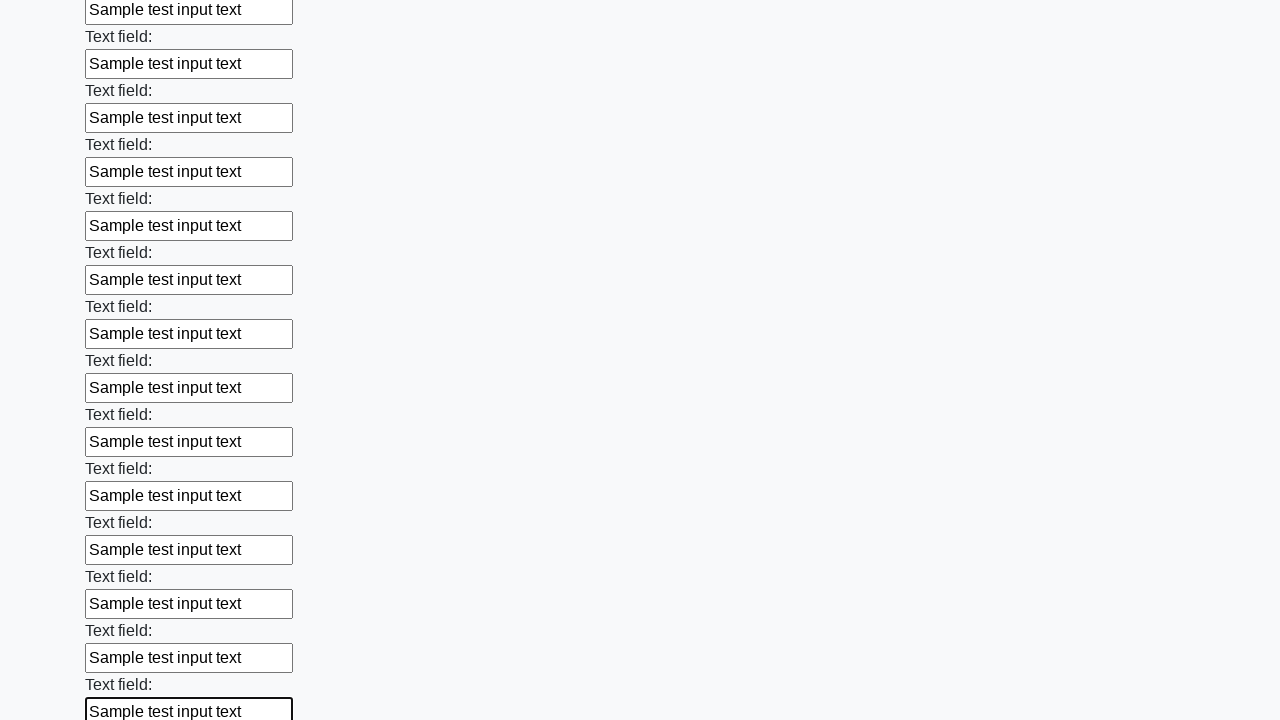

Filled text input field 47 with sample text on input[type="text"] >> nth=46
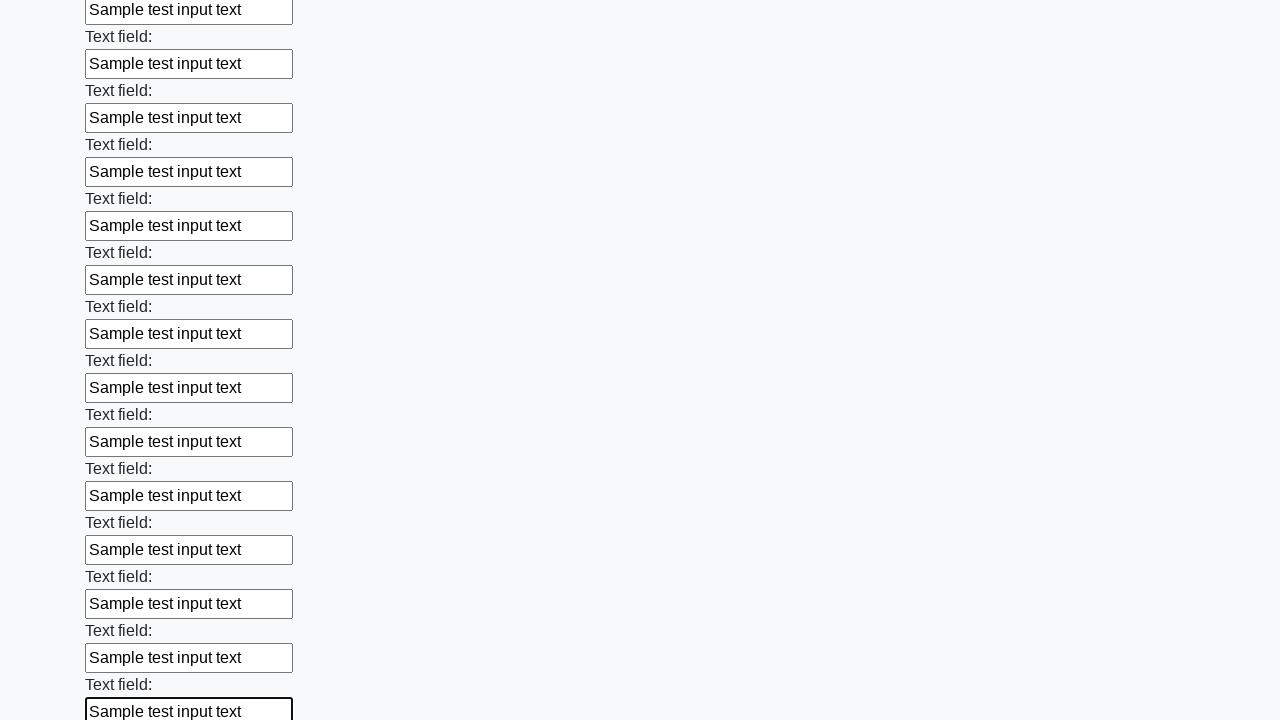

Filled text input field 48 with sample text on input[type="text"] >> nth=47
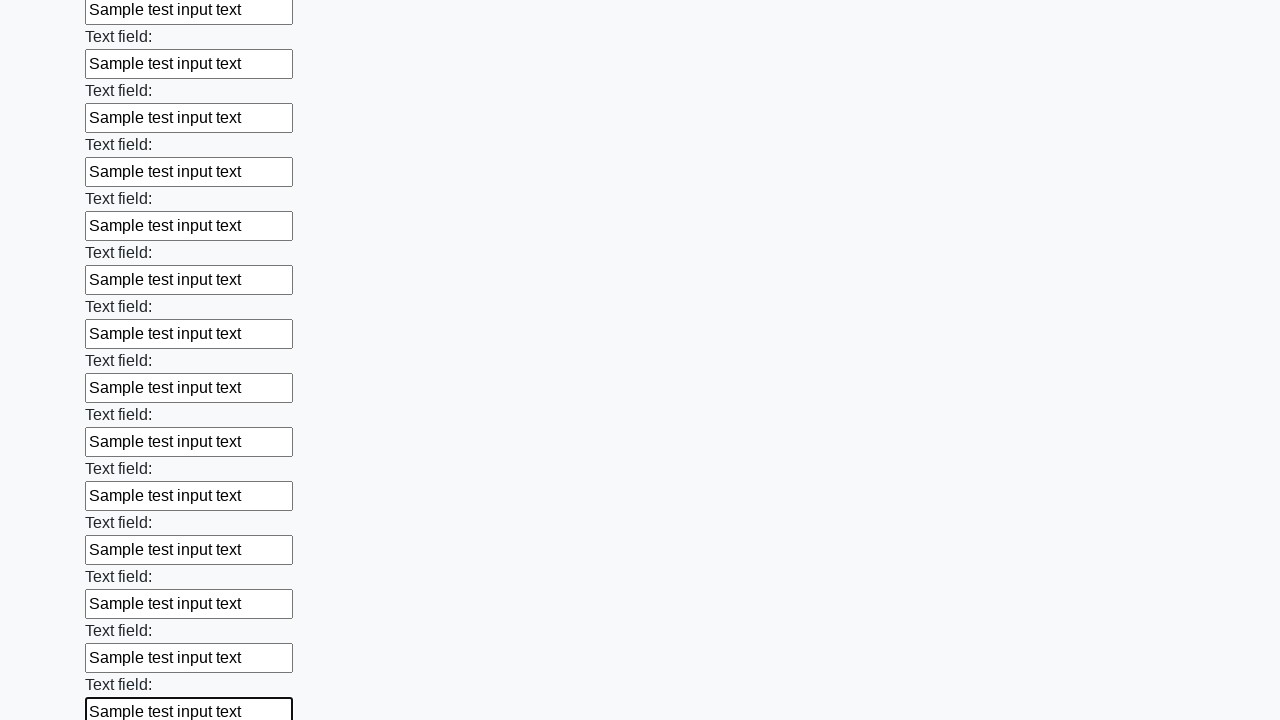

Filled text input field 49 with sample text on input[type="text"] >> nth=48
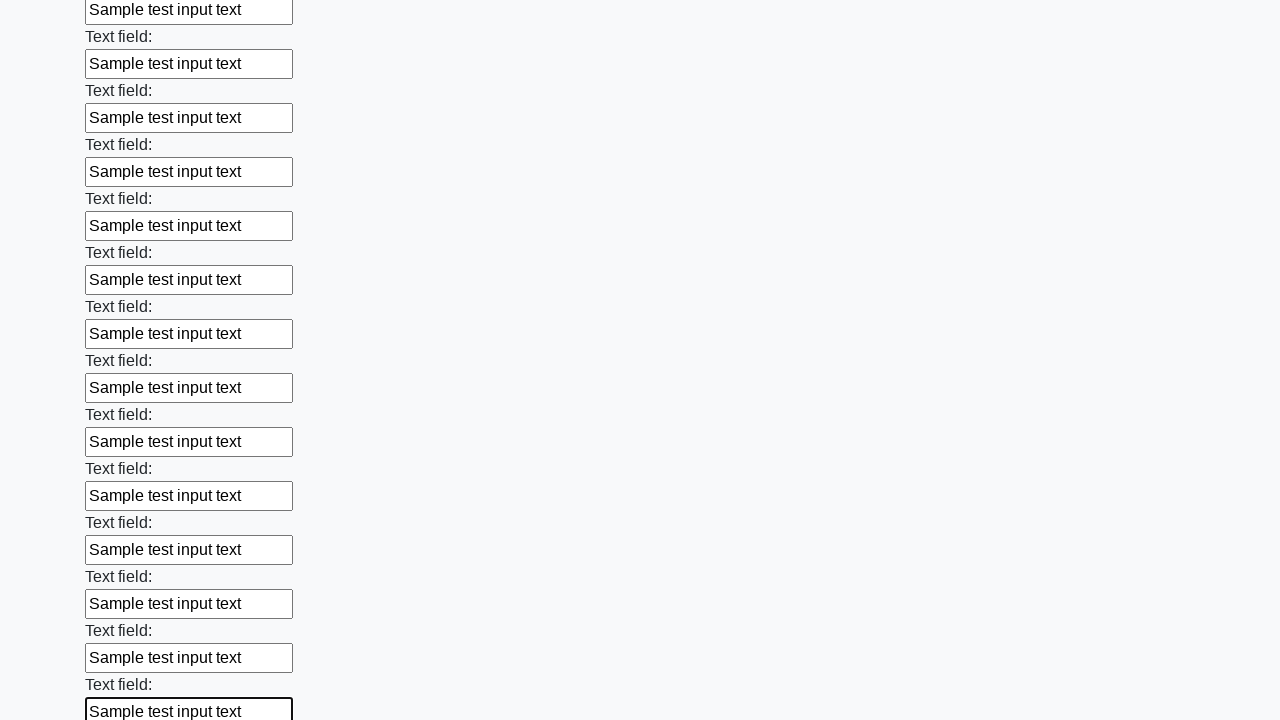

Filled text input field 50 with sample text on input[type="text"] >> nth=49
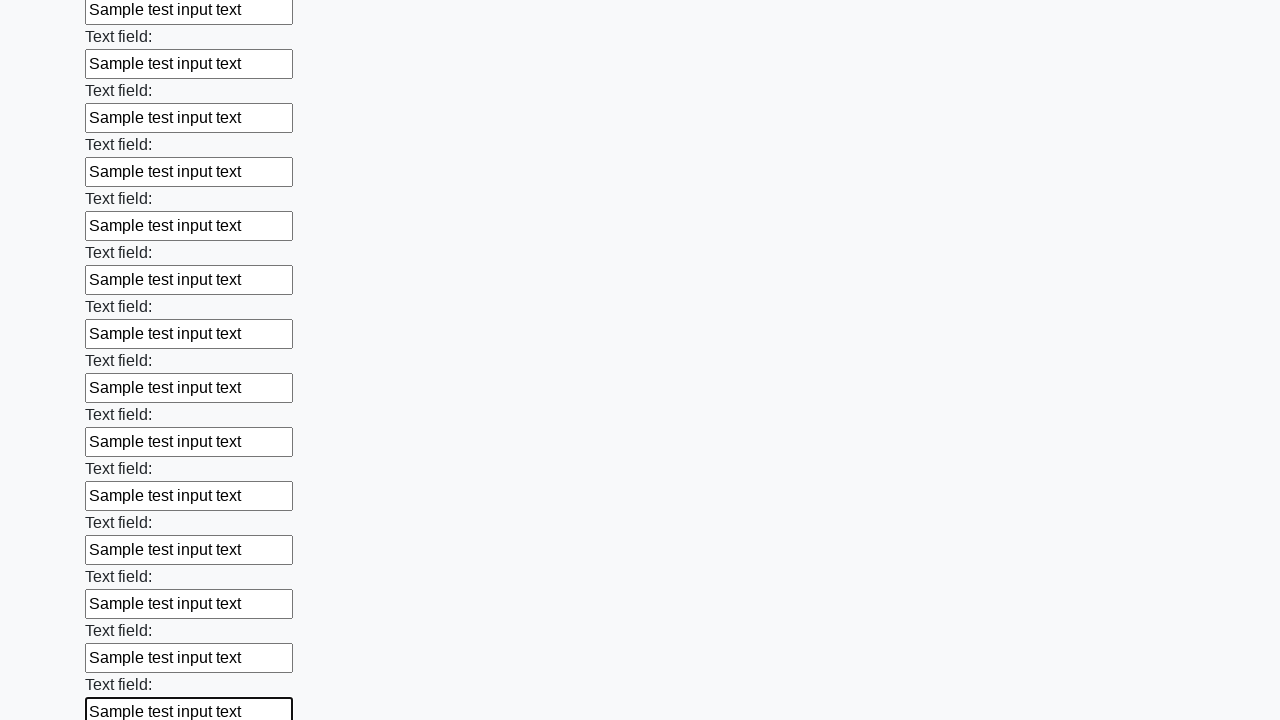

Filled text input field 51 with sample text on input[type="text"] >> nth=50
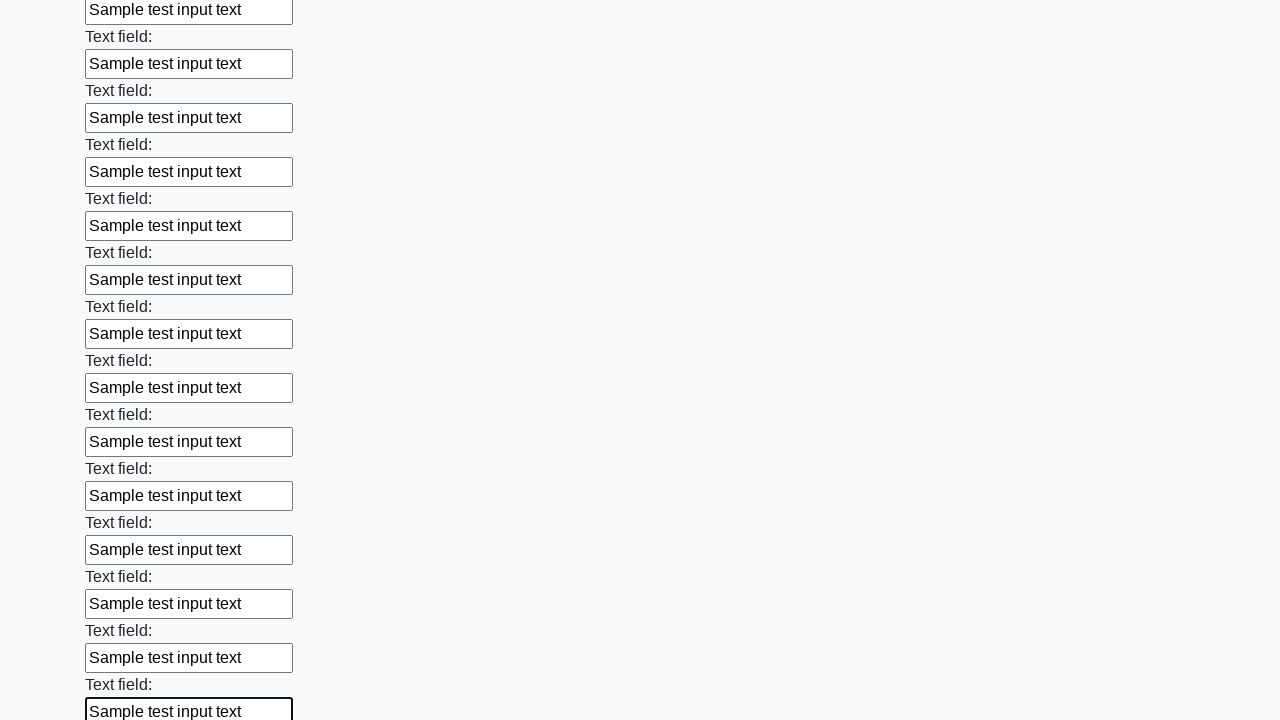

Filled text input field 52 with sample text on input[type="text"] >> nth=51
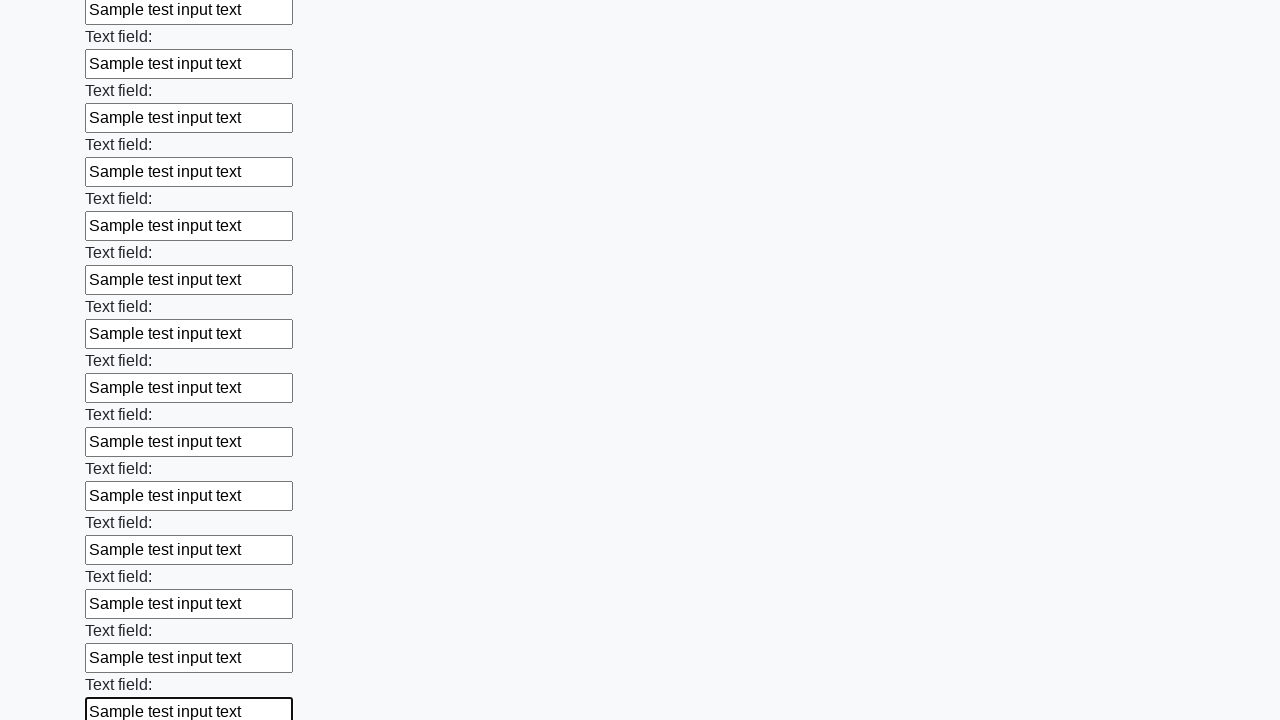

Filled text input field 53 with sample text on input[type="text"] >> nth=52
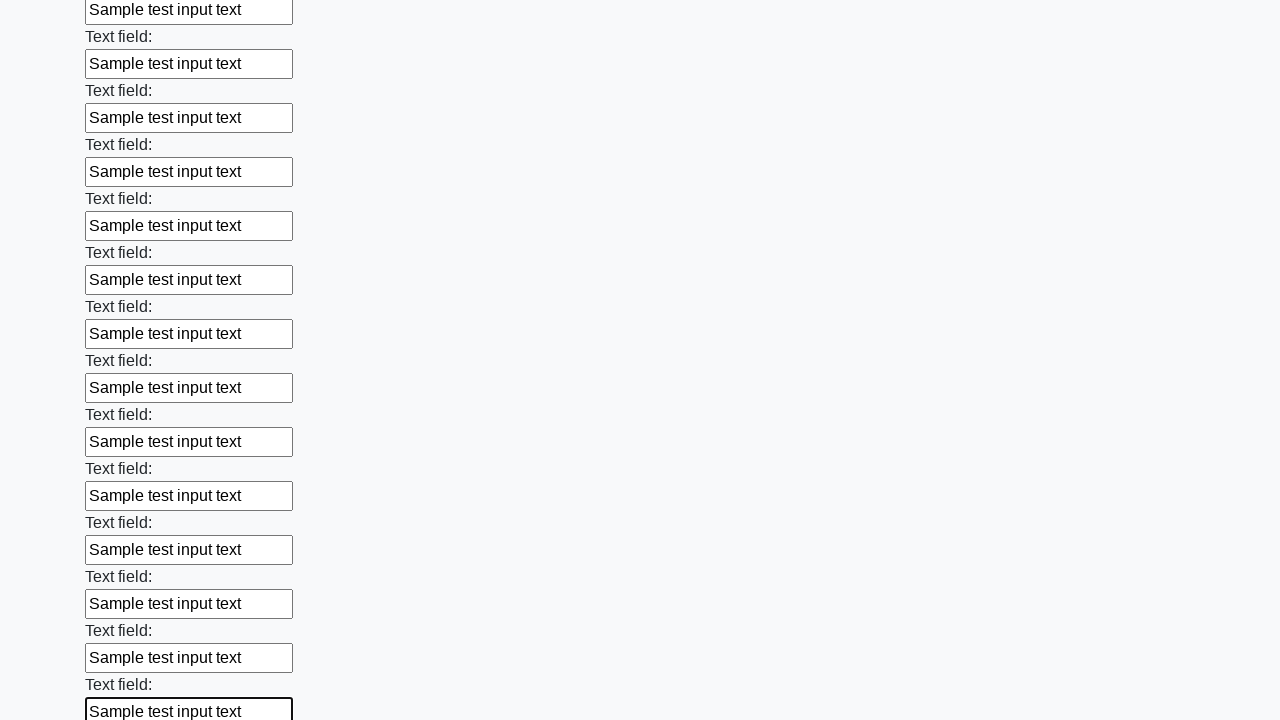

Filled text input field 54 with sample text on input[type="text"] >> nth=53
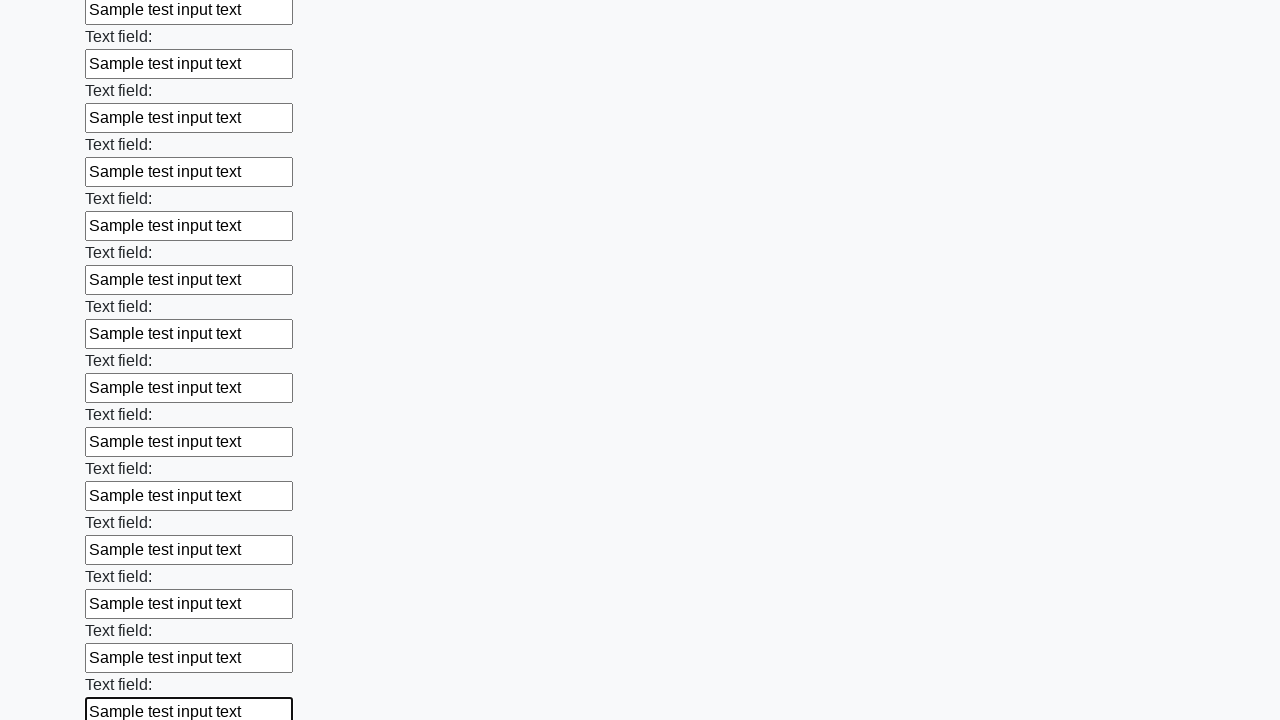

Filled text input field 55 with sample text on input[type="text"] >> nth=54
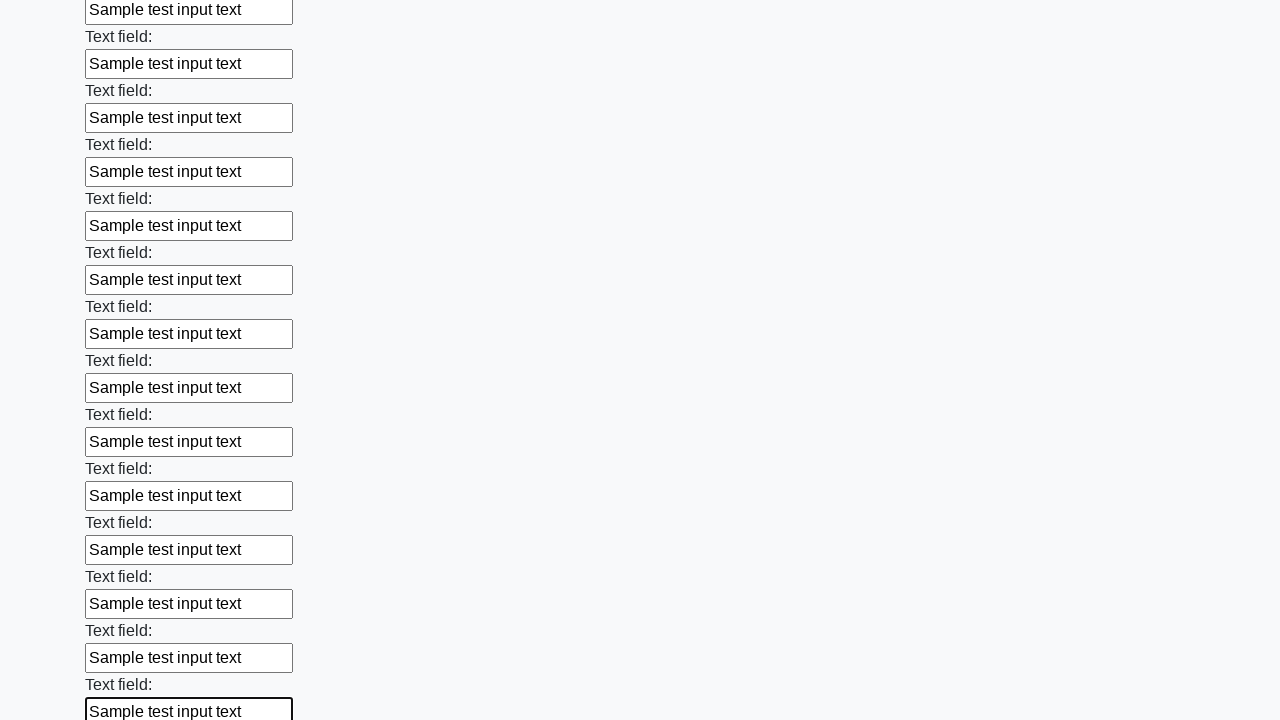

Filled text input field 56 with sample text on input[type="text"] >> nth=55
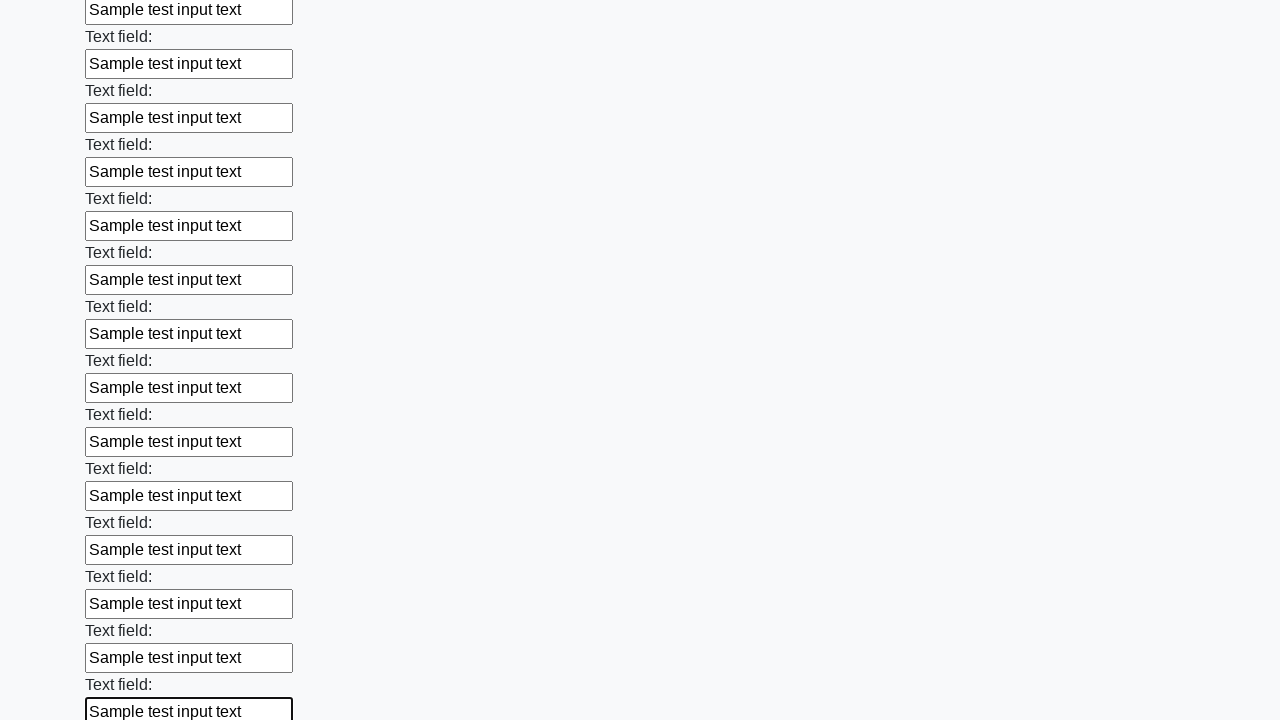

Filled text input field 57 with sample text on input[type="text"] >> nth=56
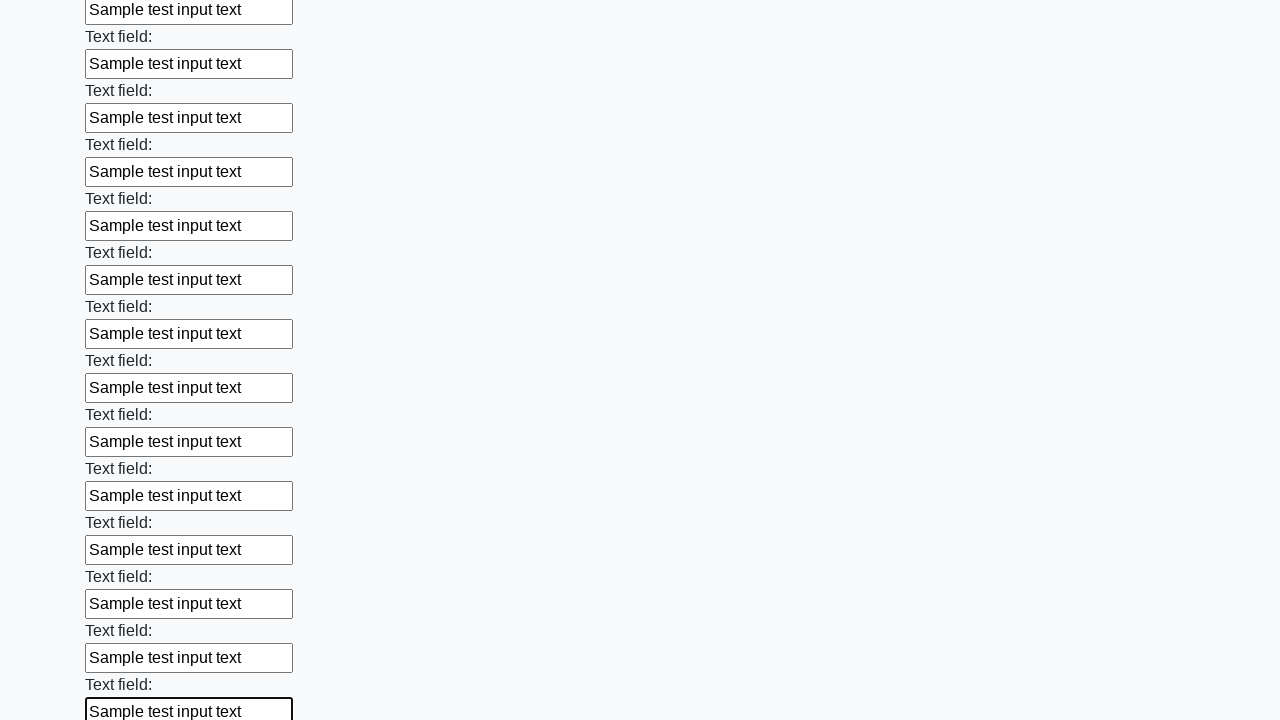

Filled text input field 58 with sample text on input[type="text"] >> nth=57
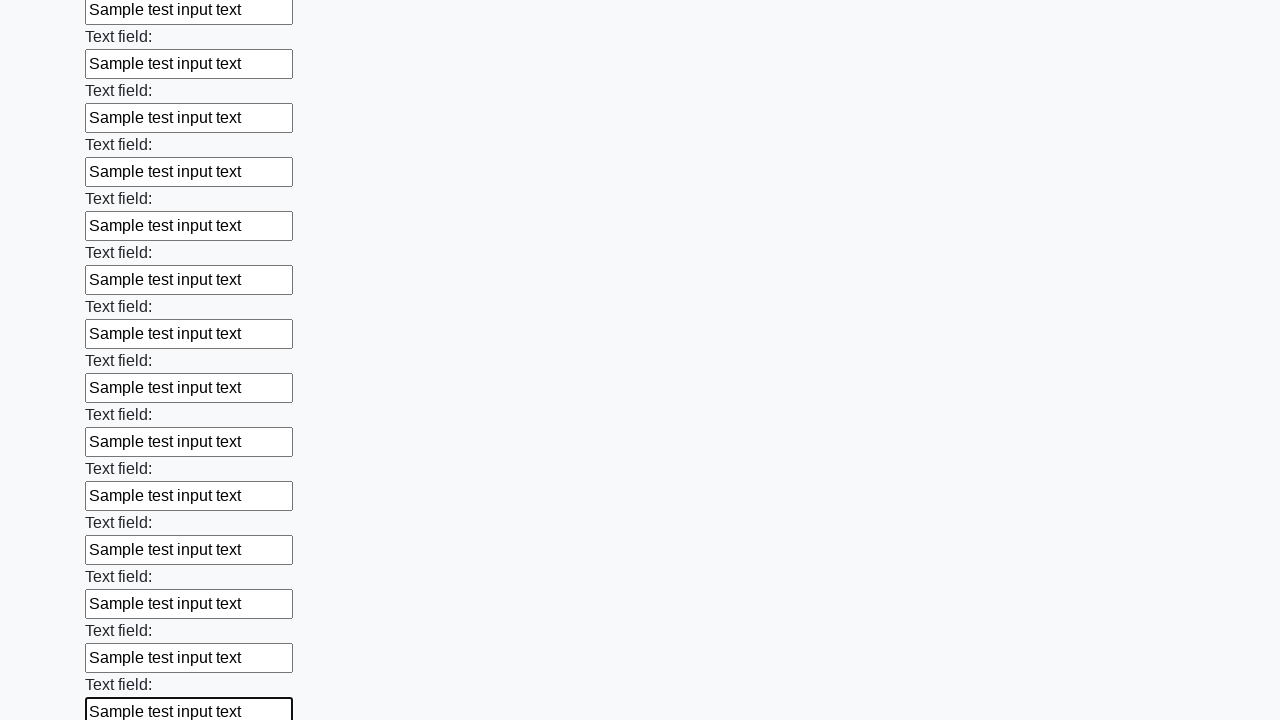

Filled text input field 59 with sample text on input[type="text"] >> nth=58
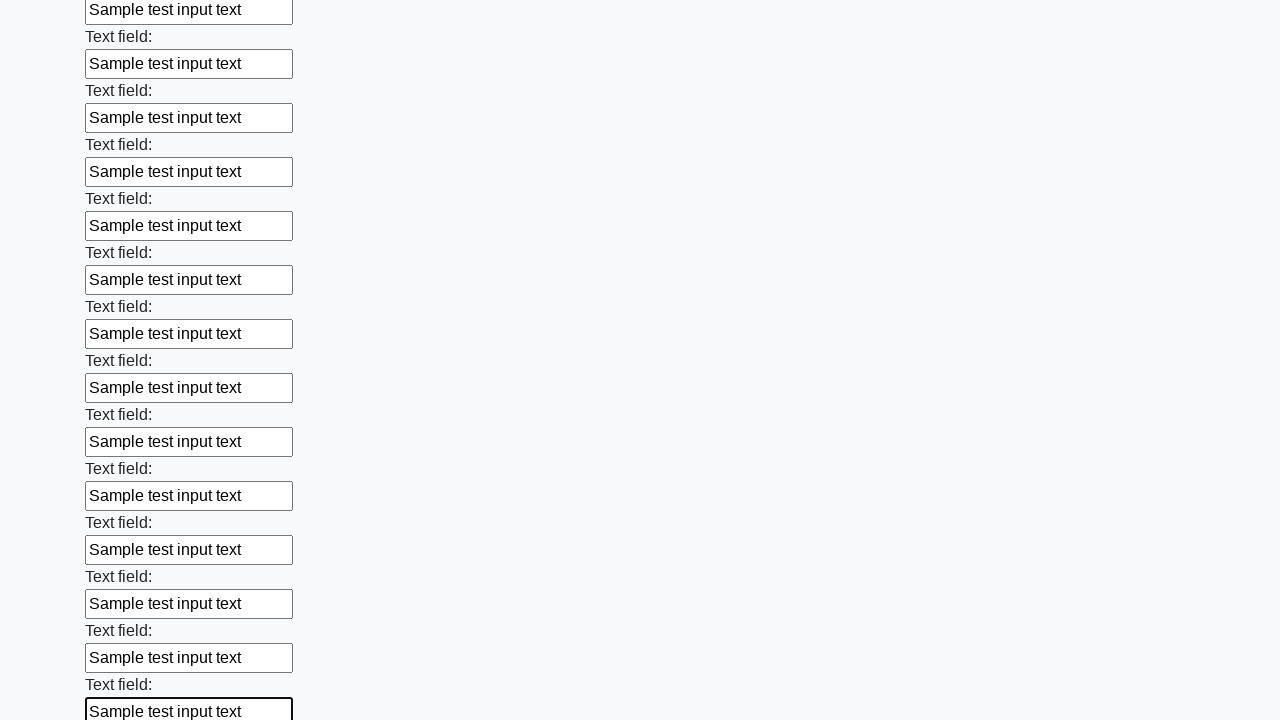

Filled text input field 60 with sample text on input[type="text"] >> nth=59
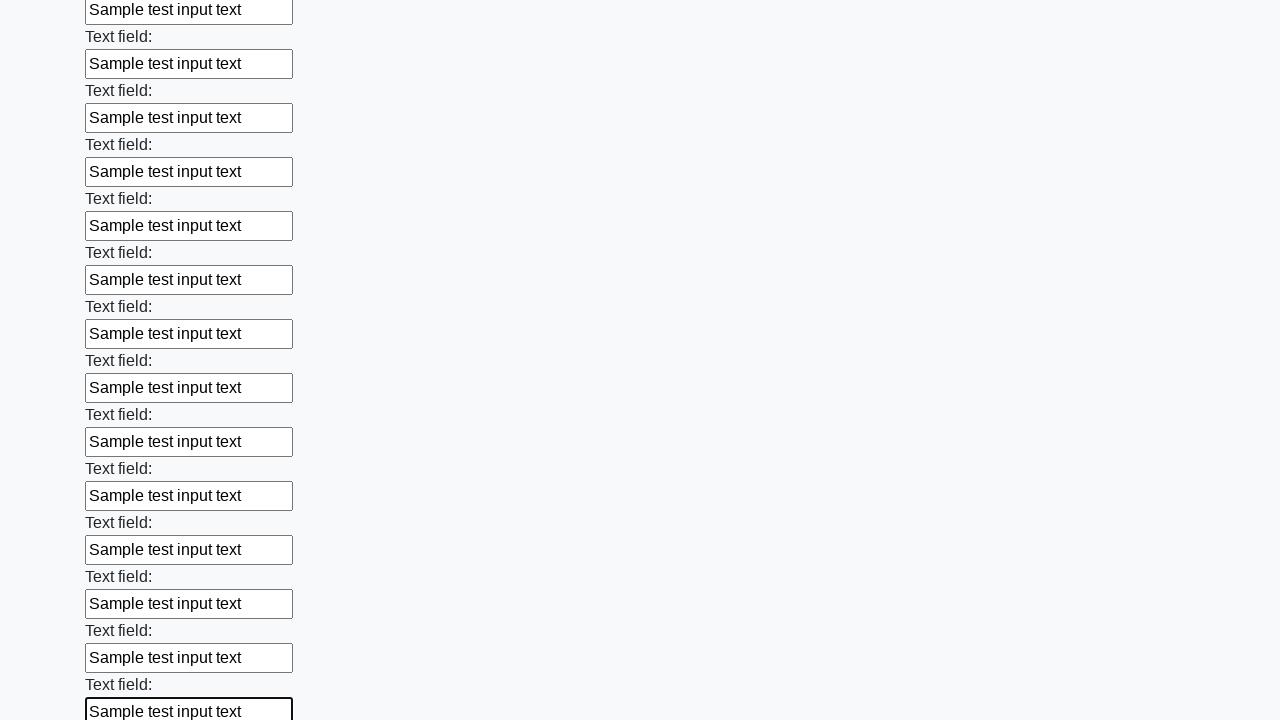

Filled text input field 61 with sample text on input[type="text"] >> nth=60
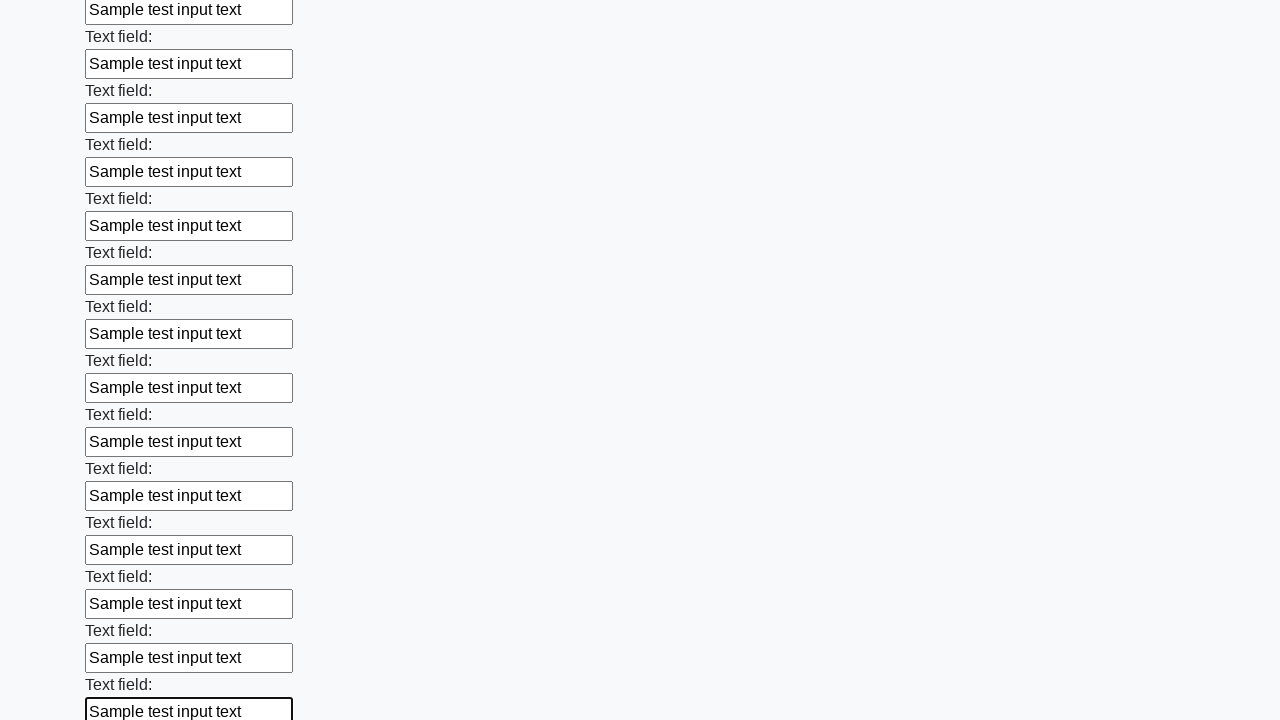

Filled text input field 62 with sample text on input[type="text"] >> nth=61
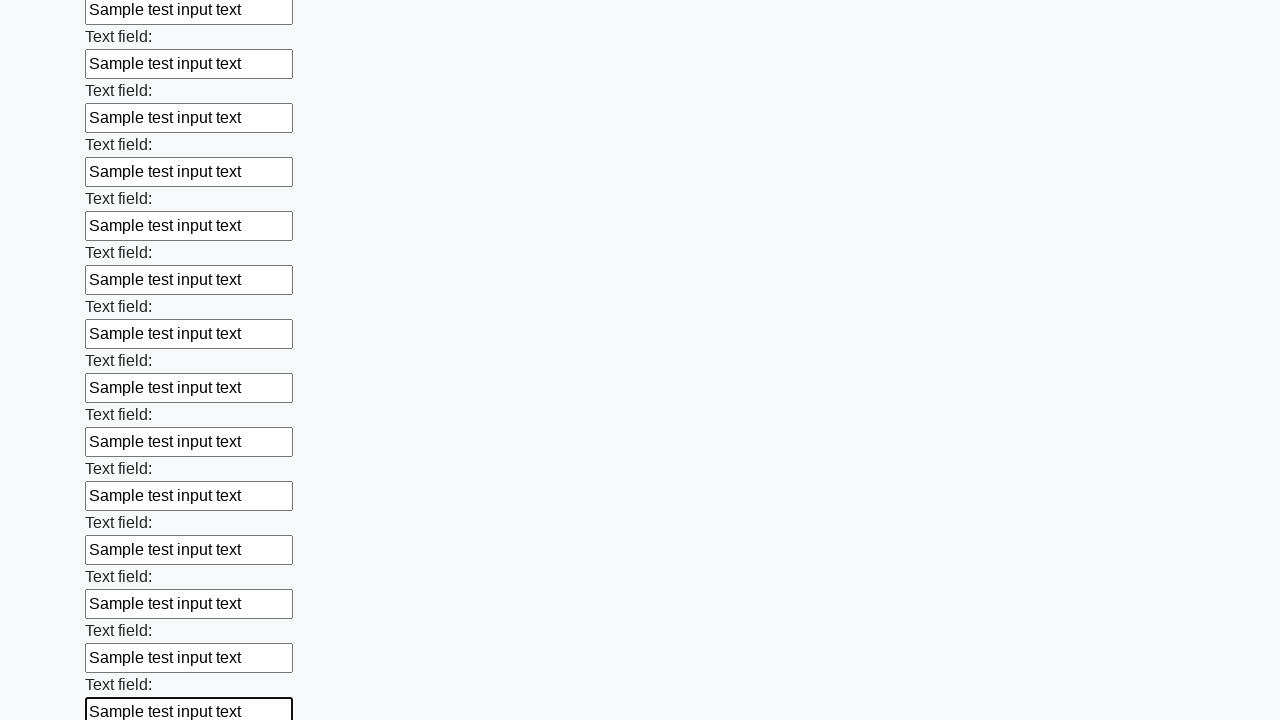

Filled text input field 63 with sample text on input[type="text"] >> nth=62
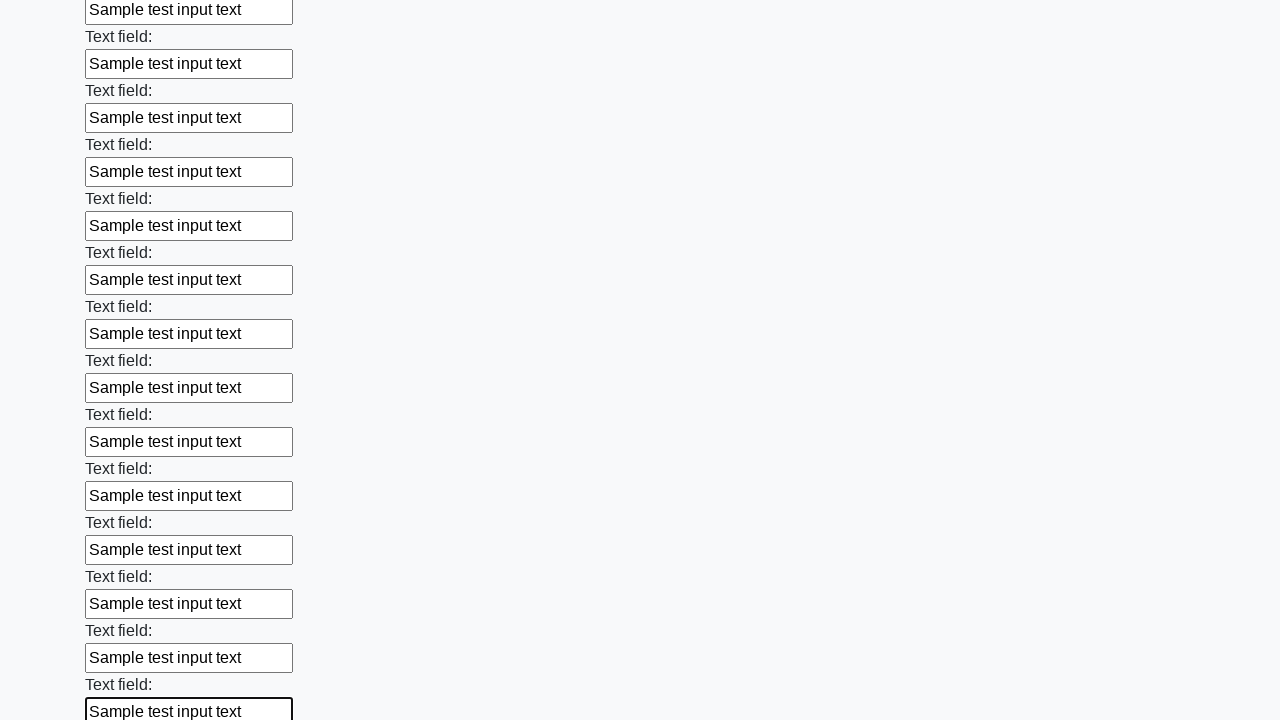

Filled text input field 64 with sample text on input[type="text"] >> nth=63
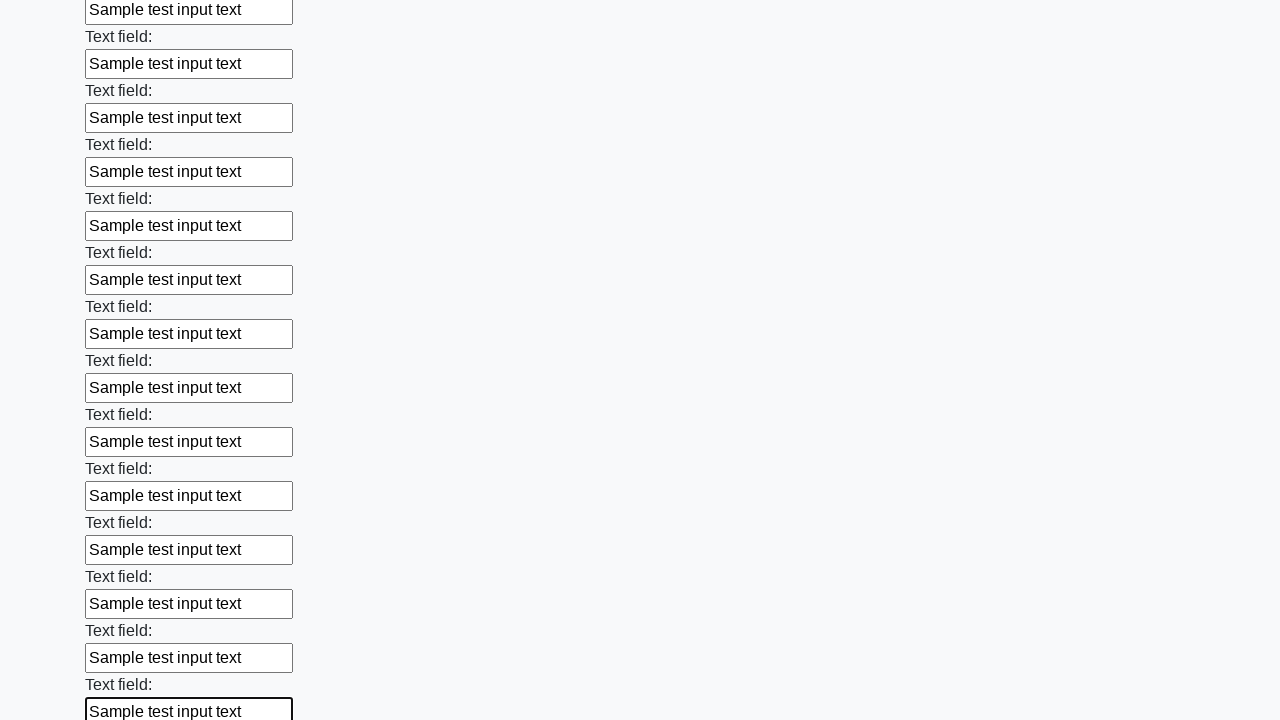

Filled text input field 65 with sample text on input[type="text"] >> nth=64
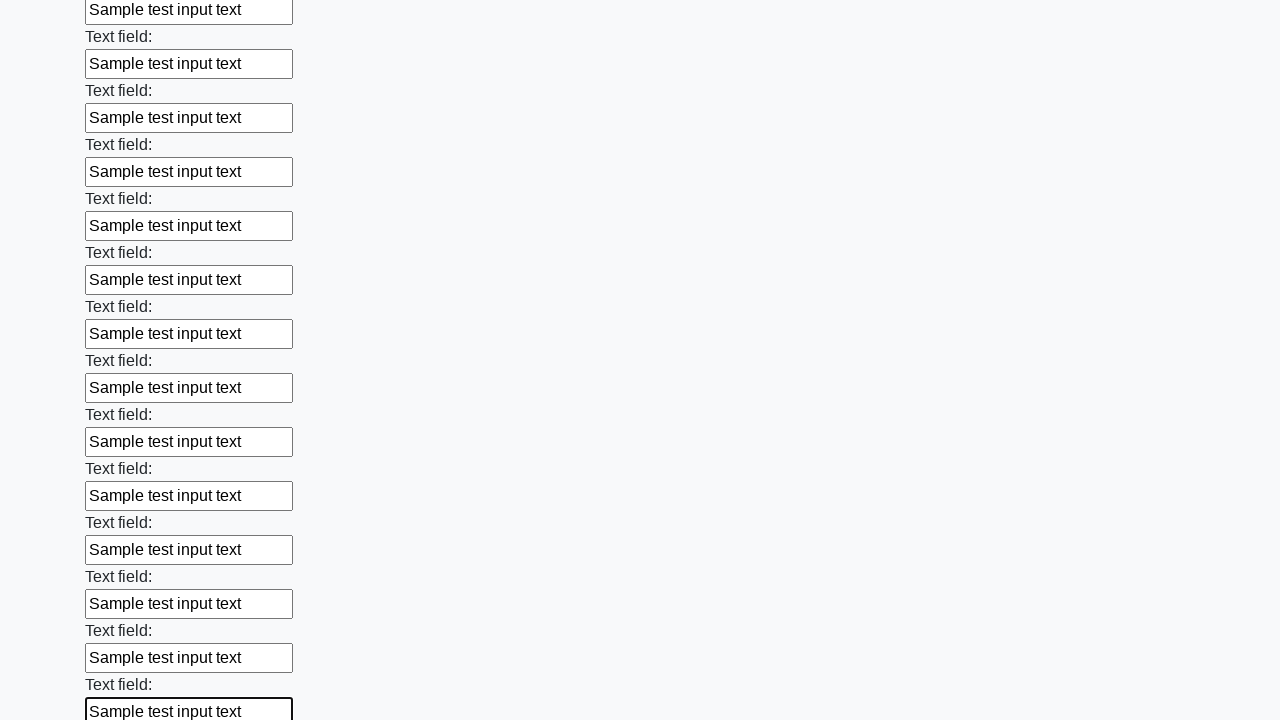

Filled text input field 66 with sample text on input[type="text"] >> nth=65
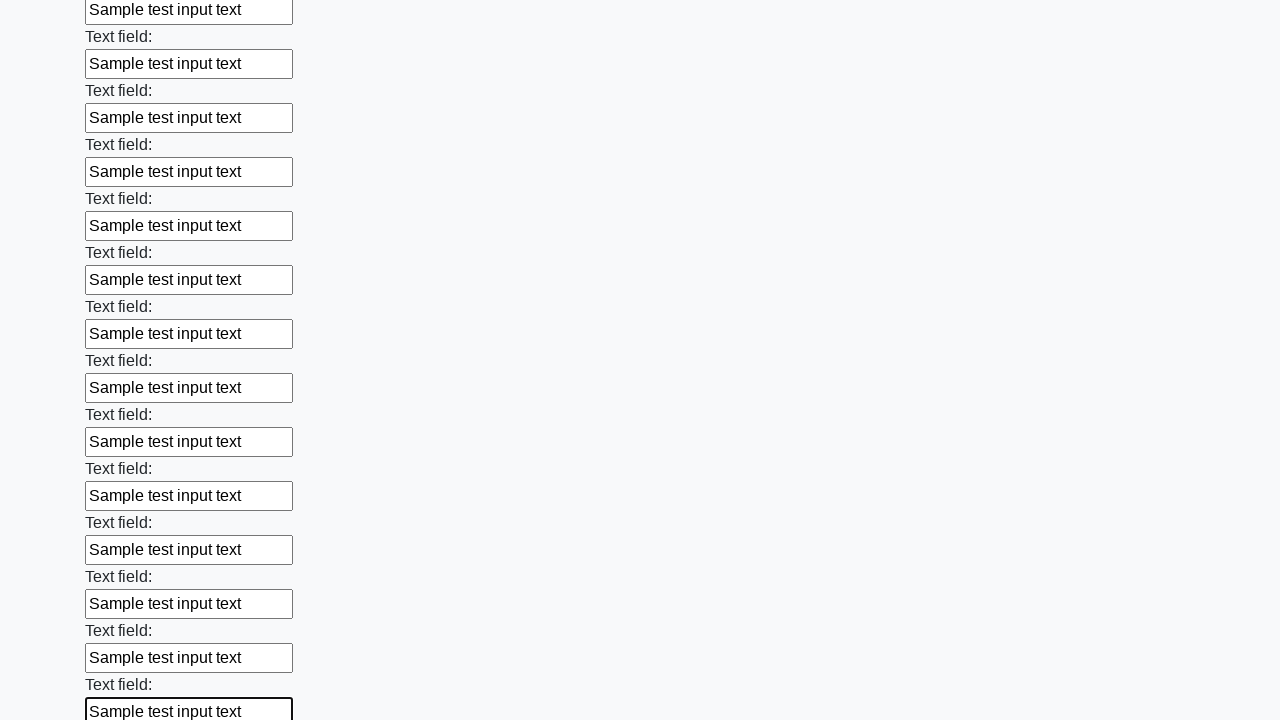

Filled text input field 67 with sample text on input[type="text"] >> nth=66
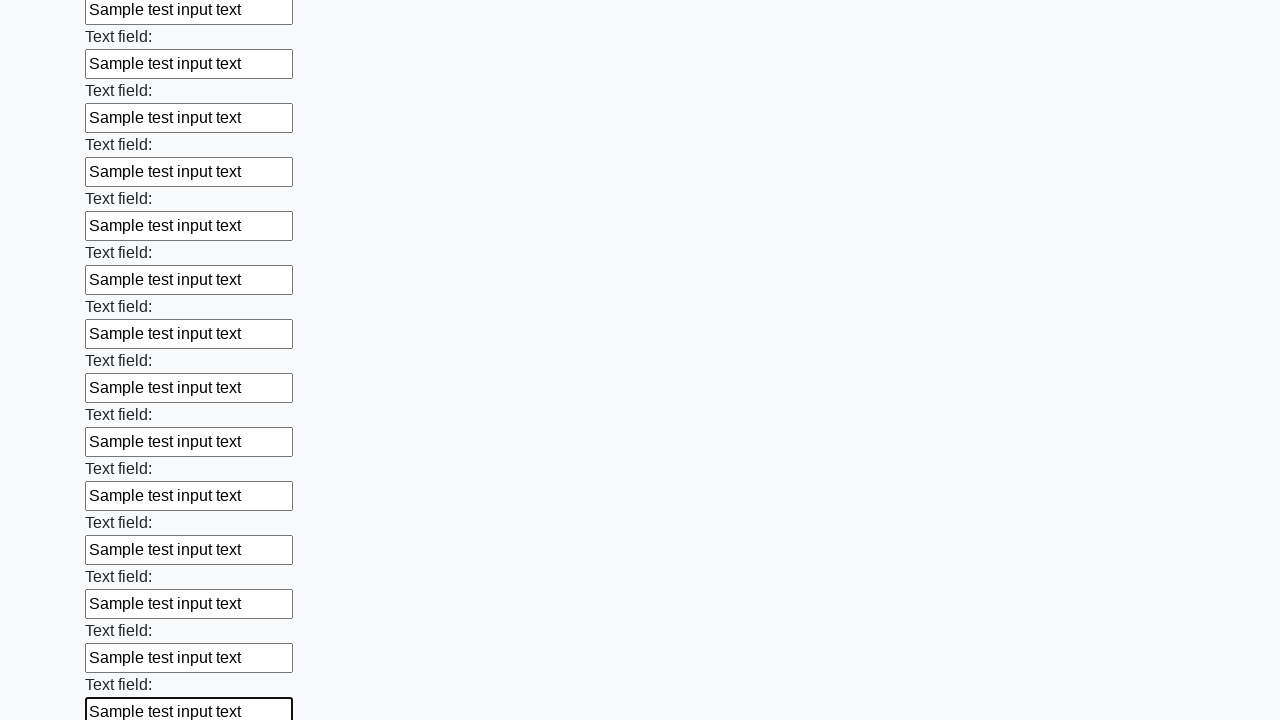

Filled text input field 68 with sample text on input[type="text"] >> nth=67
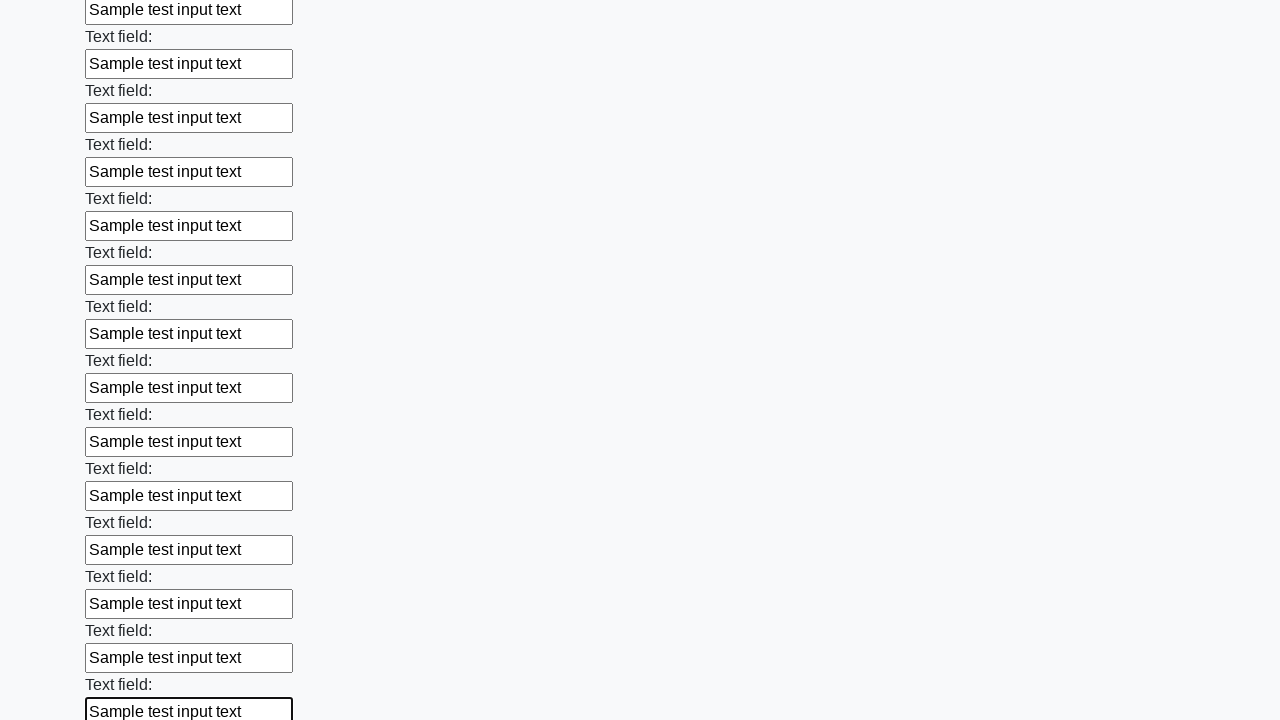

Filled text input field 69 with sample text on input[type="text"] >> nth=68
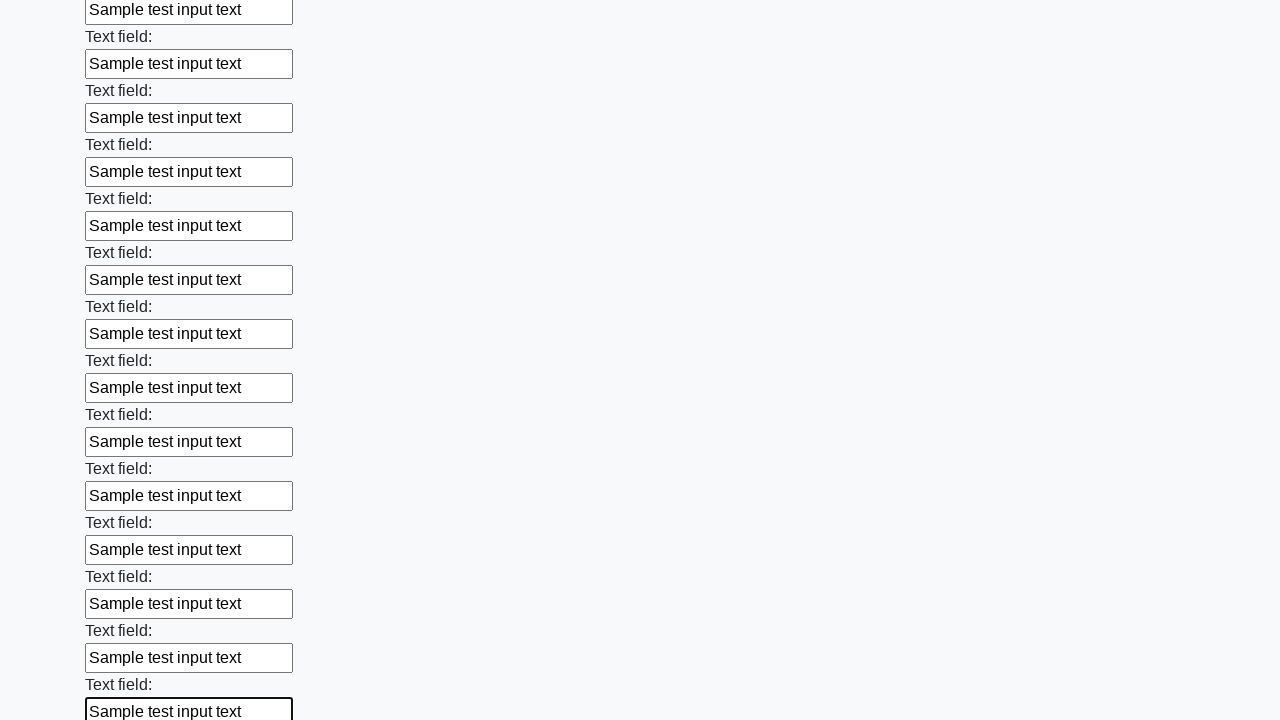

Filled text input field 70 with sample text on input[type="text"] >> nth=69
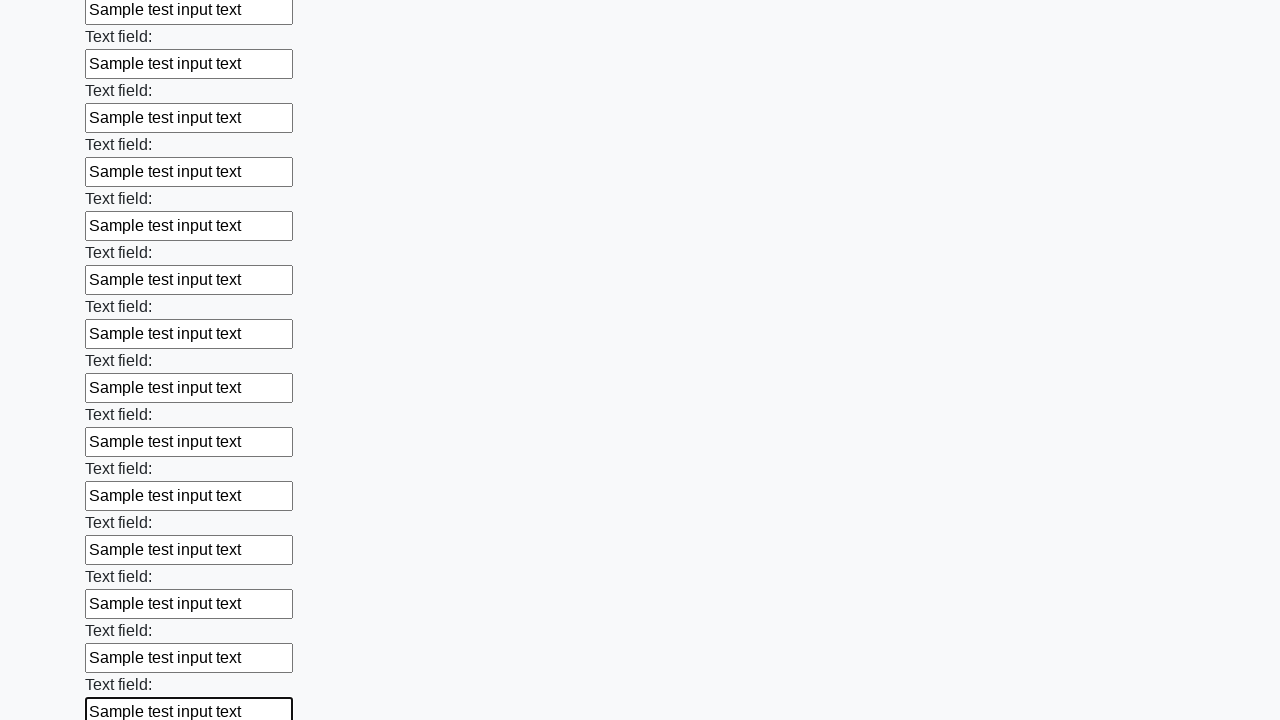

Filled text input field 71 with sample text on input[type="text"] >> nth=70
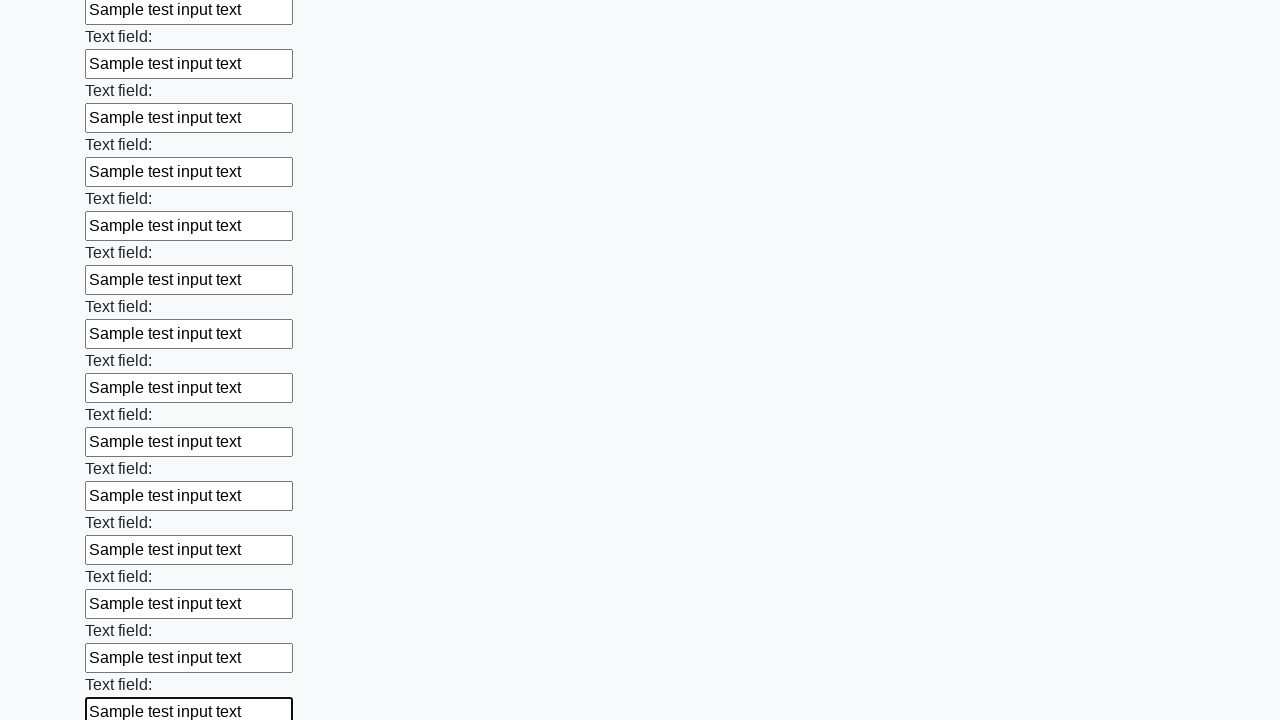

Filled text input field 72 with sample text on input[type="text"] >> nth=71
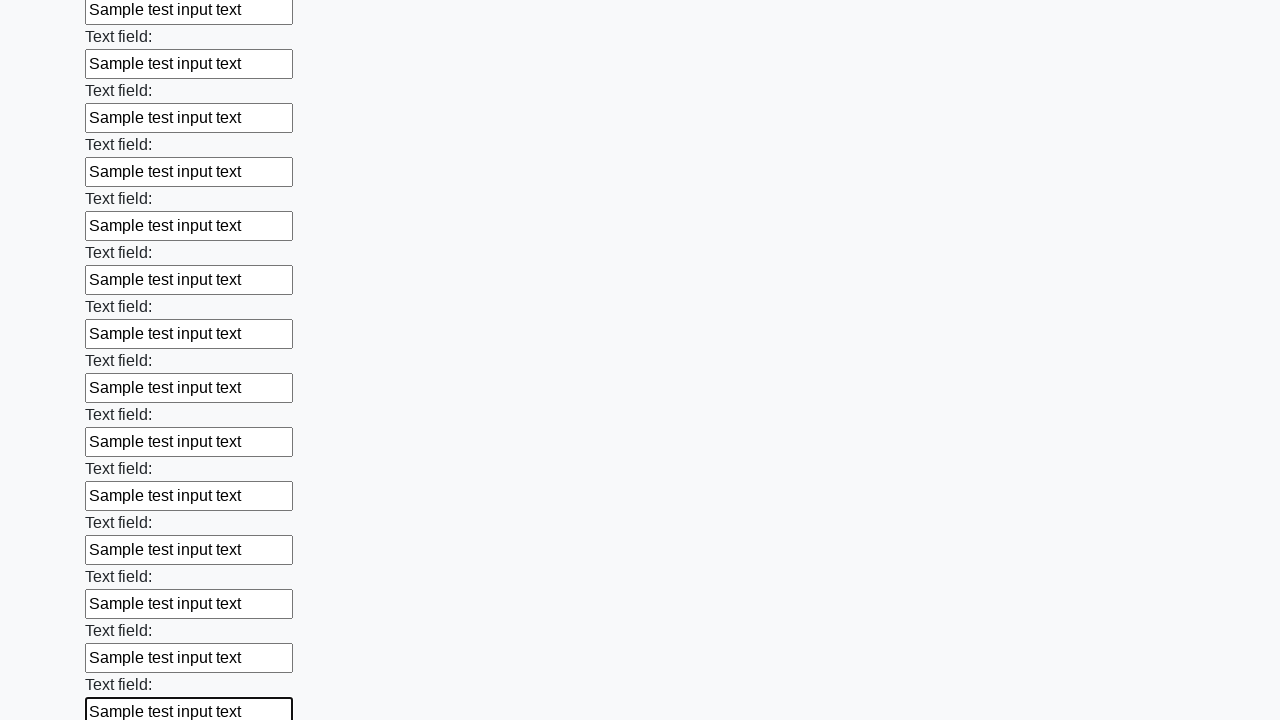

Filled text input field 73 with sample text on input[type="text"] >> nth=72
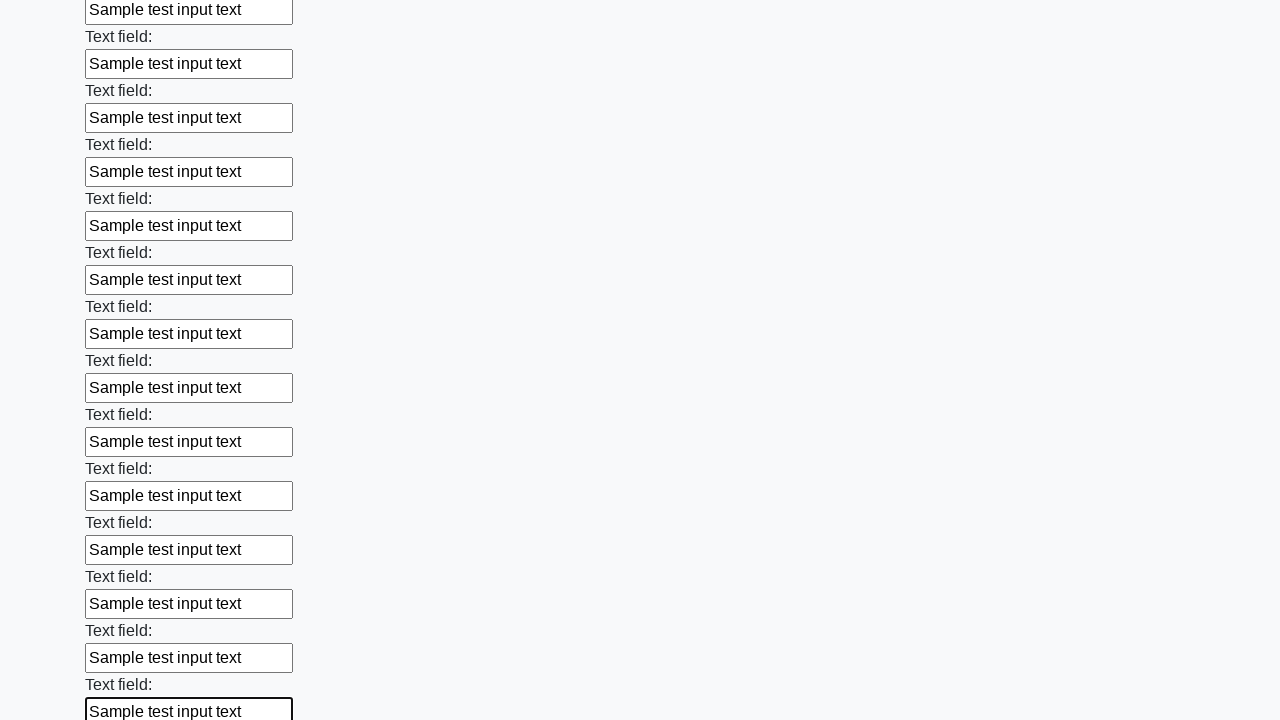

Filled text input field 74 with sample text on input[type="text"] >> nth=73
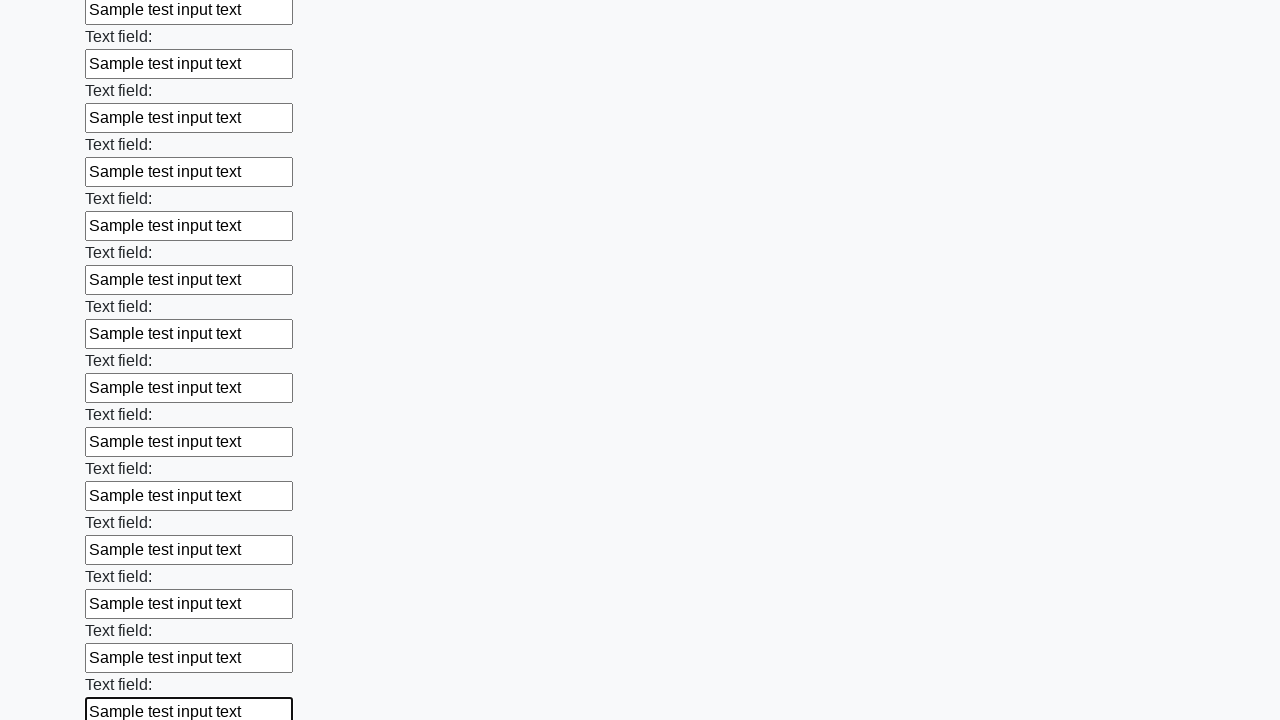

Filled text input field 75 with sample text on input[type="text"] >> nth=74
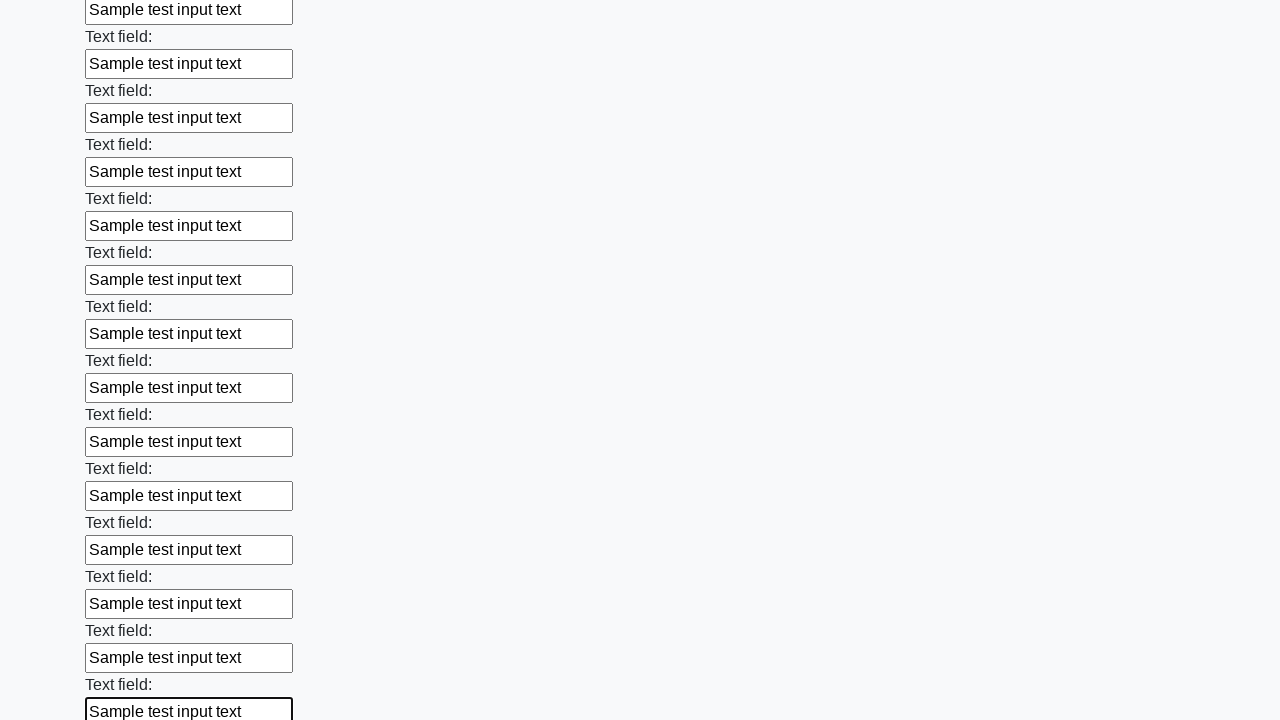

Filled text input field 76 with sample text on input[type="text"] >> nth=75
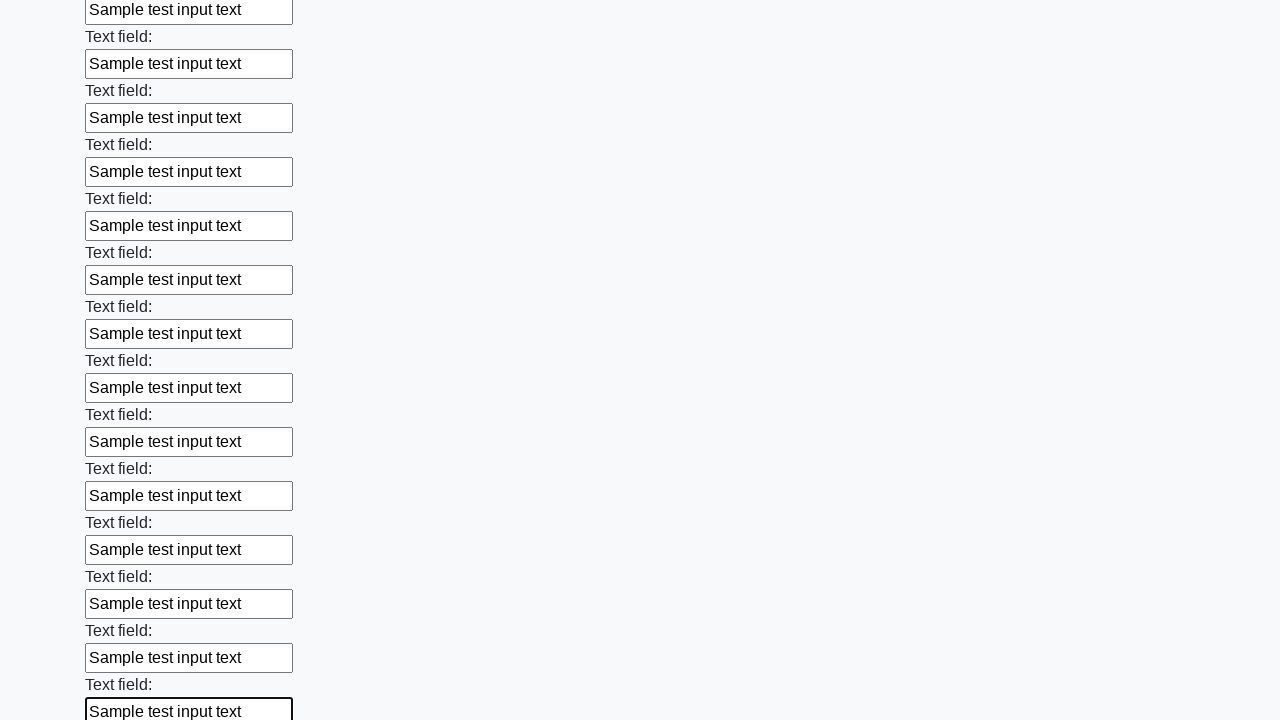

Filled text input field 77 with sample text on input[type="text"] >> nth=76
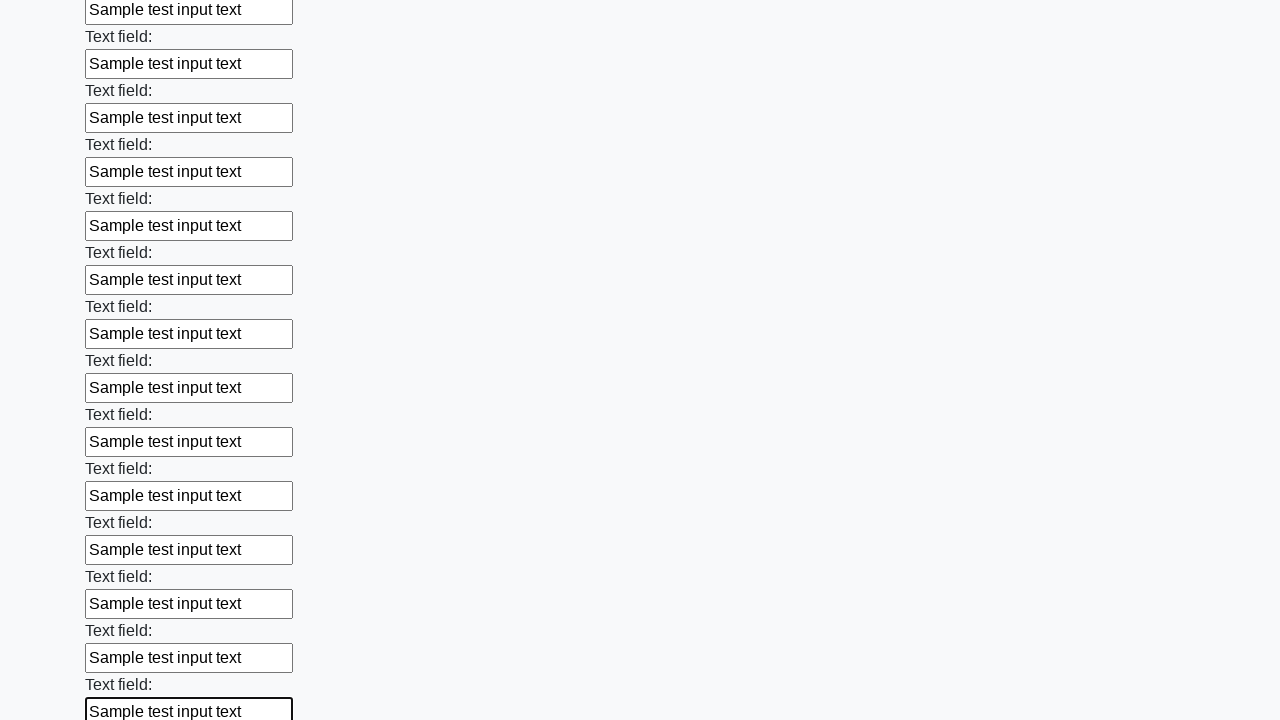

Filled text input field 78 with sample text on input[type="text"] >> nth=77
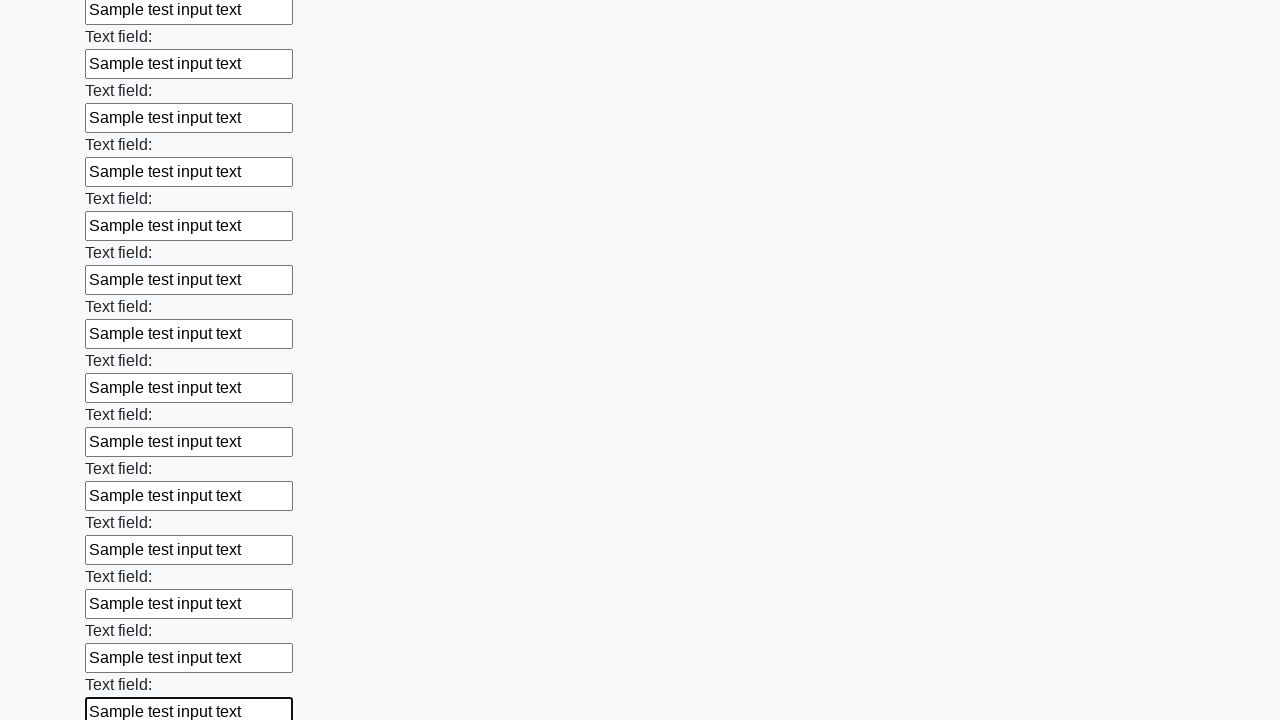

Filled text input field 79 with sample text on input[type="text"] >> nth=78
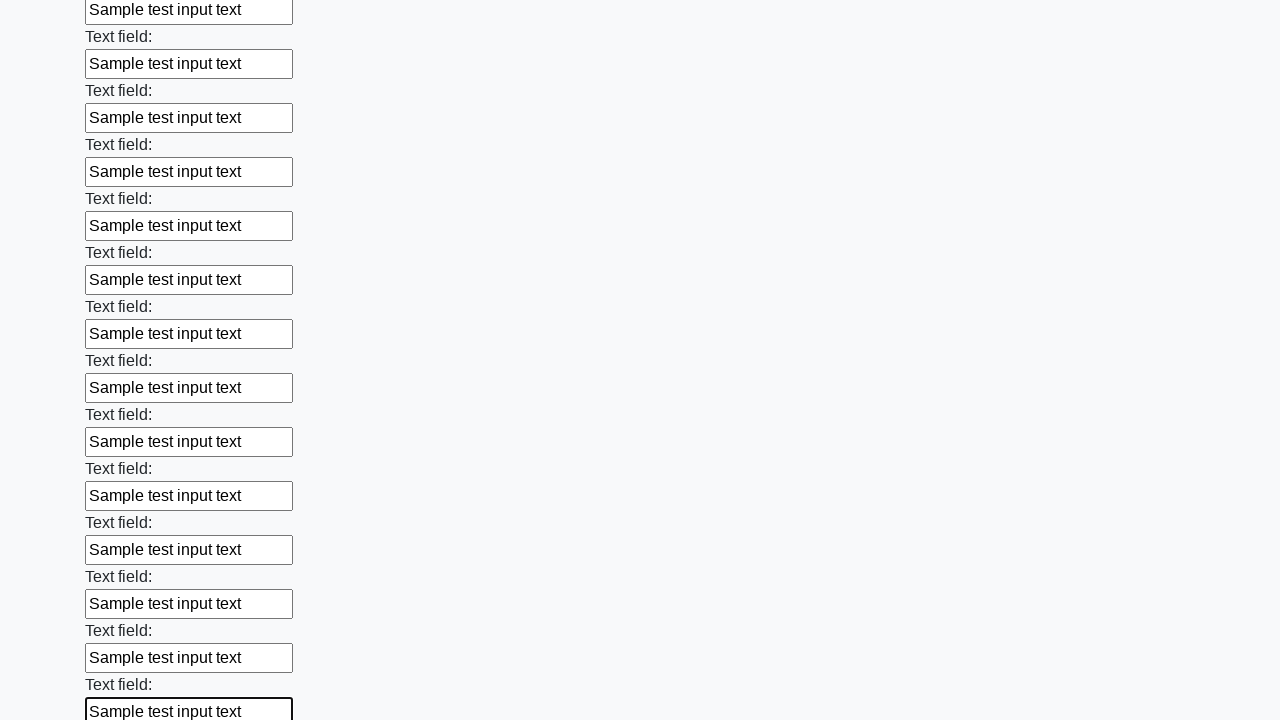

Filled text input field 80 with sample text on input[type="text"] >> nth=79
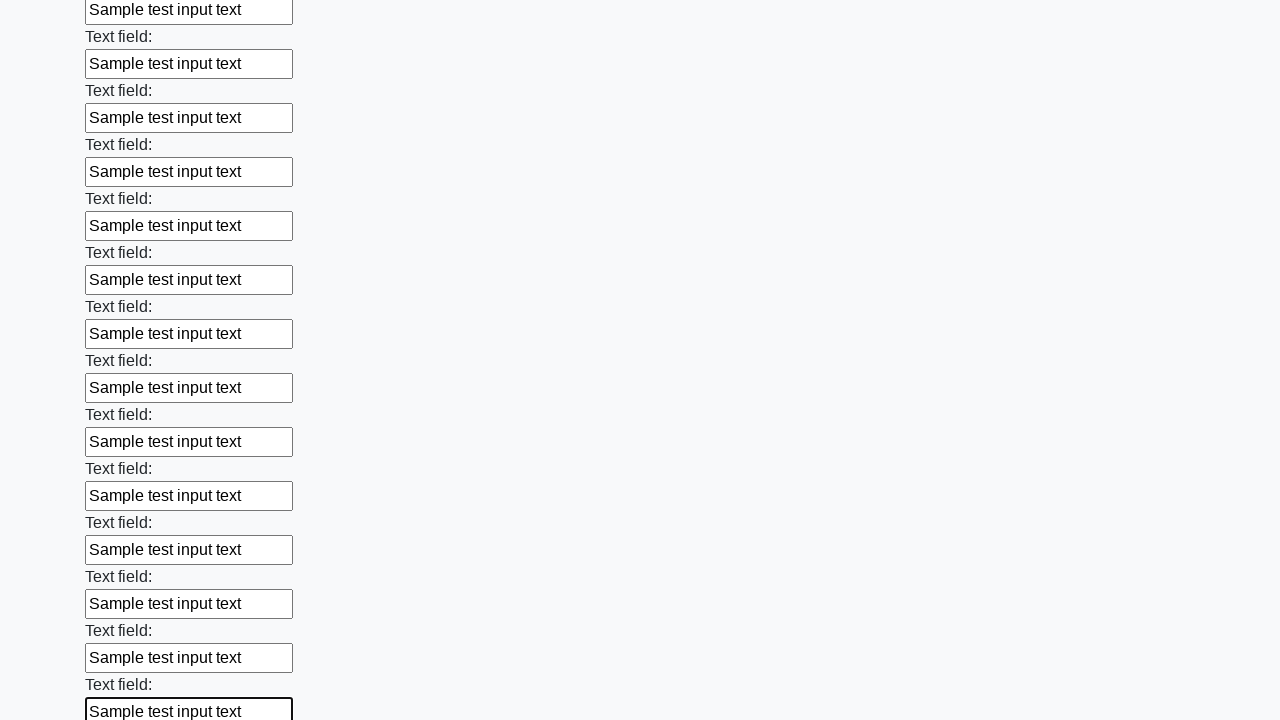

Filled text input field 81 with sample text on input[type="text"] >> nth=80
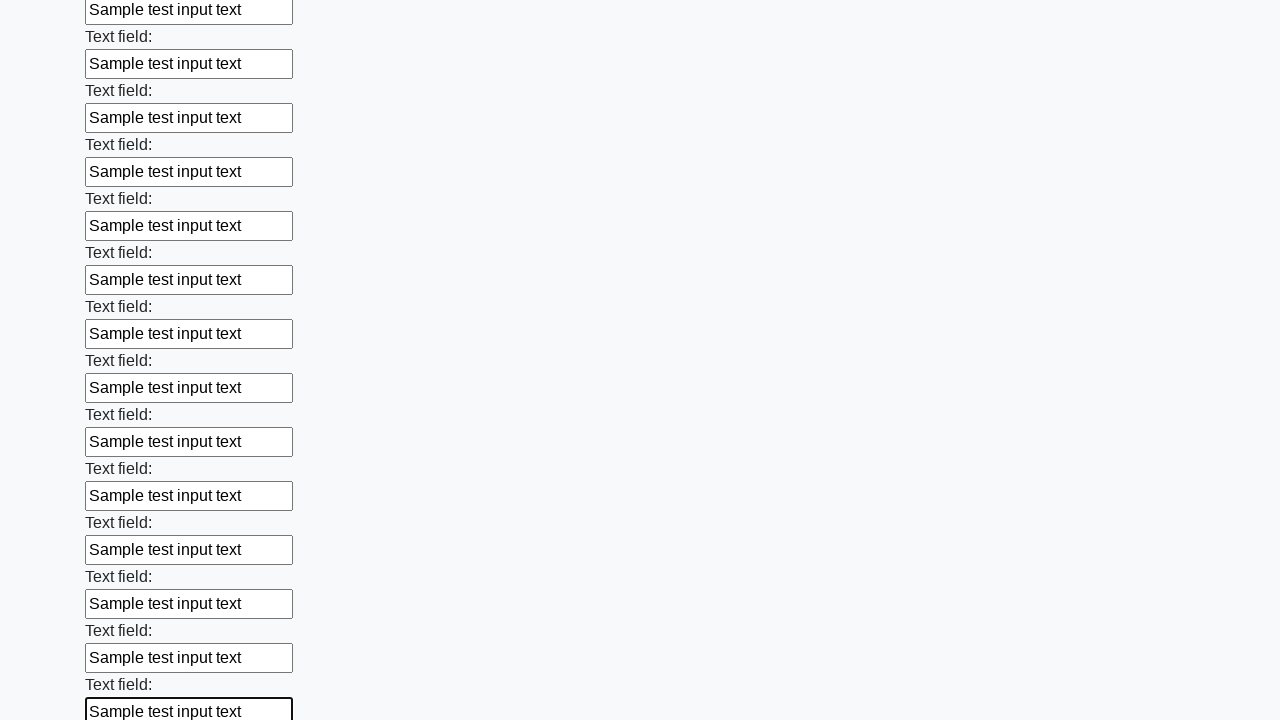

Filled text input field 82 with sample text on input[type="text"] >> nth=81
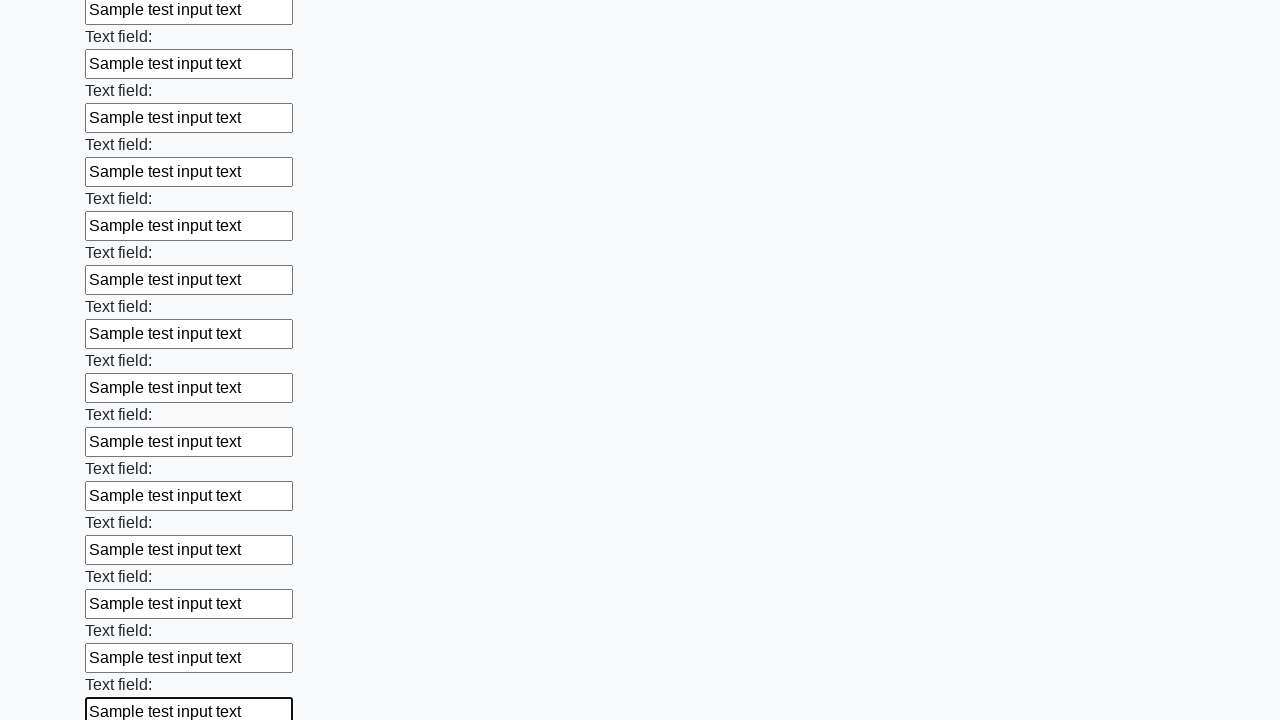

Filled text input field 83 with sample text on input[type="text"] >> nth=82
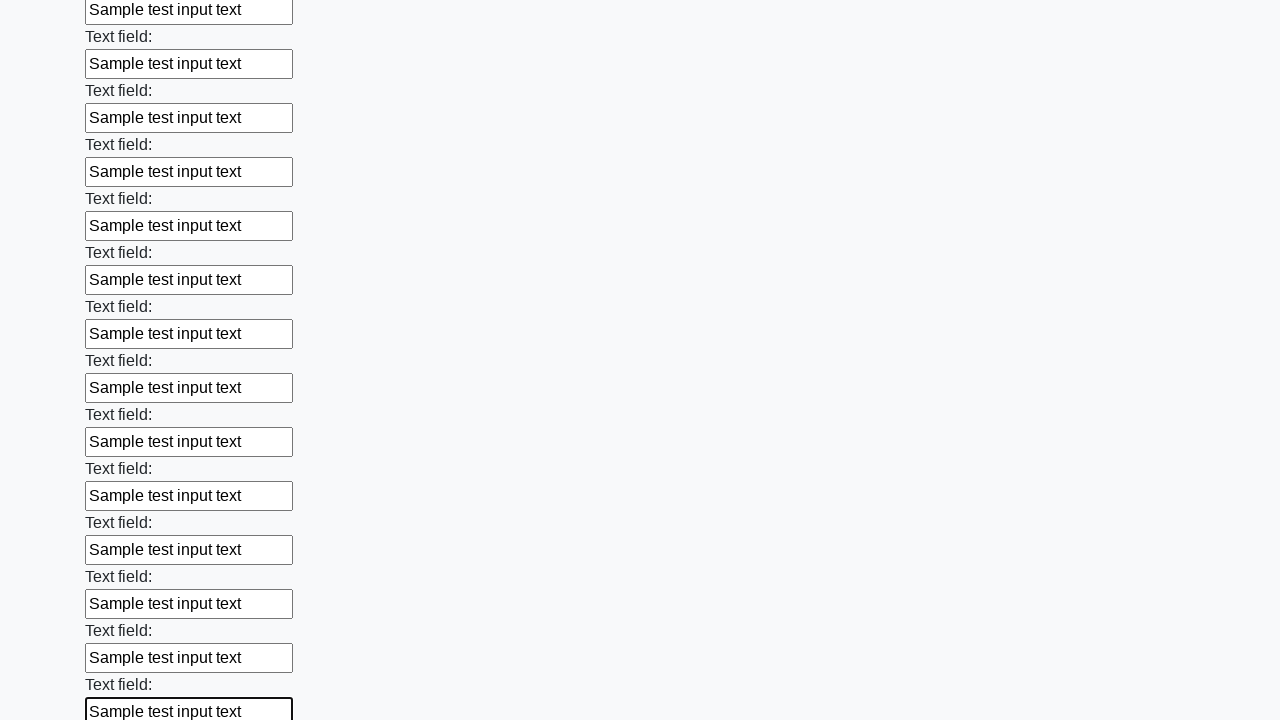

Filled text input field 84 with sample text on input[type="text"] >> nth=83
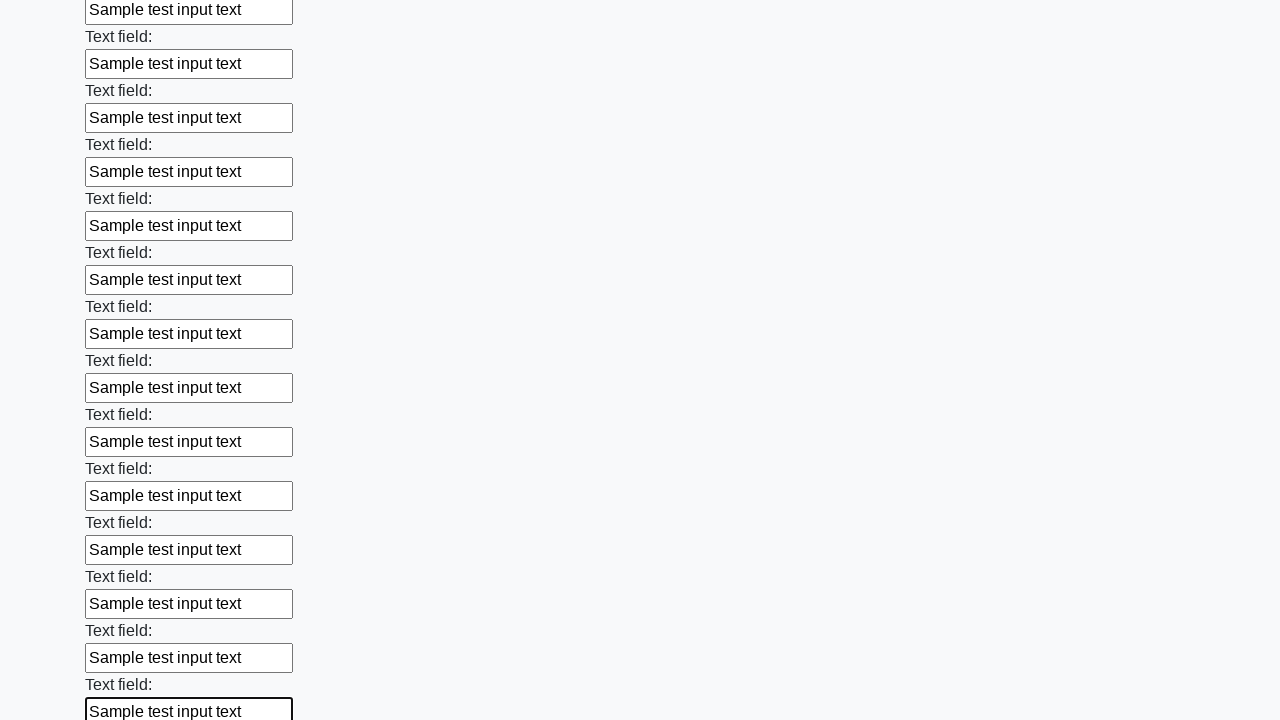

Filled text input field 85 with sample text on input[type="text"] >> nth=84
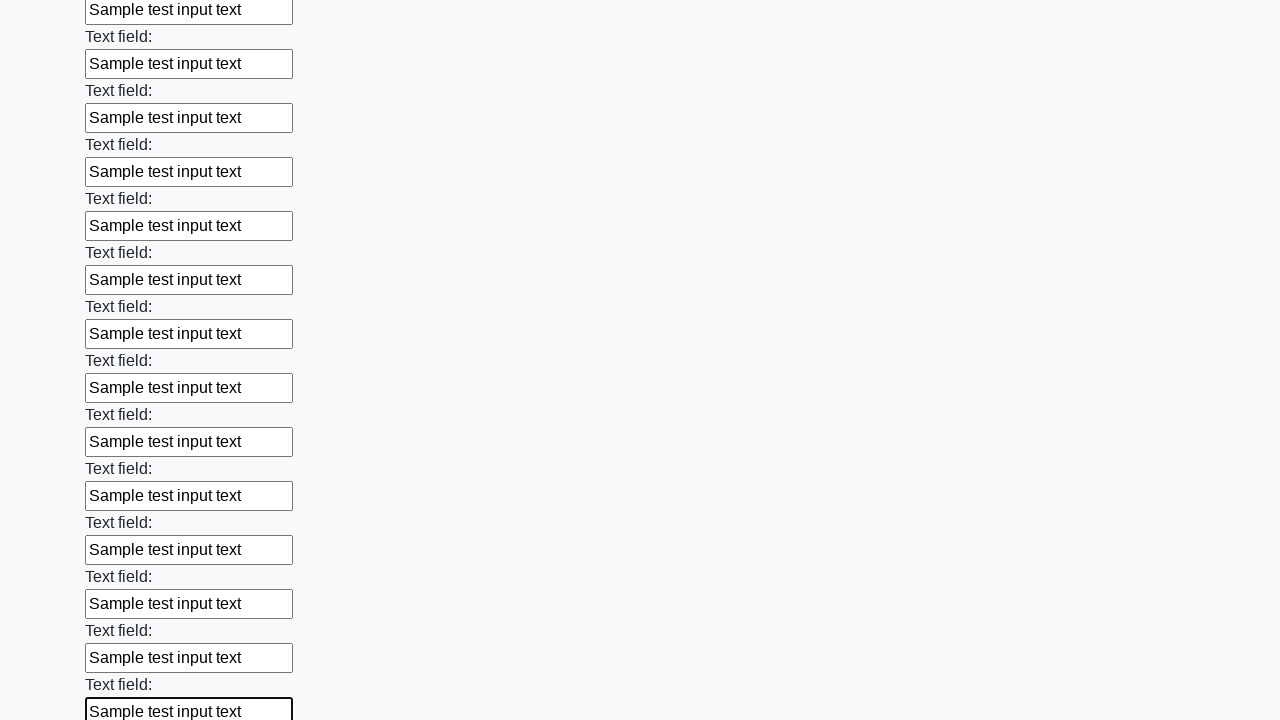

Filled text input field 86 with sample text on input[type="text"] >> nth=85
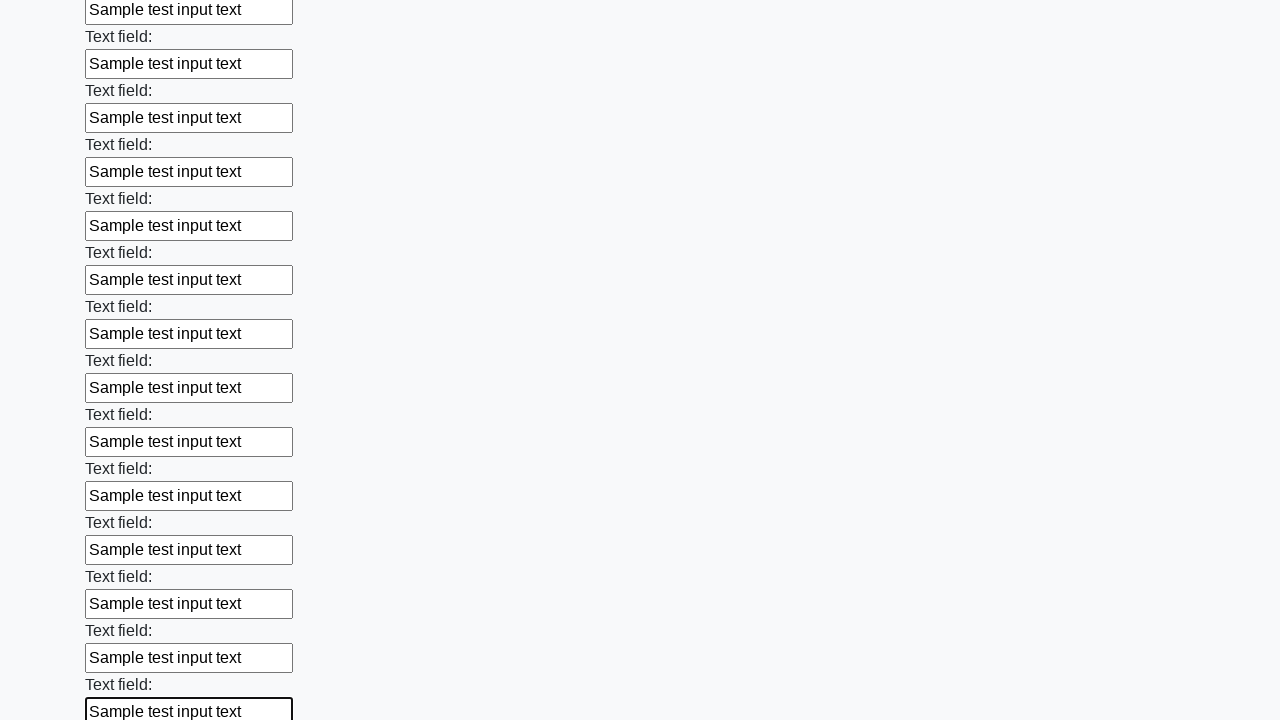

Filled text input field 87 with sample text on input[type="text"] >> nth=86
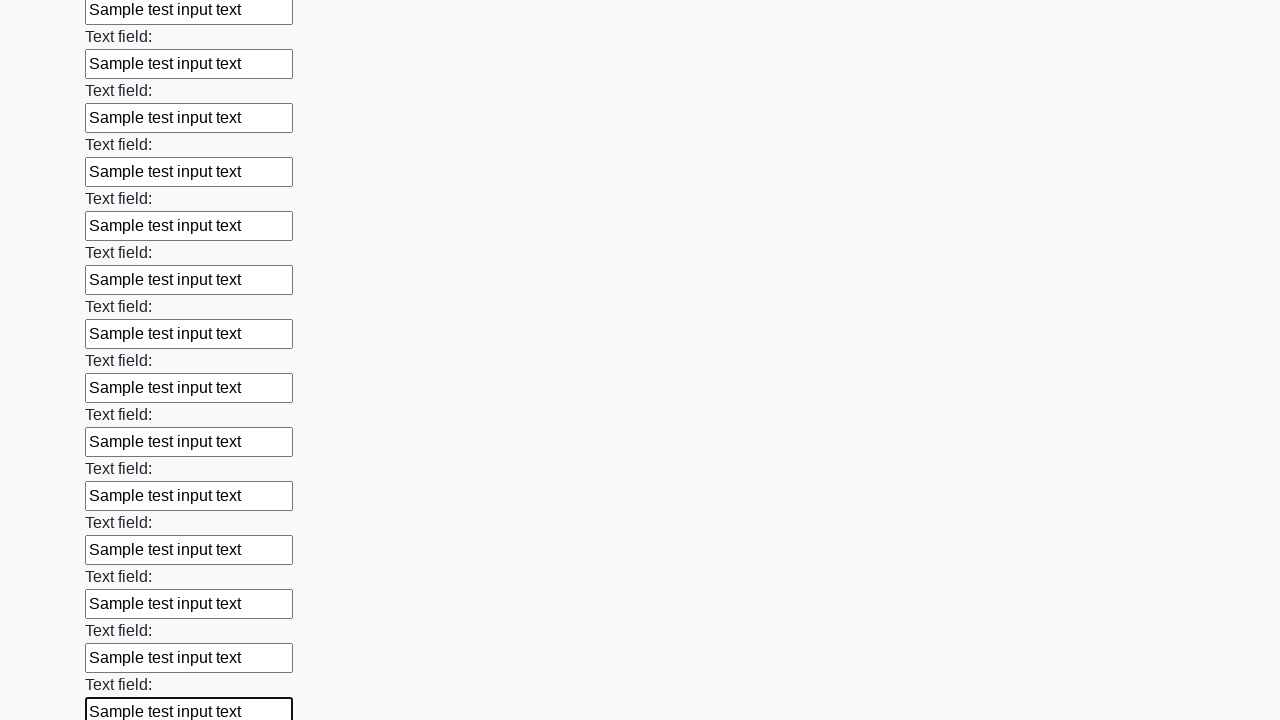

Filled text input field 88 with sample text on input[type="text"] >> nth=87
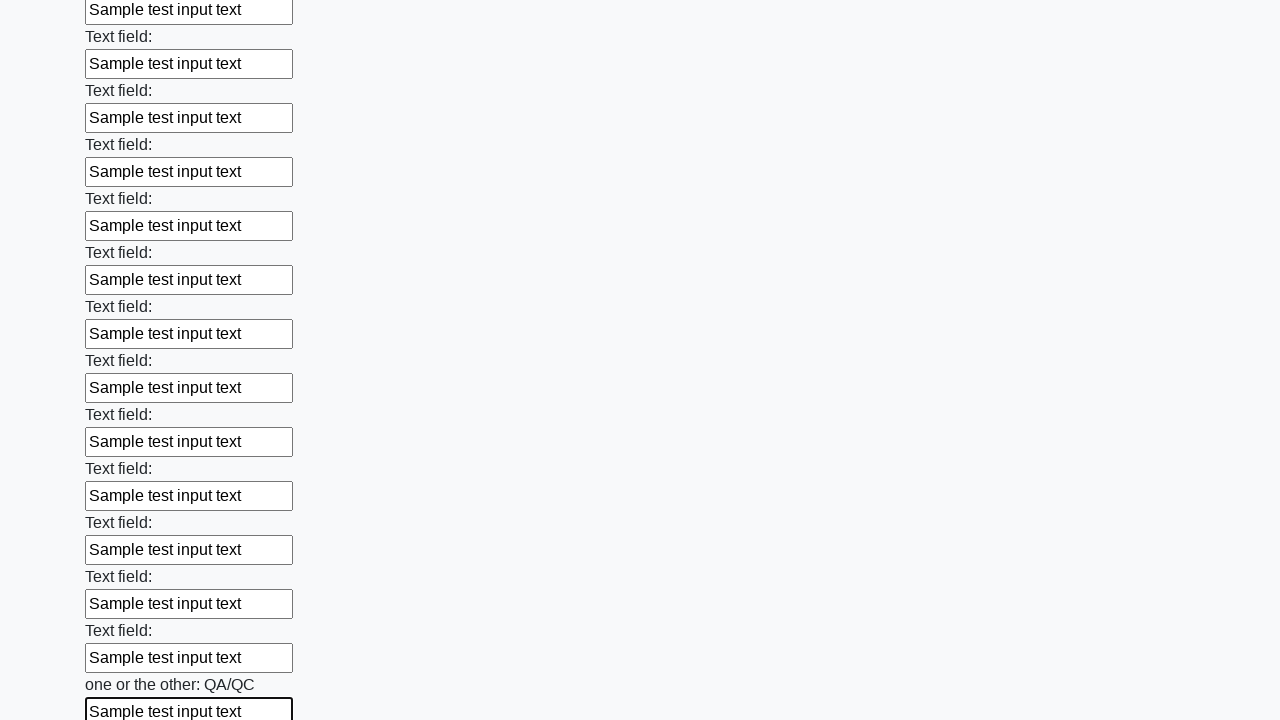

Filled text input field 89 with sample text on input[type="text"] >> nth=88
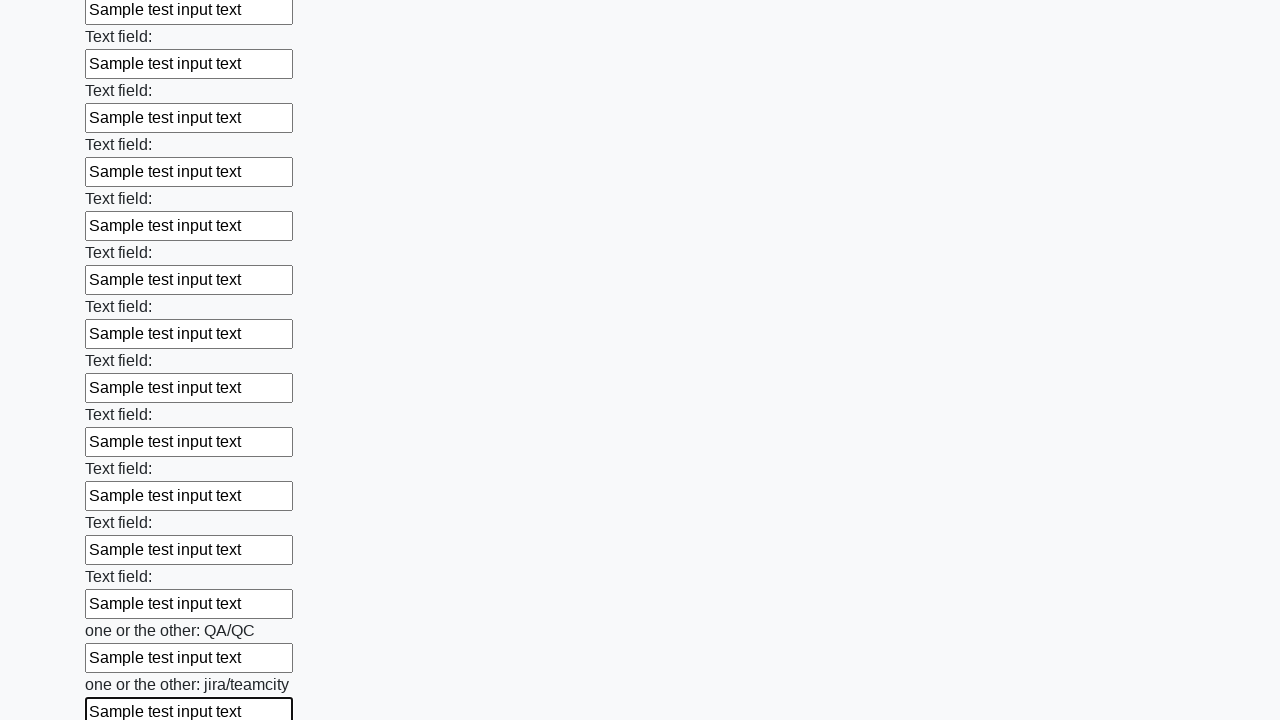

Filled text input field 90 with sample text on input[type="text"] >> nth=89
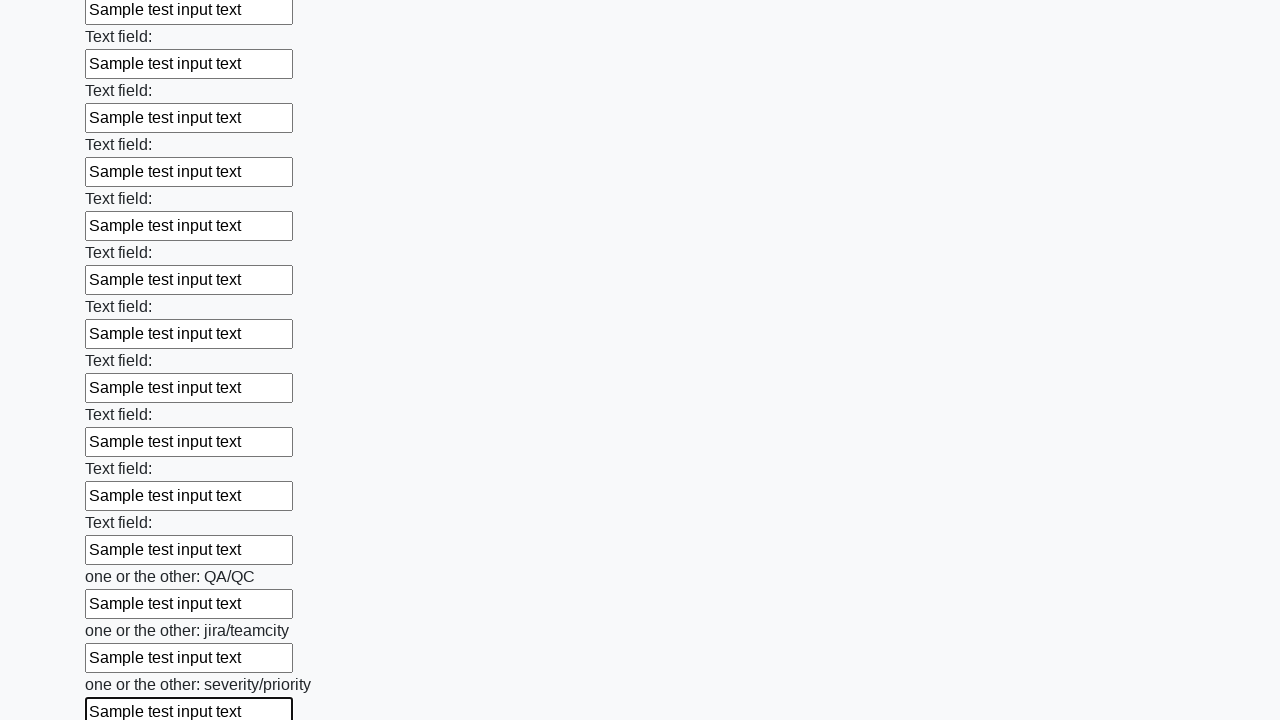

Filled text input field 91 with sample text on input[type="text"] >> nth=90
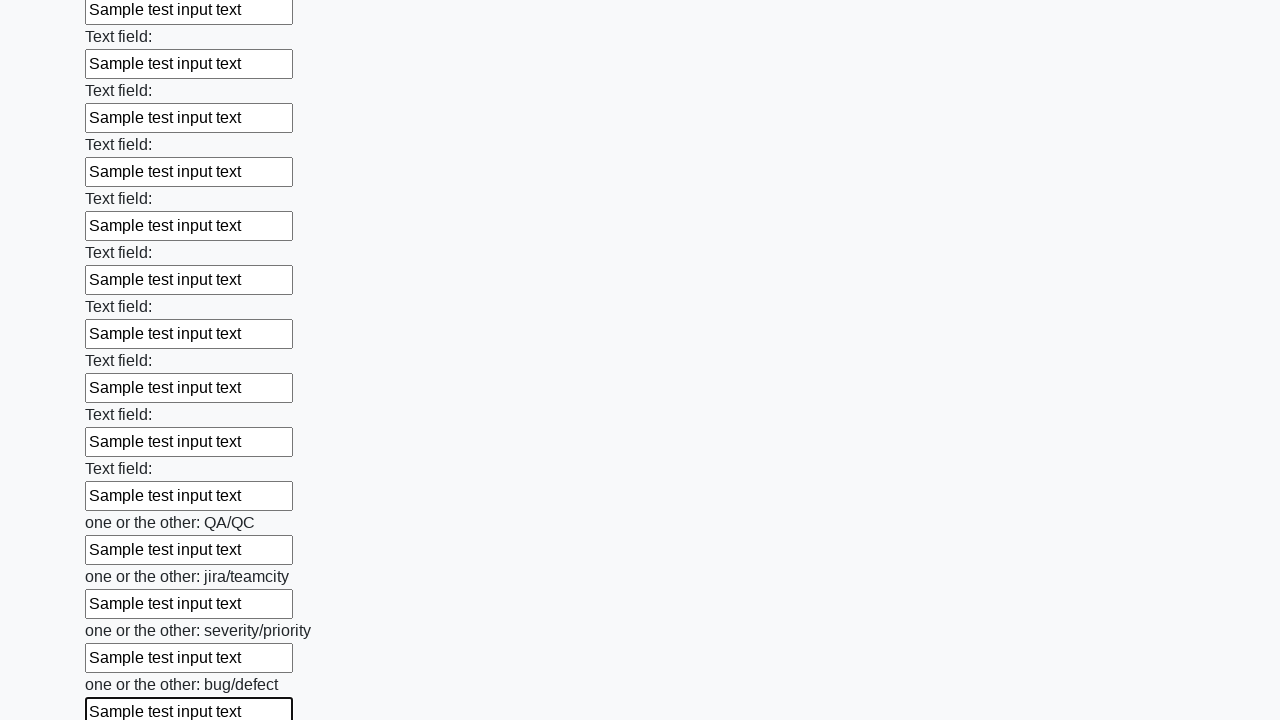

Filled text input field 92 with sample text on input[type="text"] >> nth=91
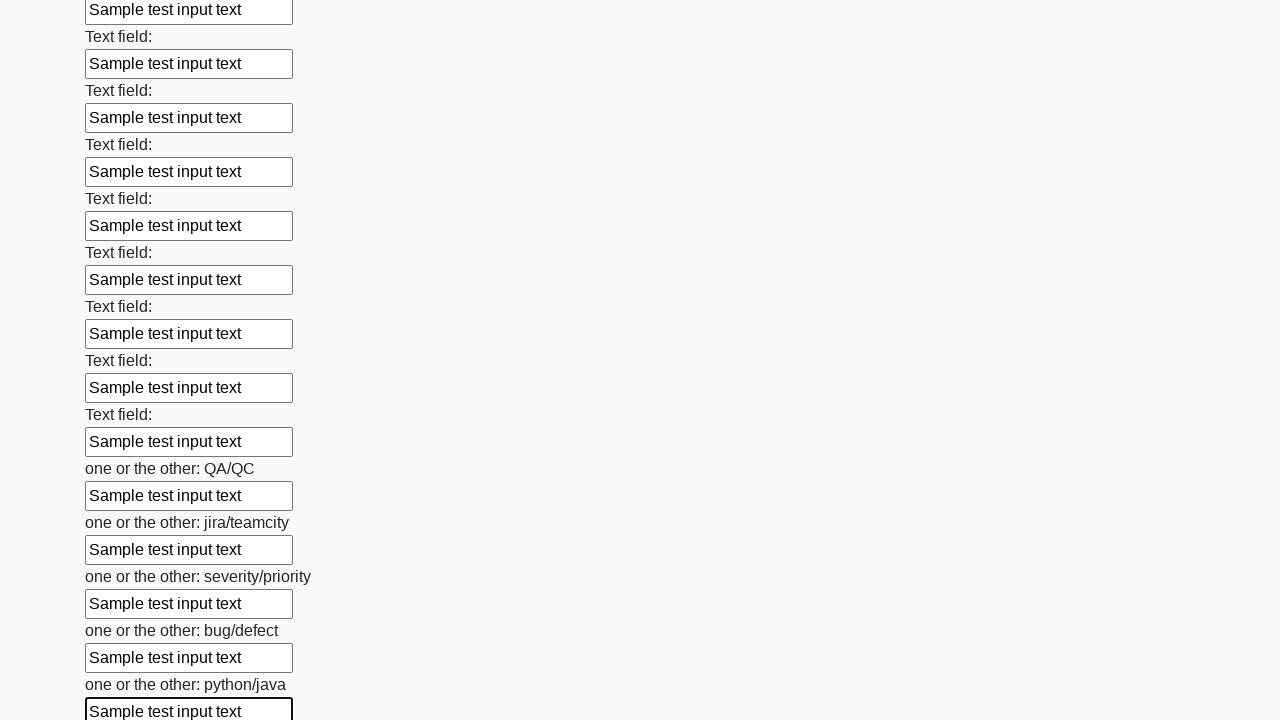

Filled text input field 93 with sample text on input[type="text"] >> nth=92
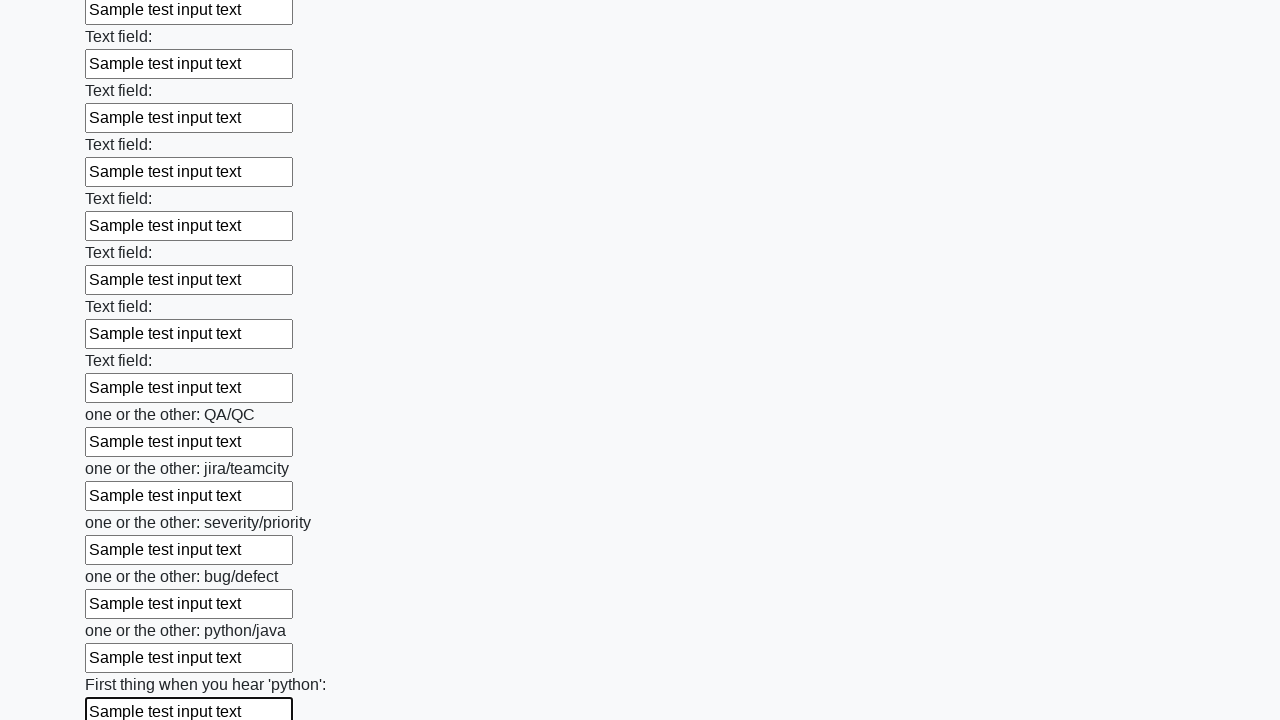

Filled text input field 94 with sample text on input[type="text"] >> nth=93
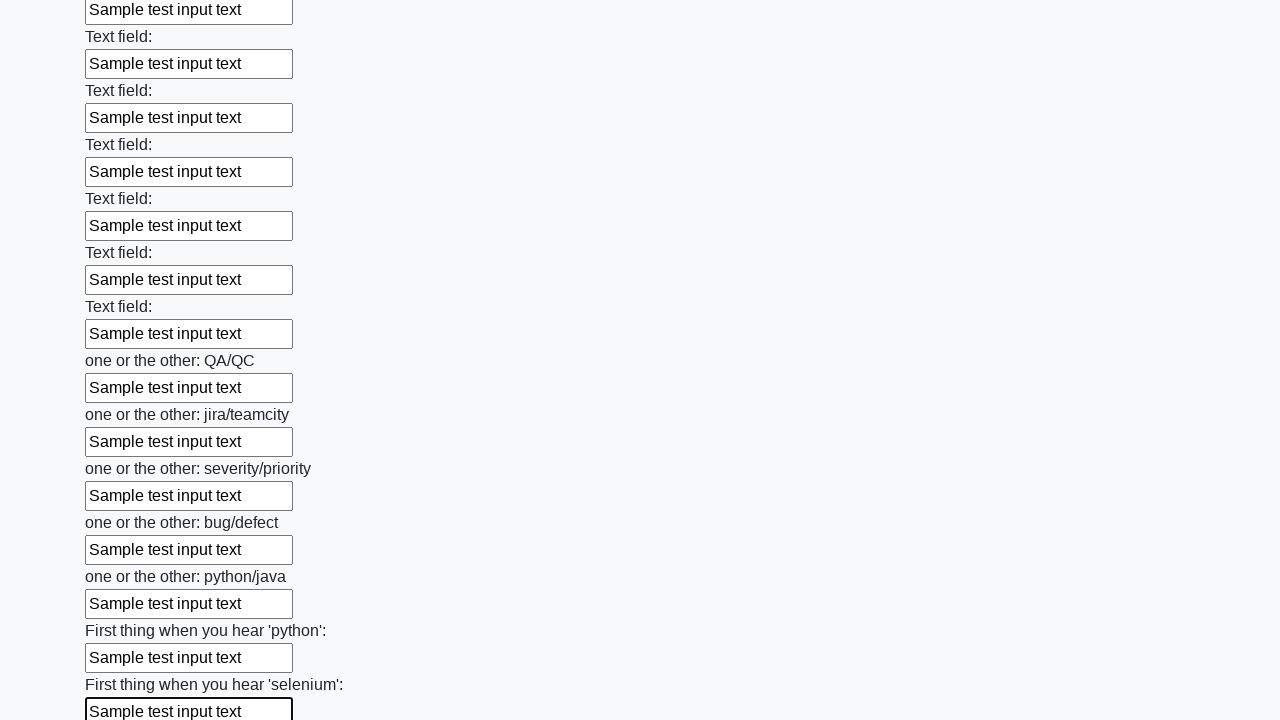

Filled text input field 95 with sample text on input[type="text"] >> nth=94
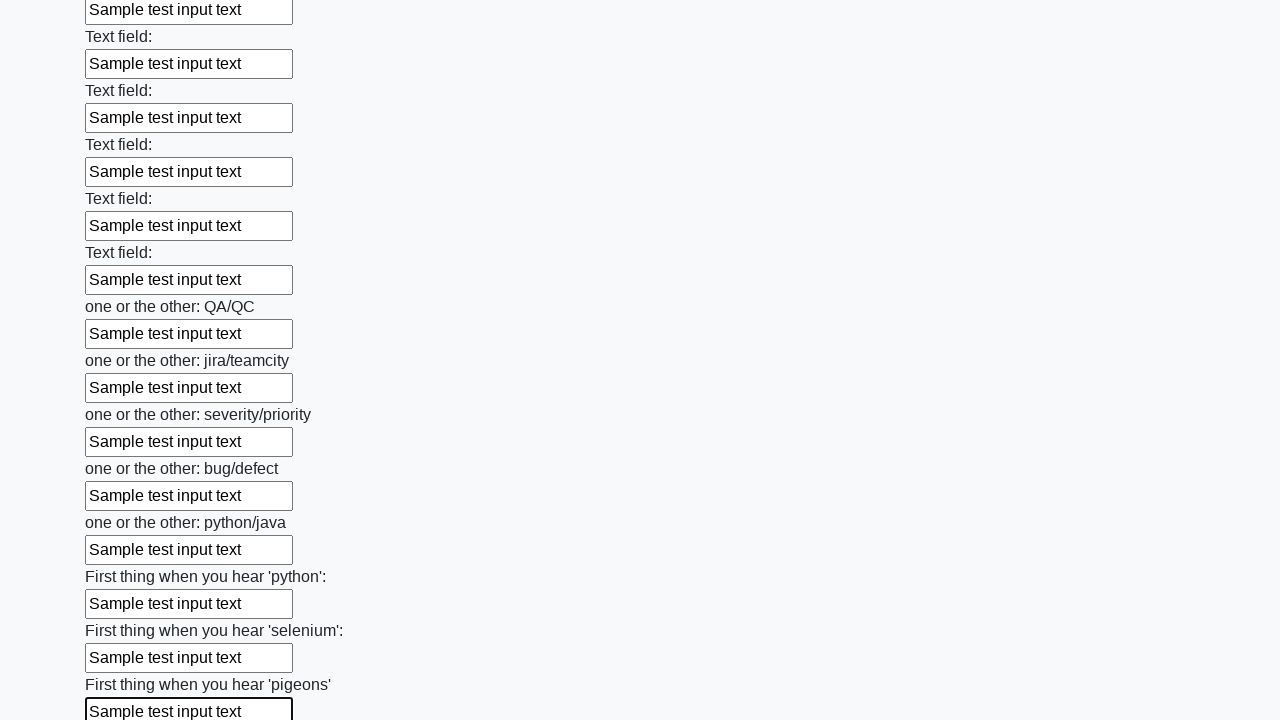

Filled text input field 96 with sample text on input[type="text"] >> nth=95
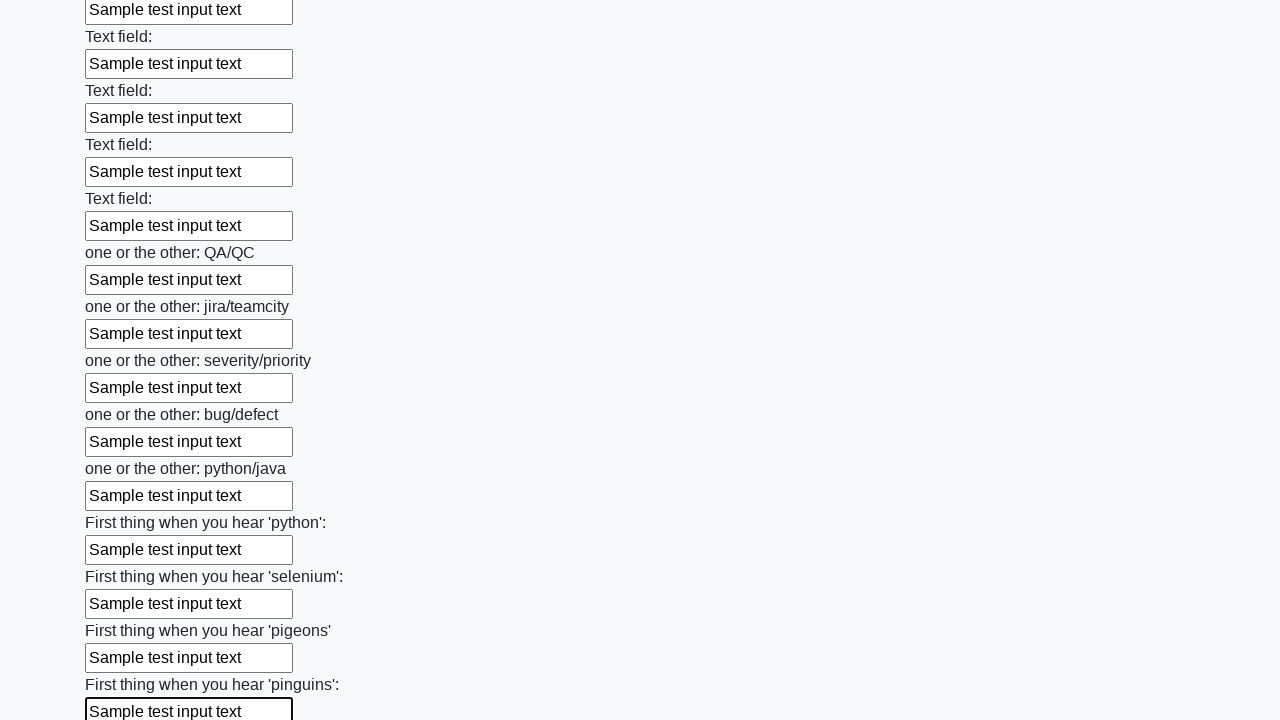

Filled text input field 97 with sample text on input[type="text"] >> nth=96
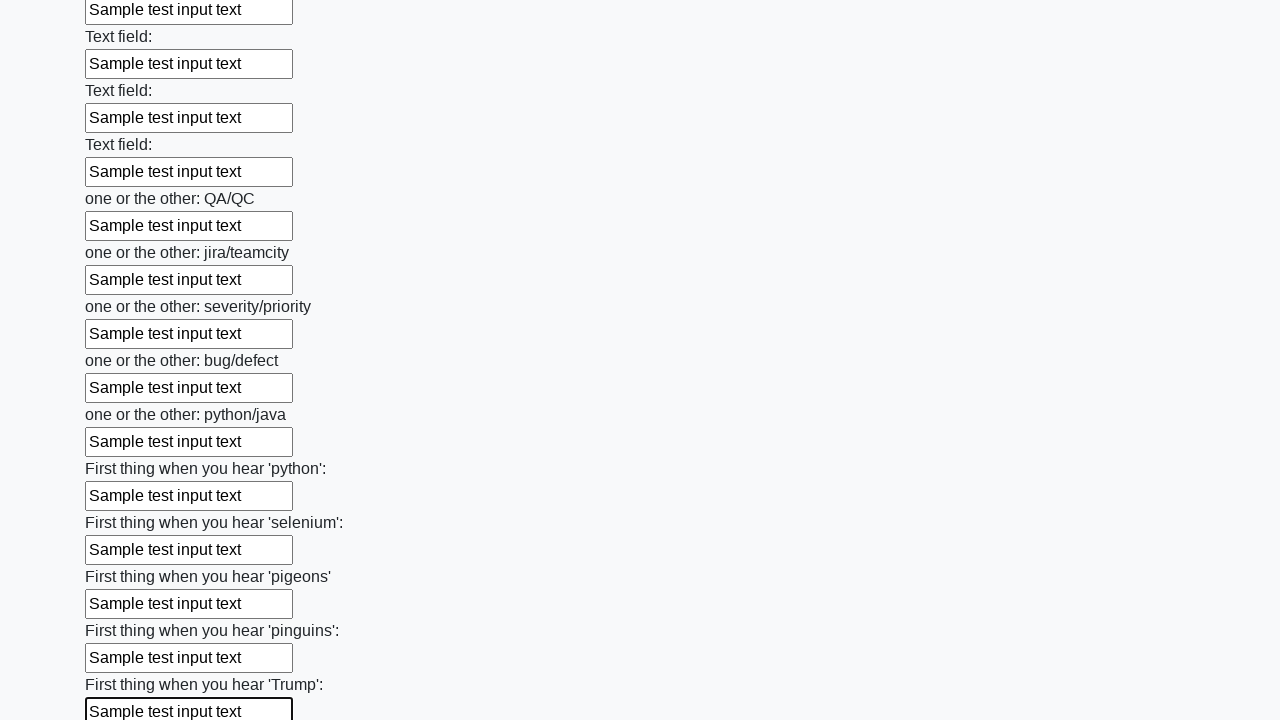

Filled text input field 98 with sample text on input[type="text"] >> nth=97
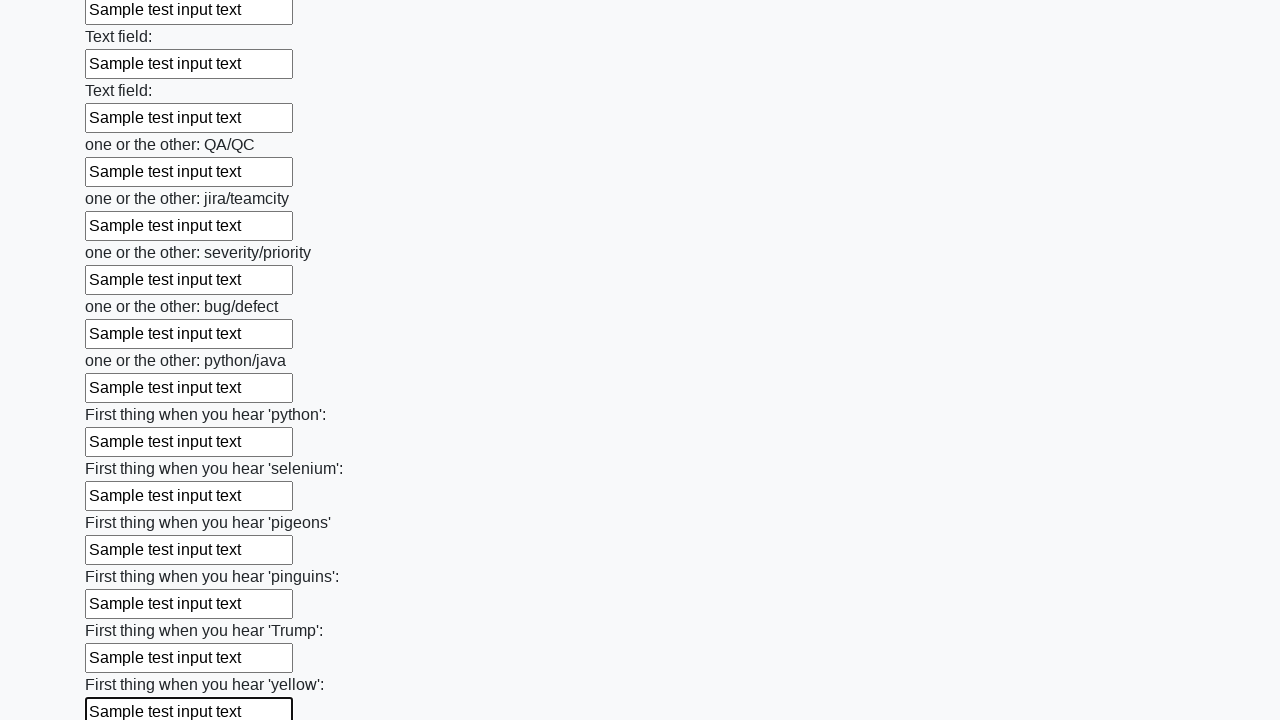

Filled text input field 99 with sample text on input[type="text"] >> nth=98
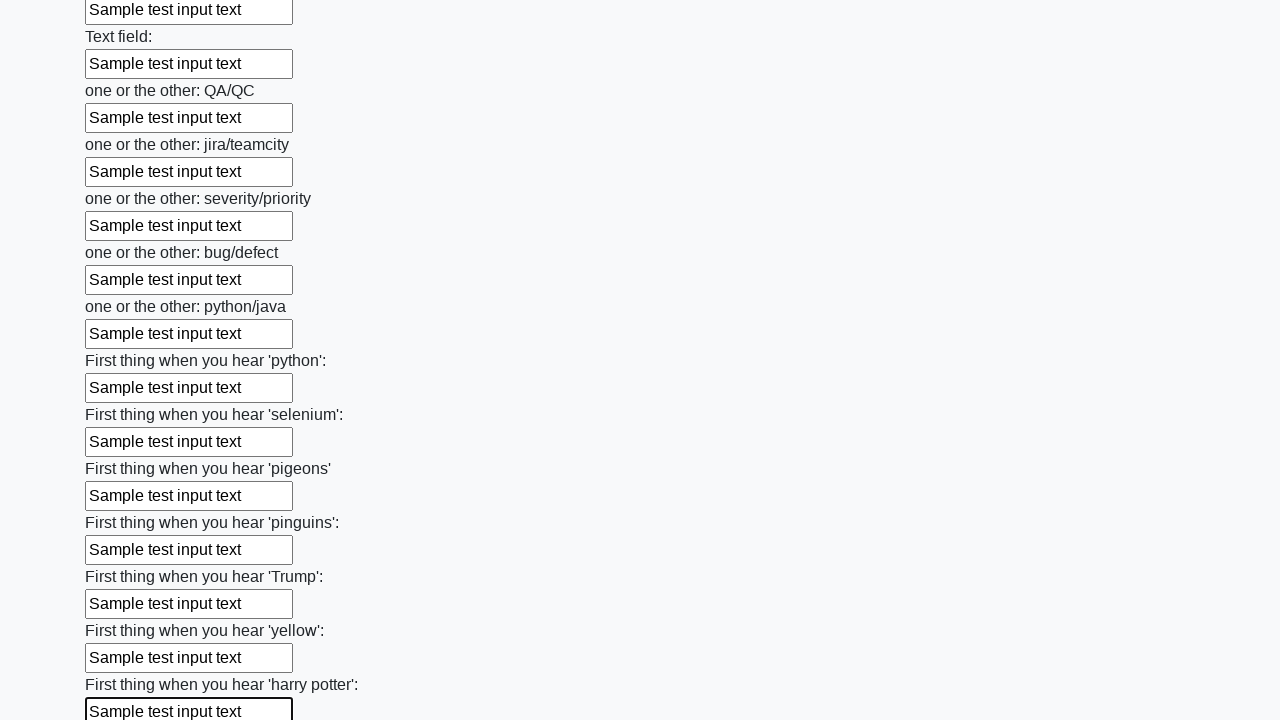

Filled text input field 100 with sample text on input[type="text"] >> nth=99
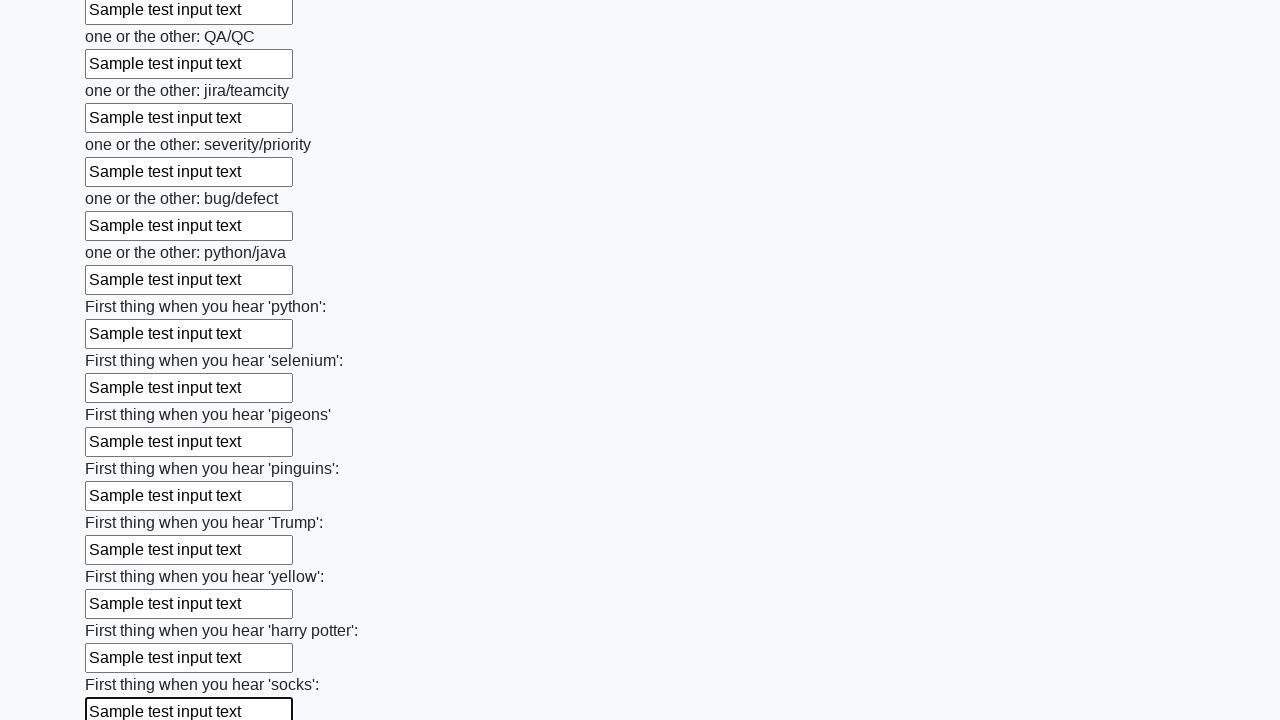

Clicked submit button to submit the form at (123, 611) on button.btn
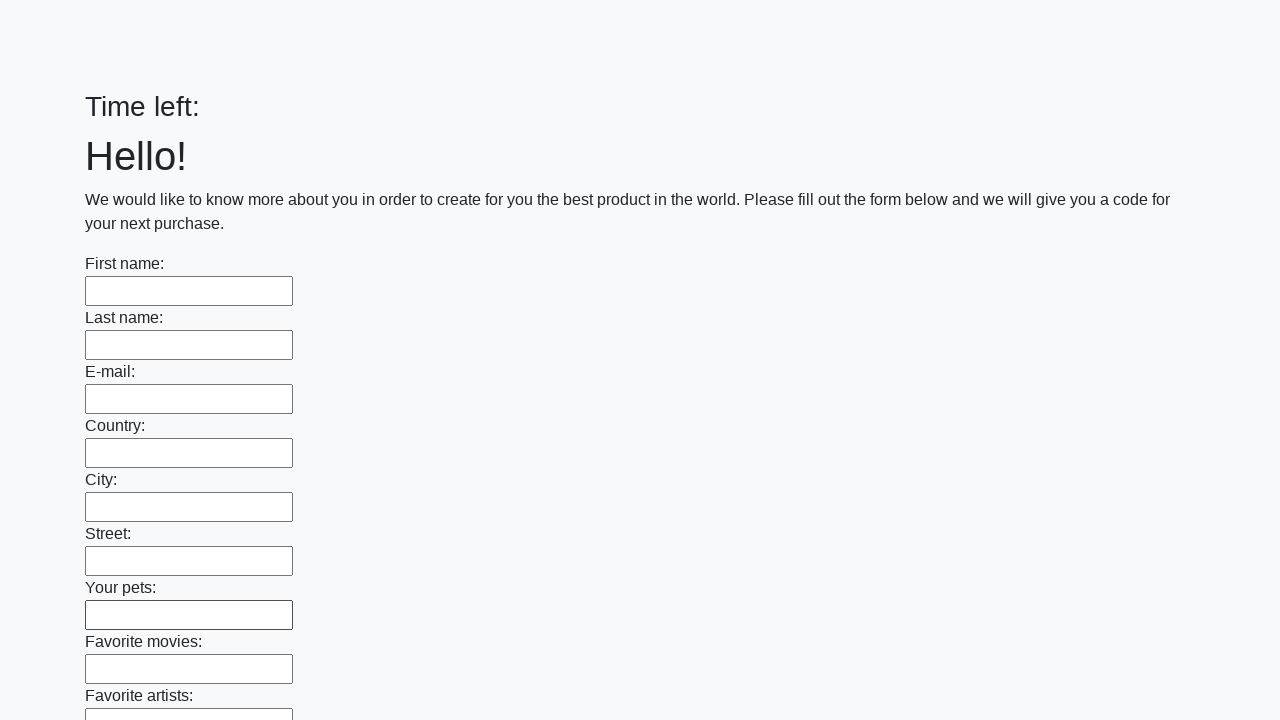

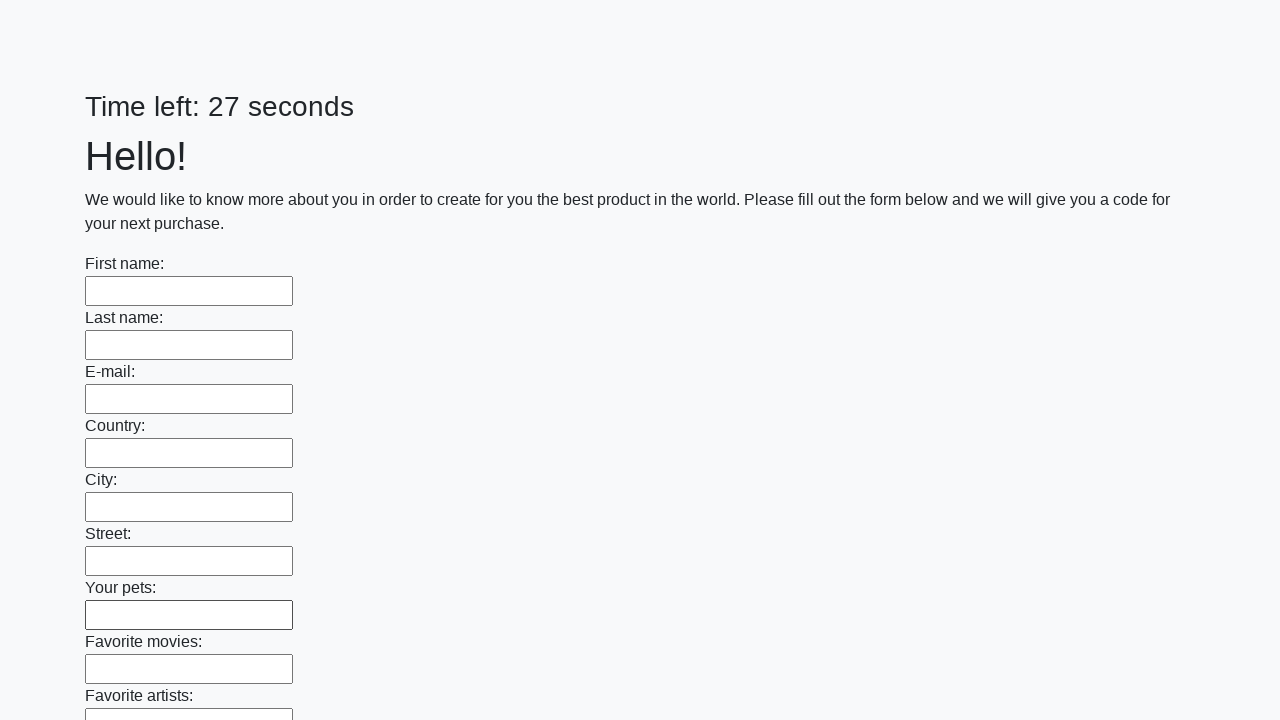